Tests a large form by filling all input fields with text and clicking the submit button to verify form submission functionality.

Starting URL: http://suninjuly.github.io/huge_form.html

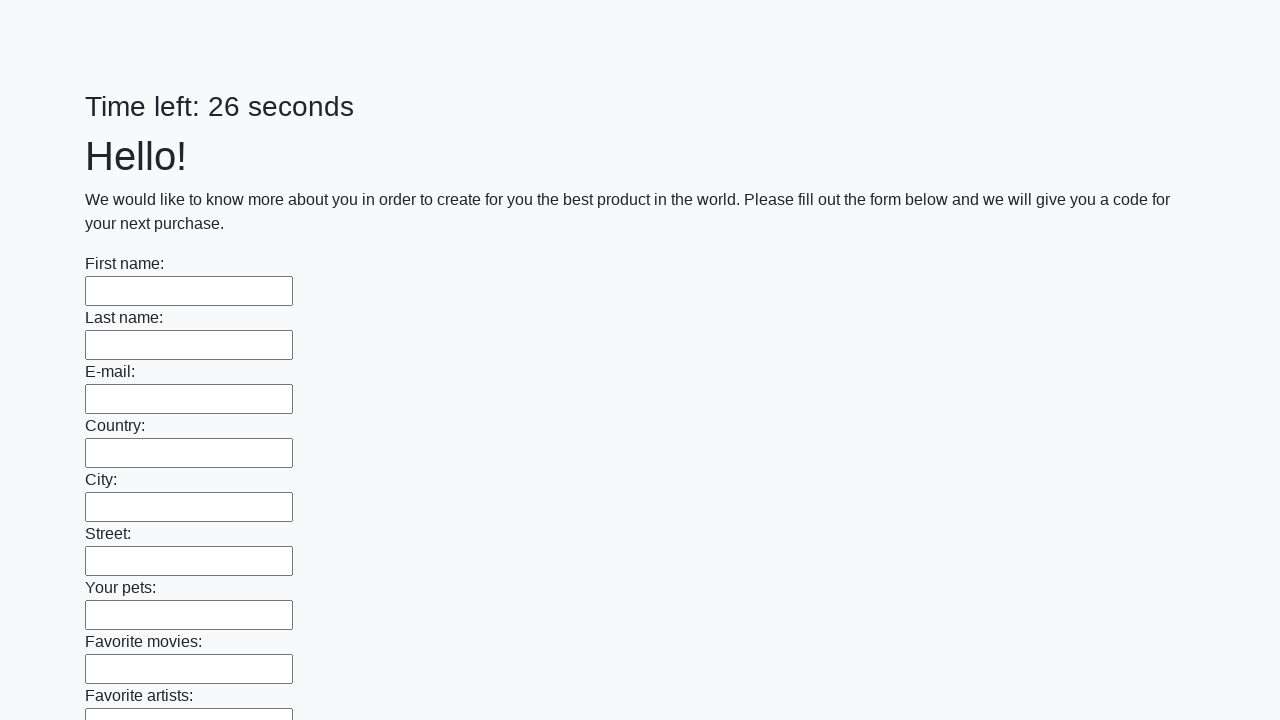

Located all input elements on the huge form
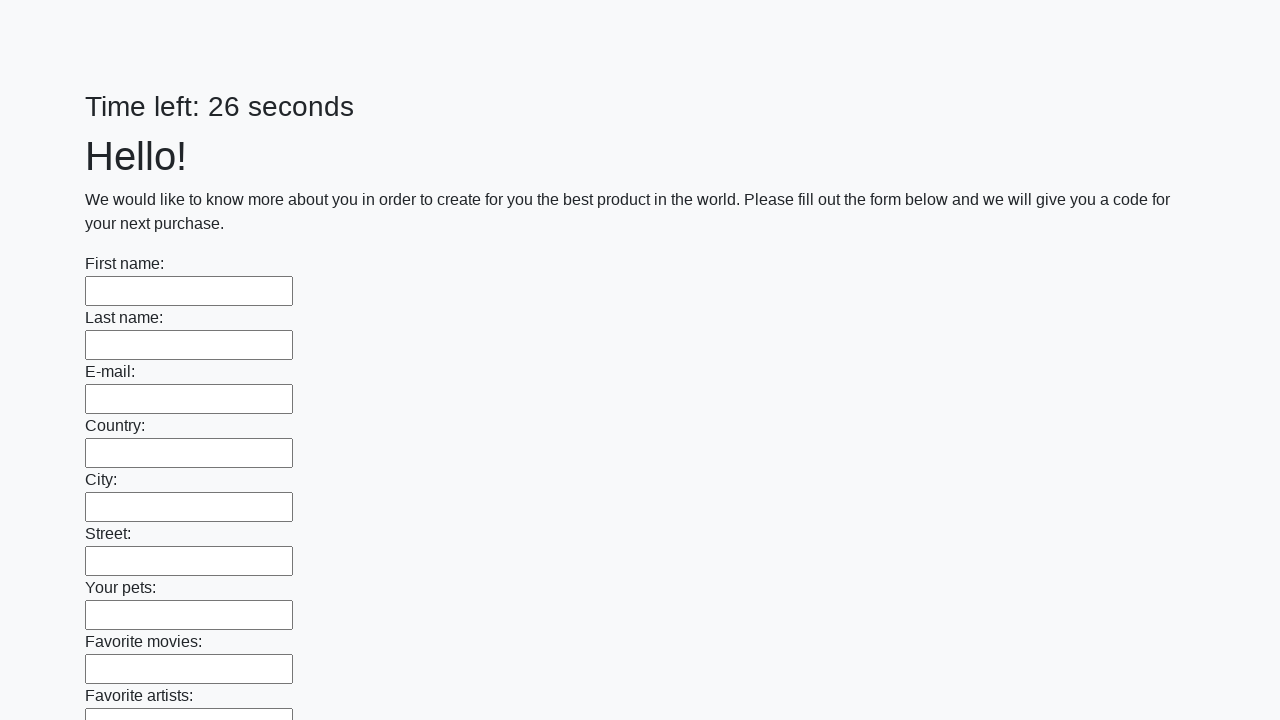

Filled input field with 'Test Answer' on input >> nth=0
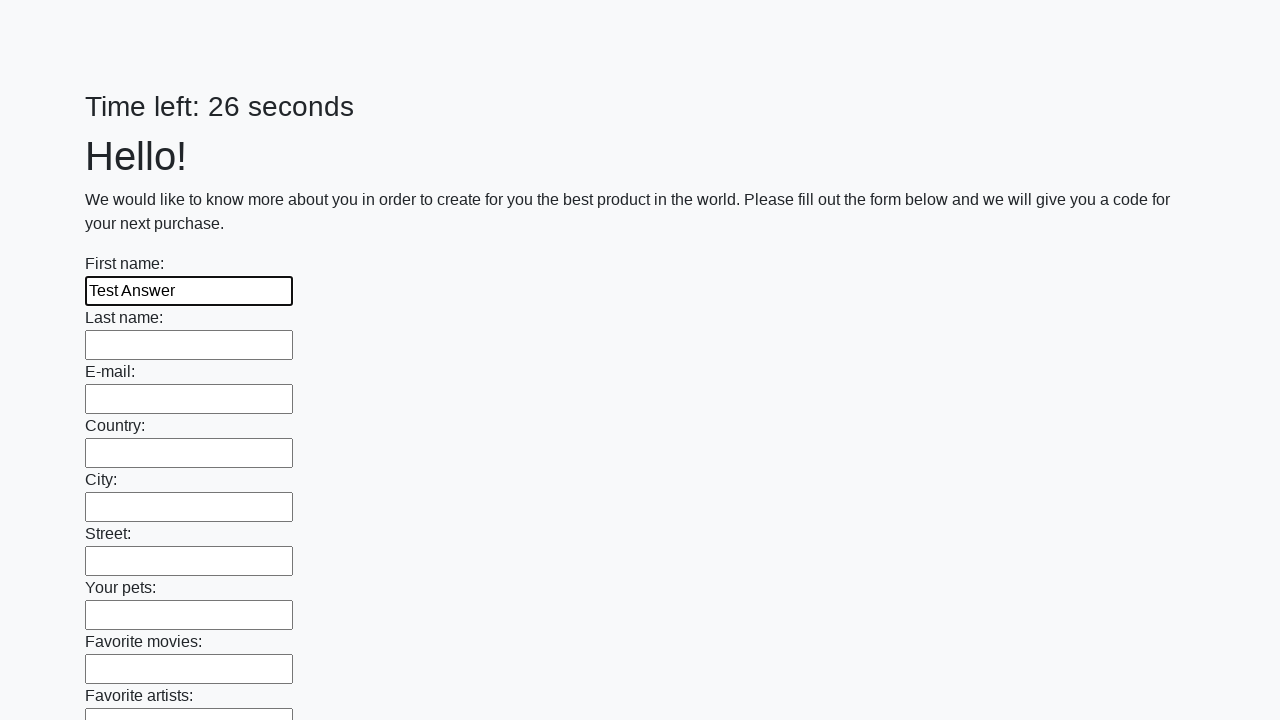

Filled input field with 'Test Answer' on input >> nth=1
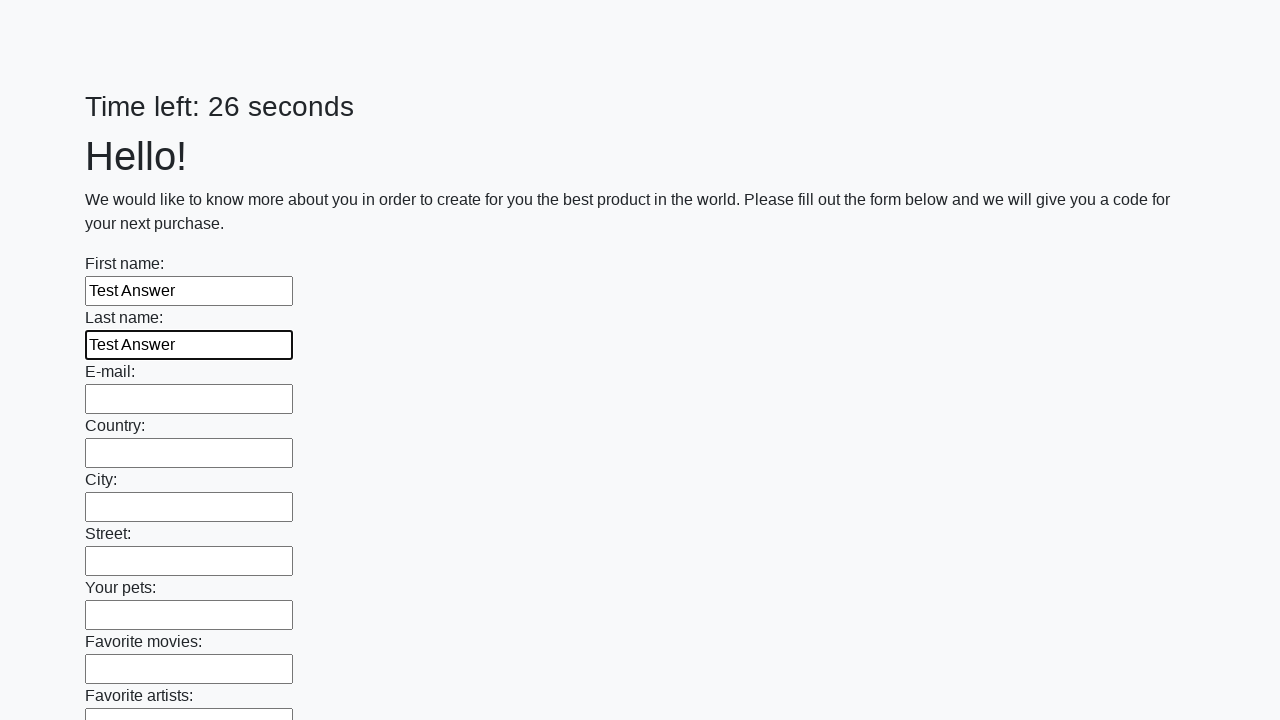

Filled input field with 'Test Answer' on input >> nth=2
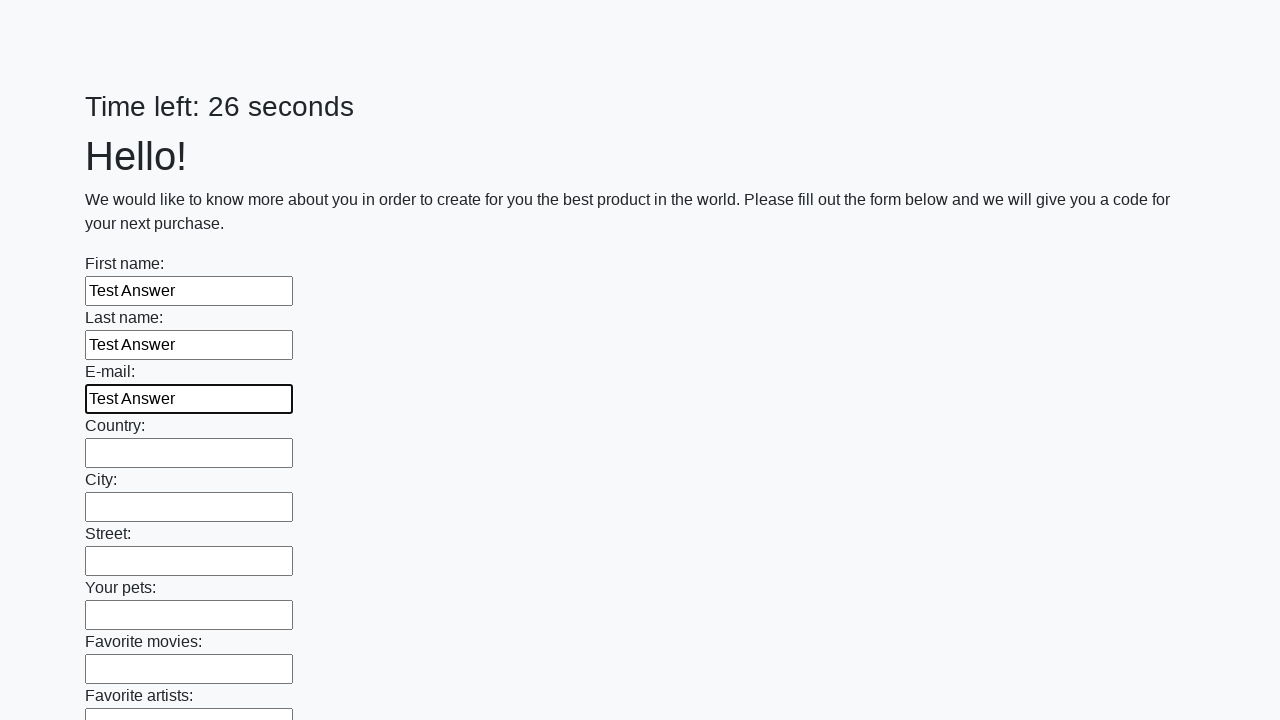

Filled input field with 'Test Answer' on input >> nth=3
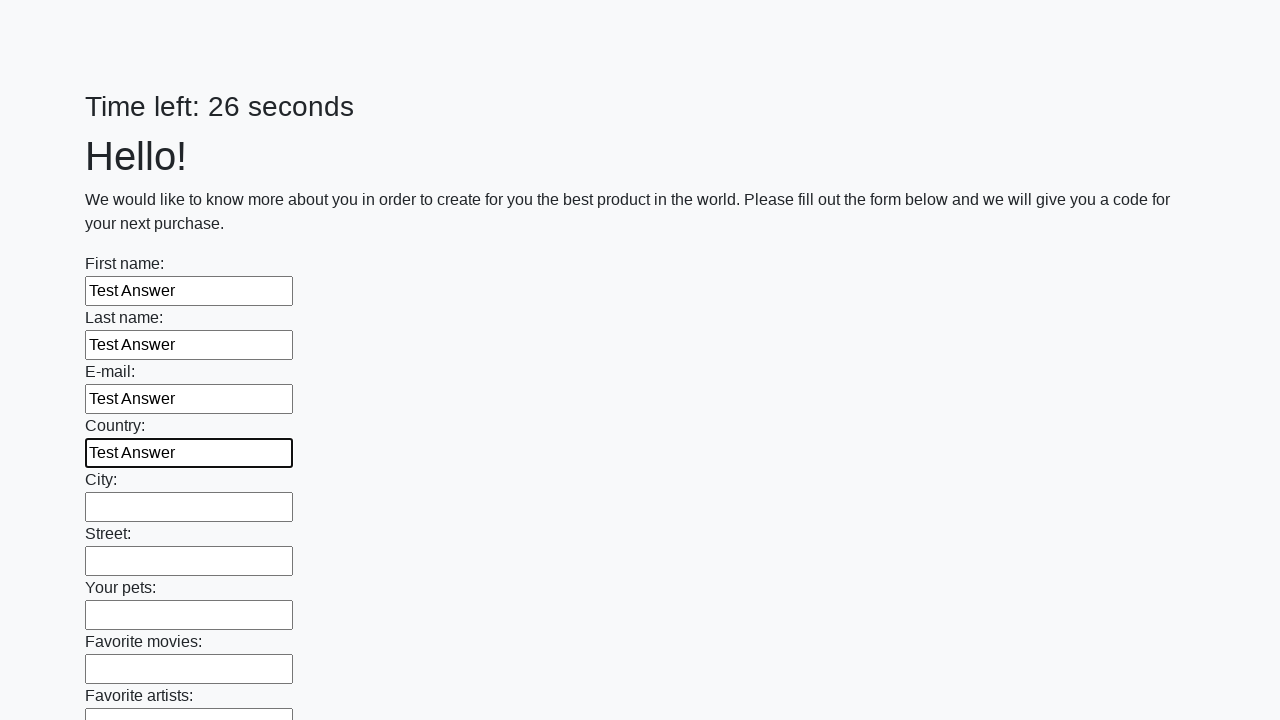

Filled input field with 'Test Answer' on input >> nth=4
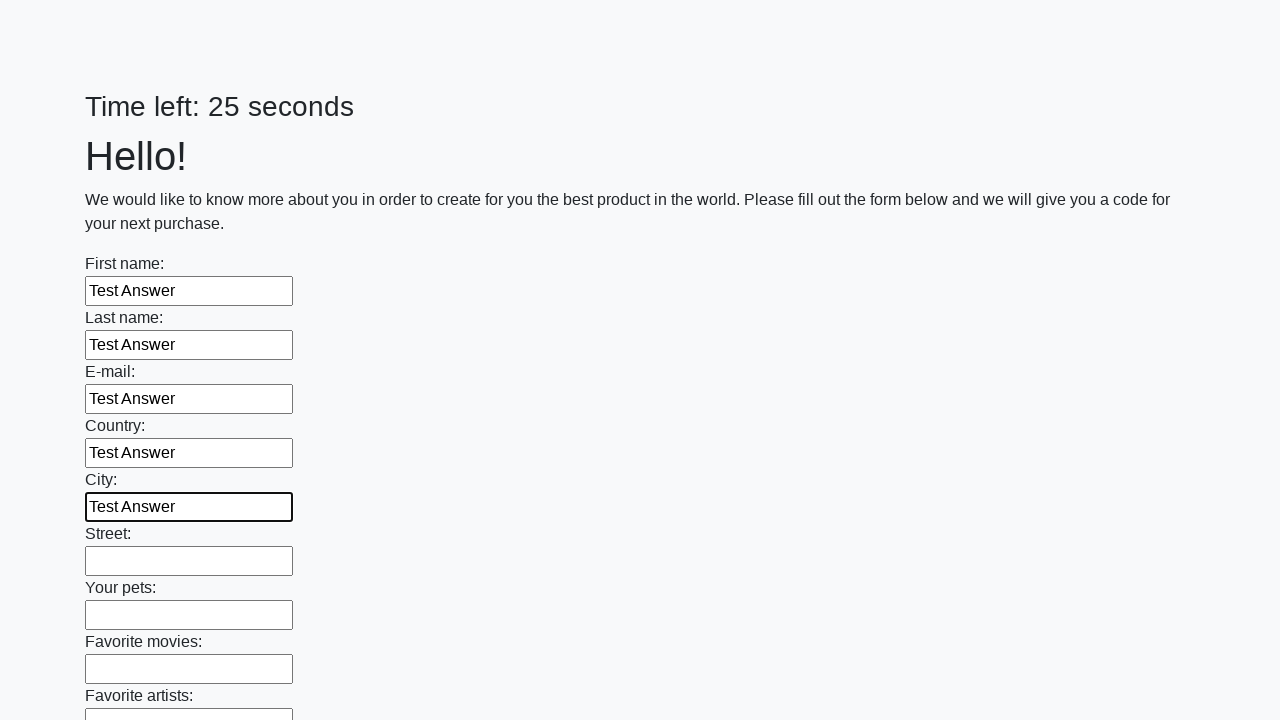

Filled input field with 'Test Answer' on input >> nth=5
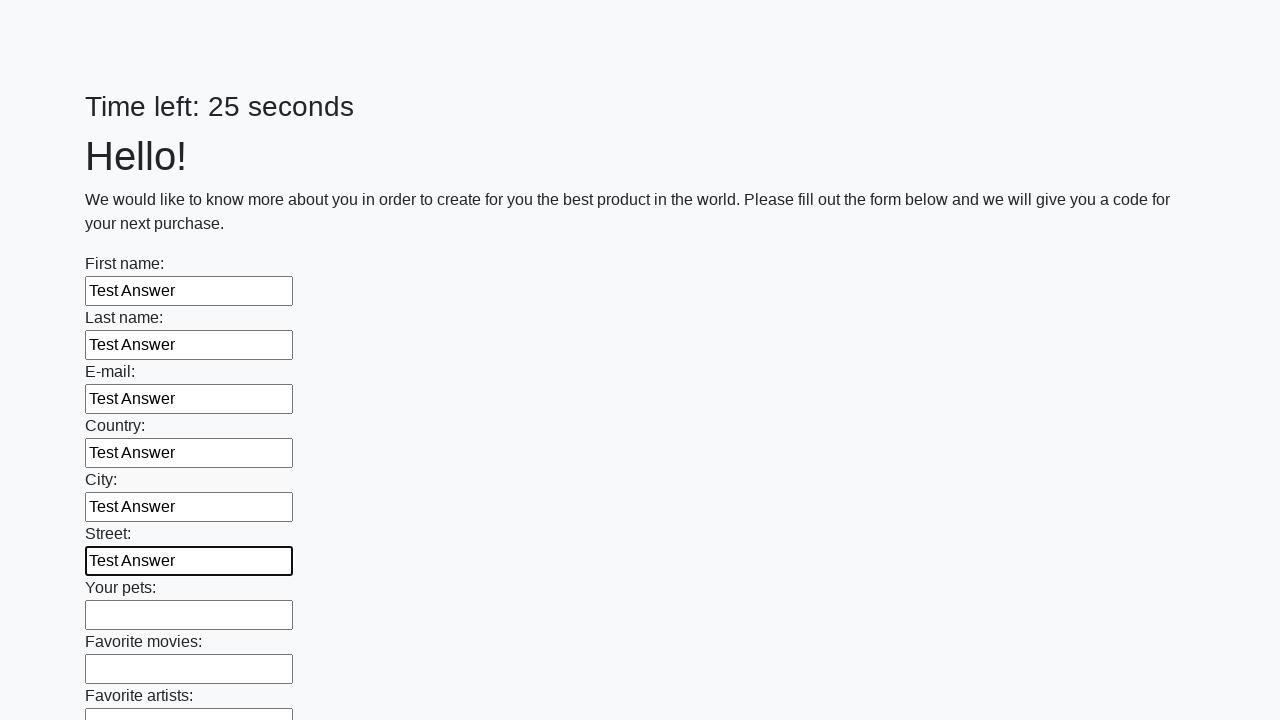

Filled input field with 'Test Answer' on input >> nth=6
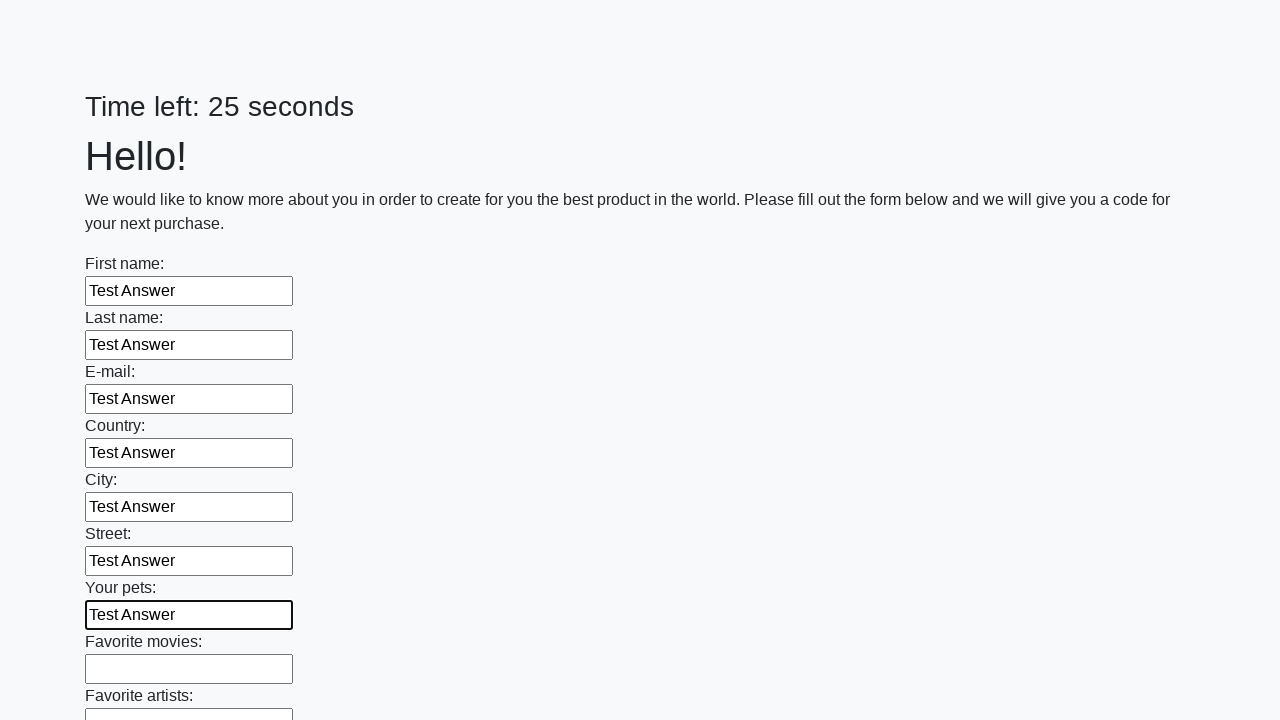

Filled input field with 'Test Answer' on input >> nth=7
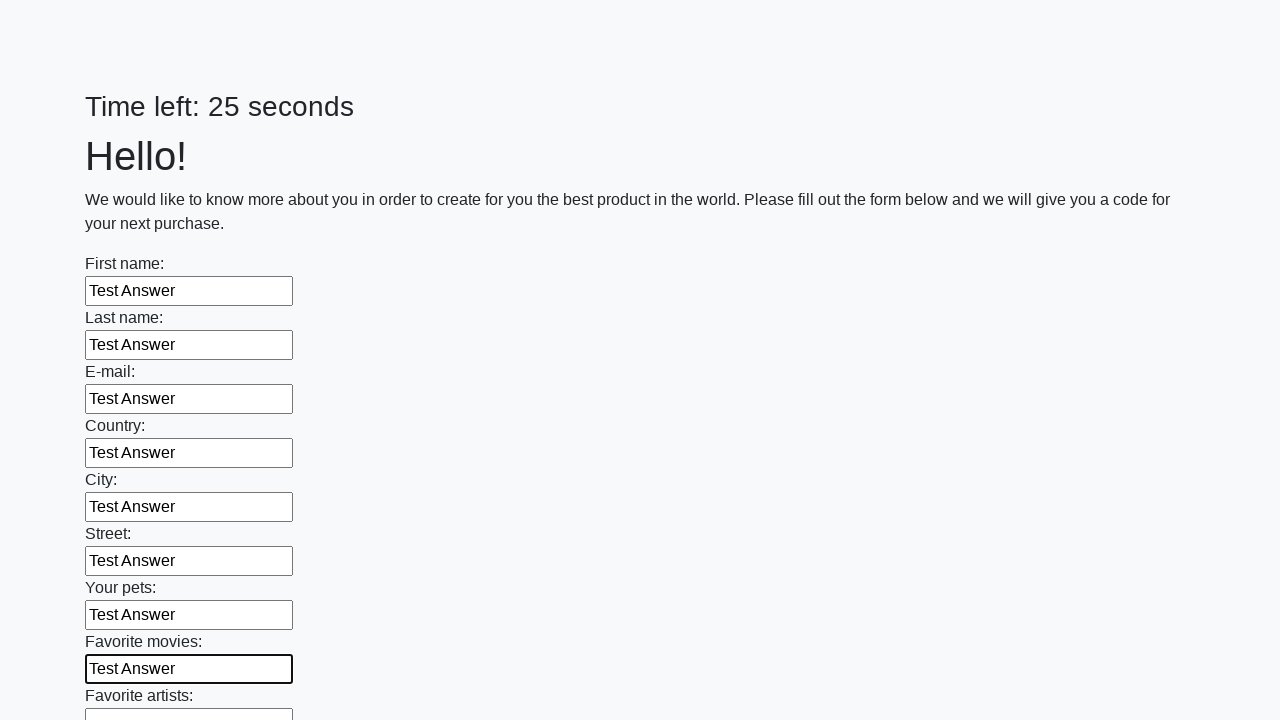

Filled input field with 'Test Answer' on input >> nth=8
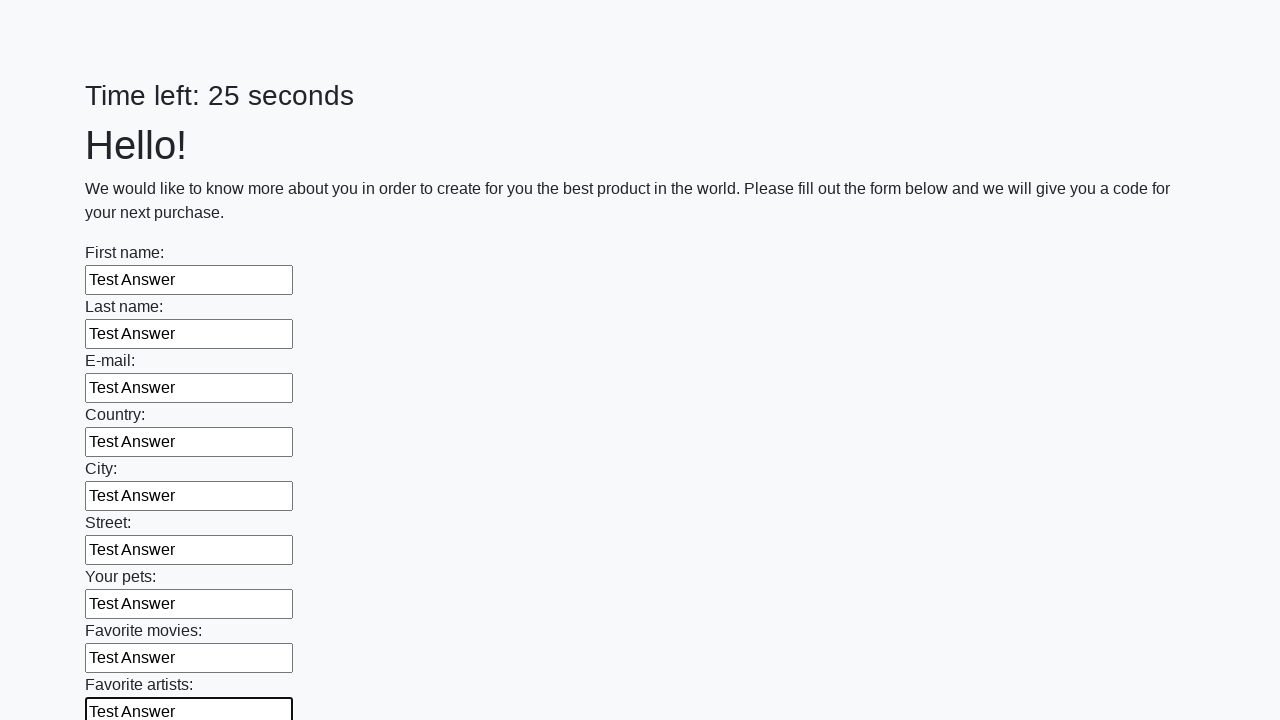

Filled input field with 'Test Answer' on input >> nth=9
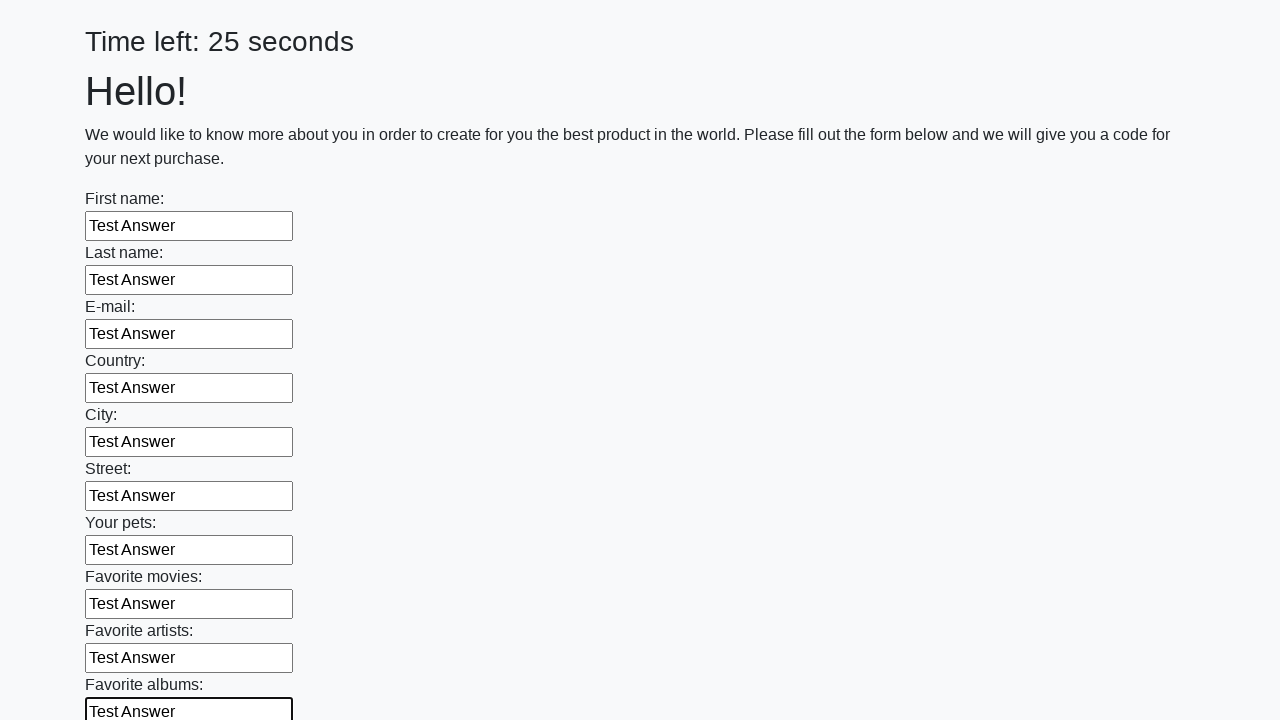

Filled input field with 'Test Answer' on input >> nth=10
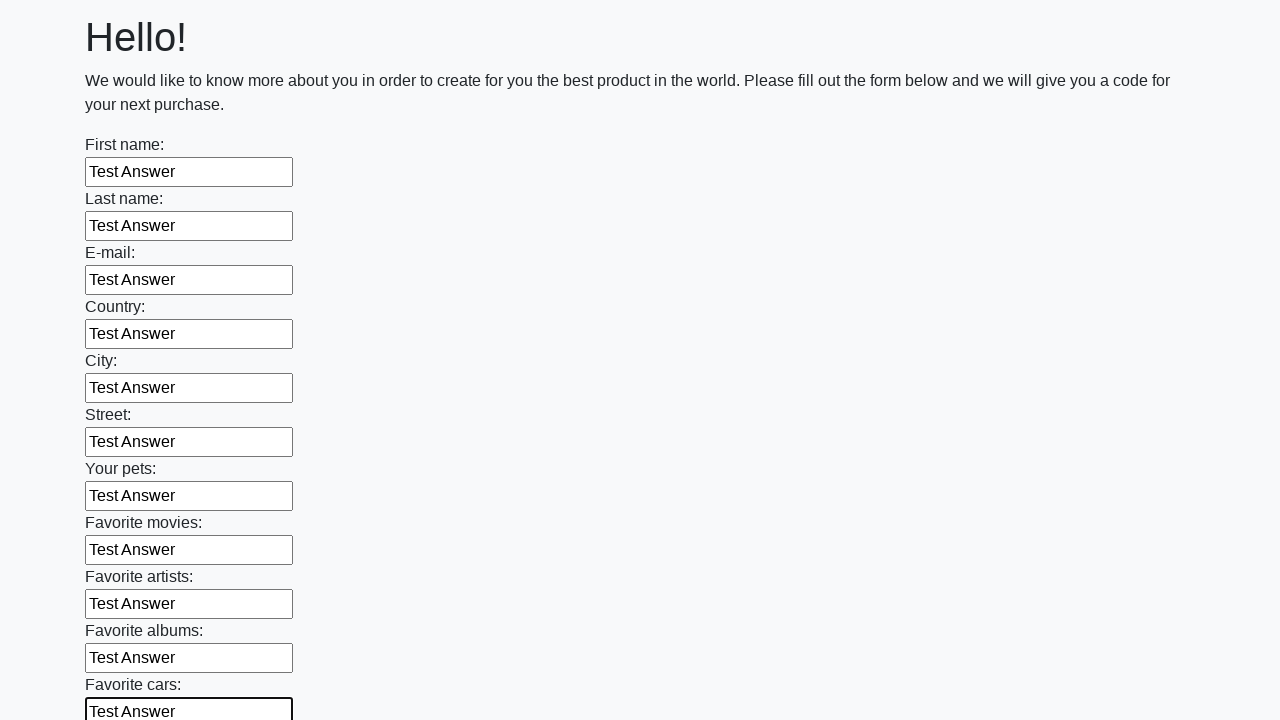

Filled input field with 'Test Answer' on input >> nth=11
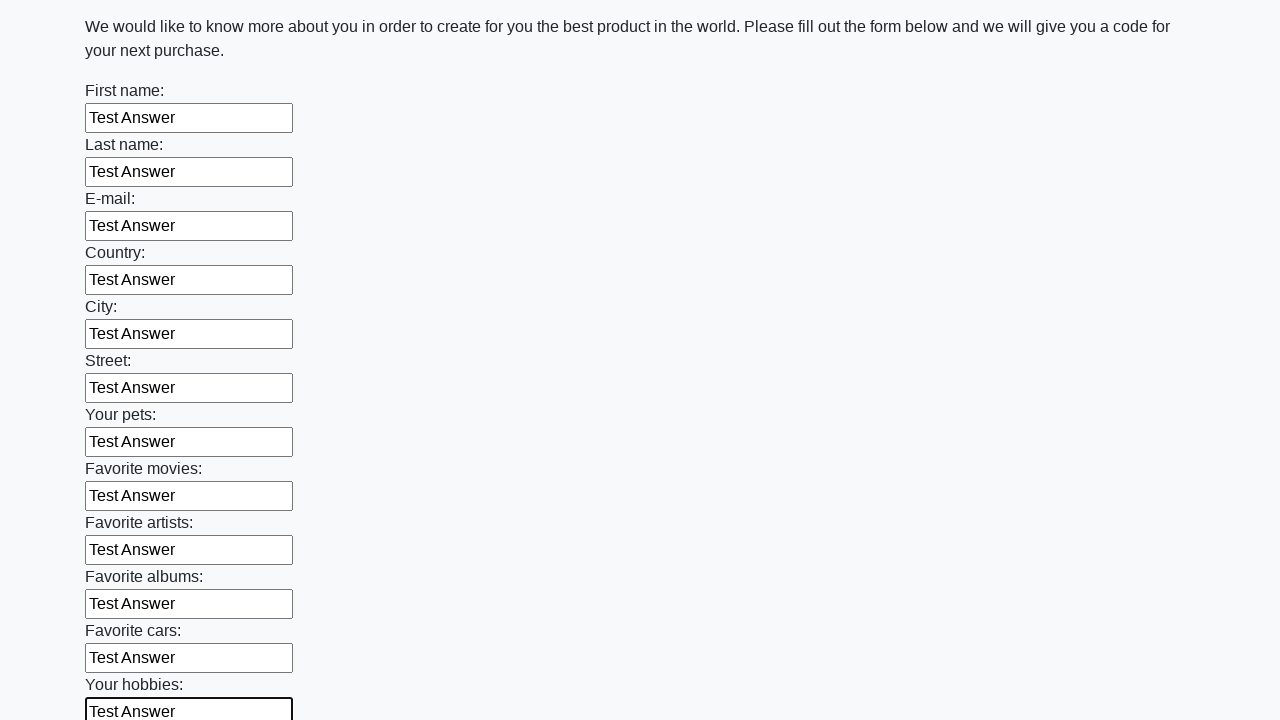

Filled input field with 'Test Answer' on input >> nth=12
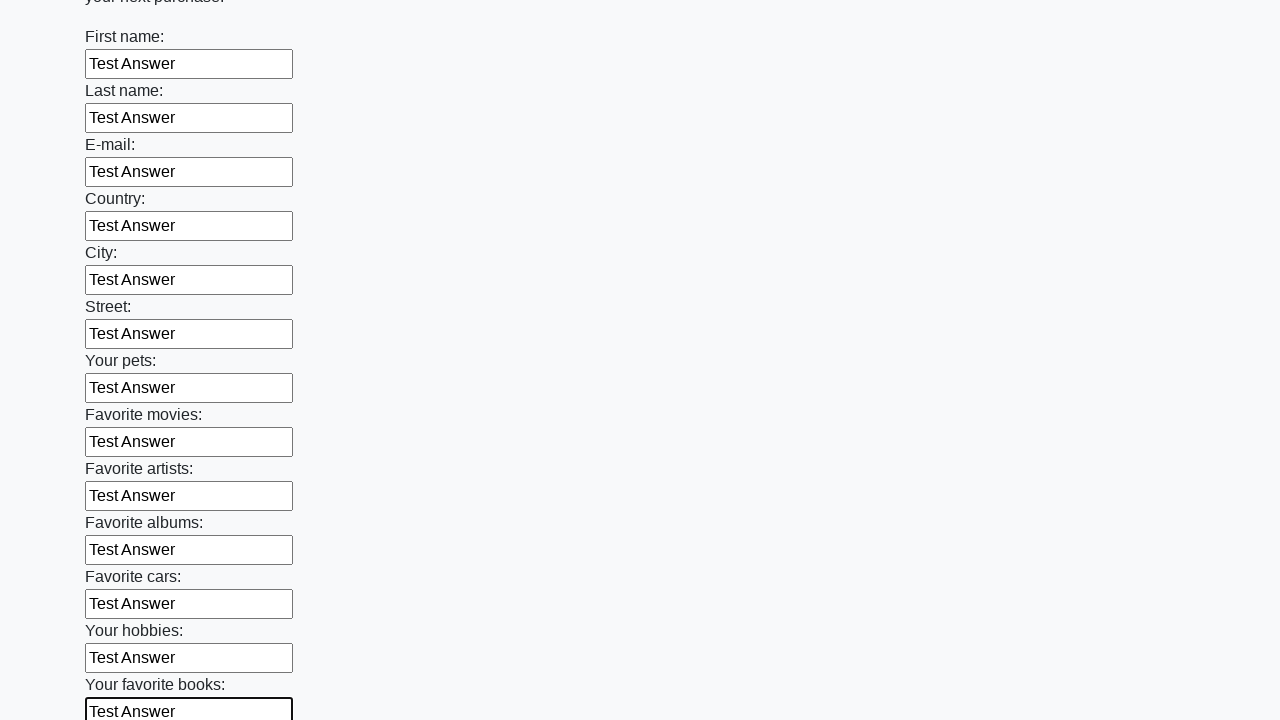

Filled input field with 'Test Answer' on input >> nth=13
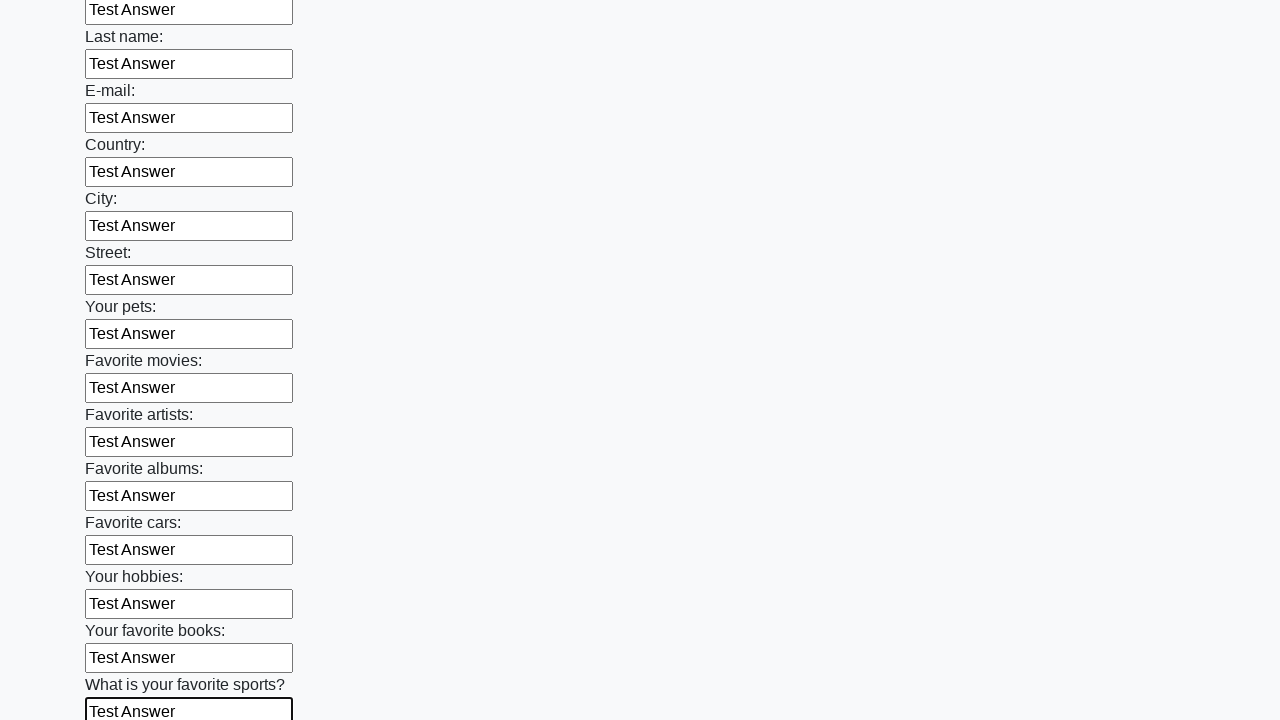

Filled input field with 'Test Answer' on input >> nth=14
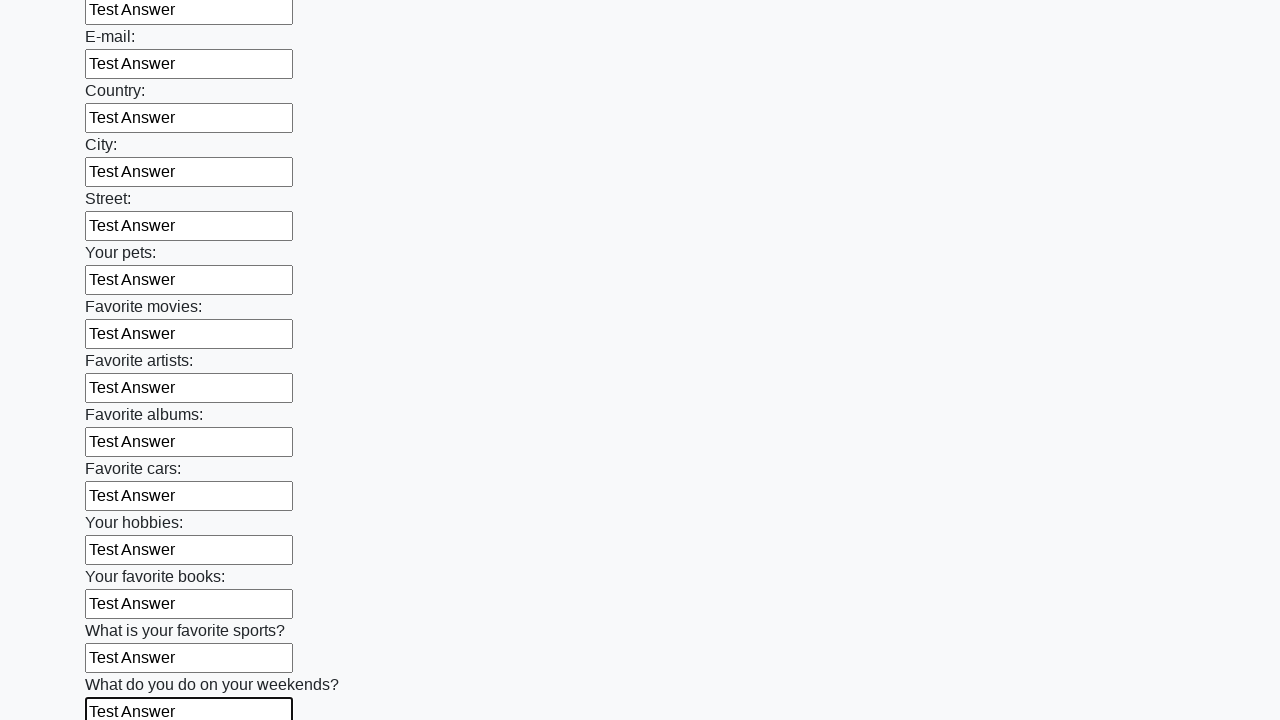

Filled input field with 'Test Answer' on input >> nth=15
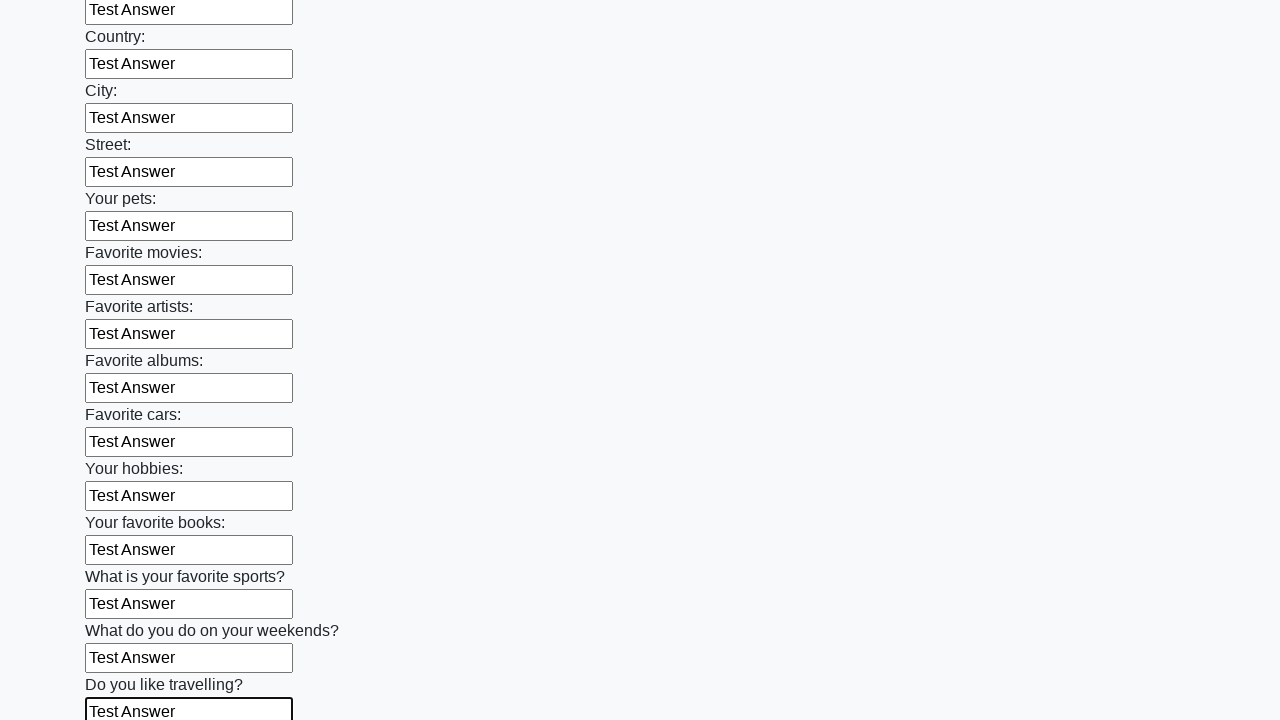

Filled input field with 'Test Answer' on input >> nth=16
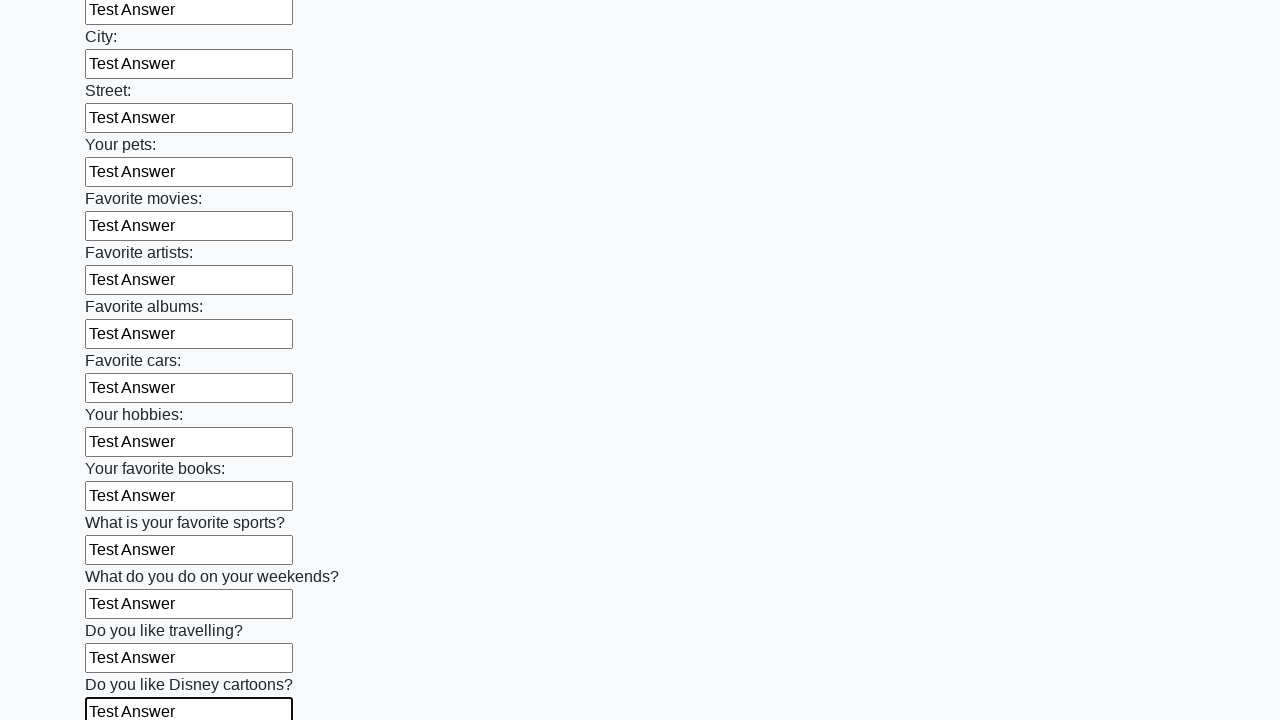

Filled input field with 'Test Answer' on input >> nth=17
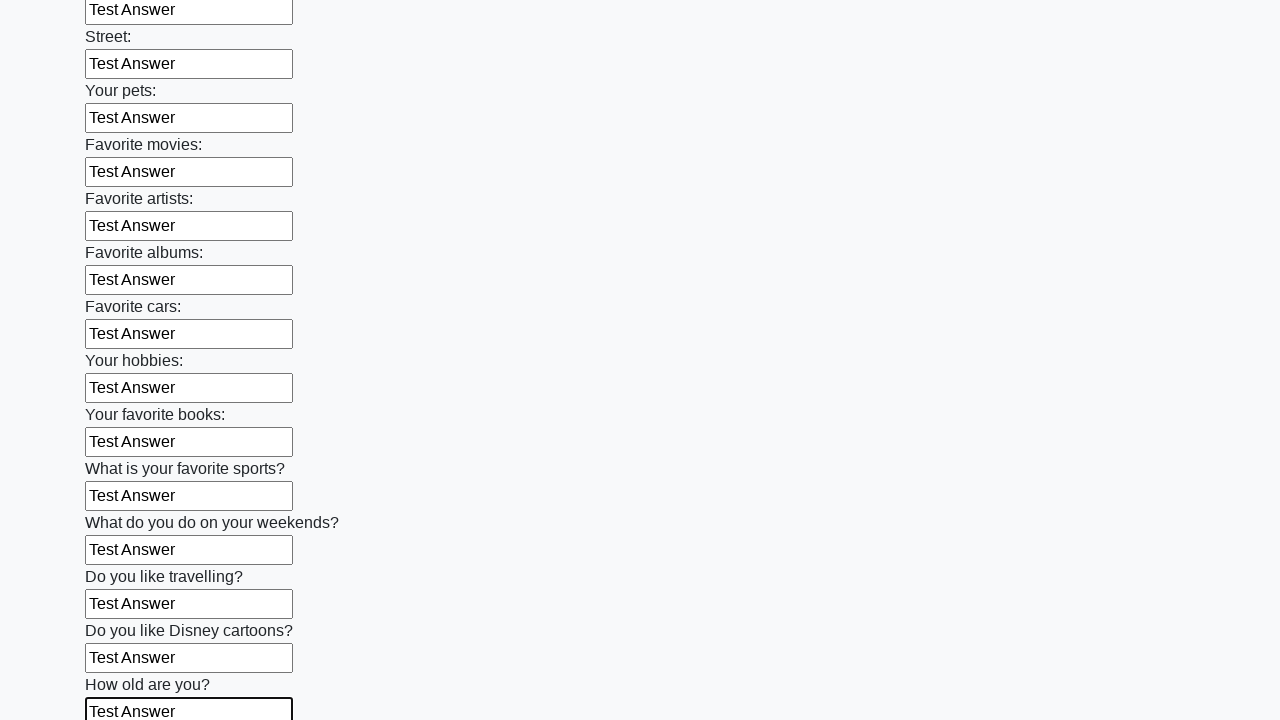

Filled input field with 'Test Answer' on input >> nth=18
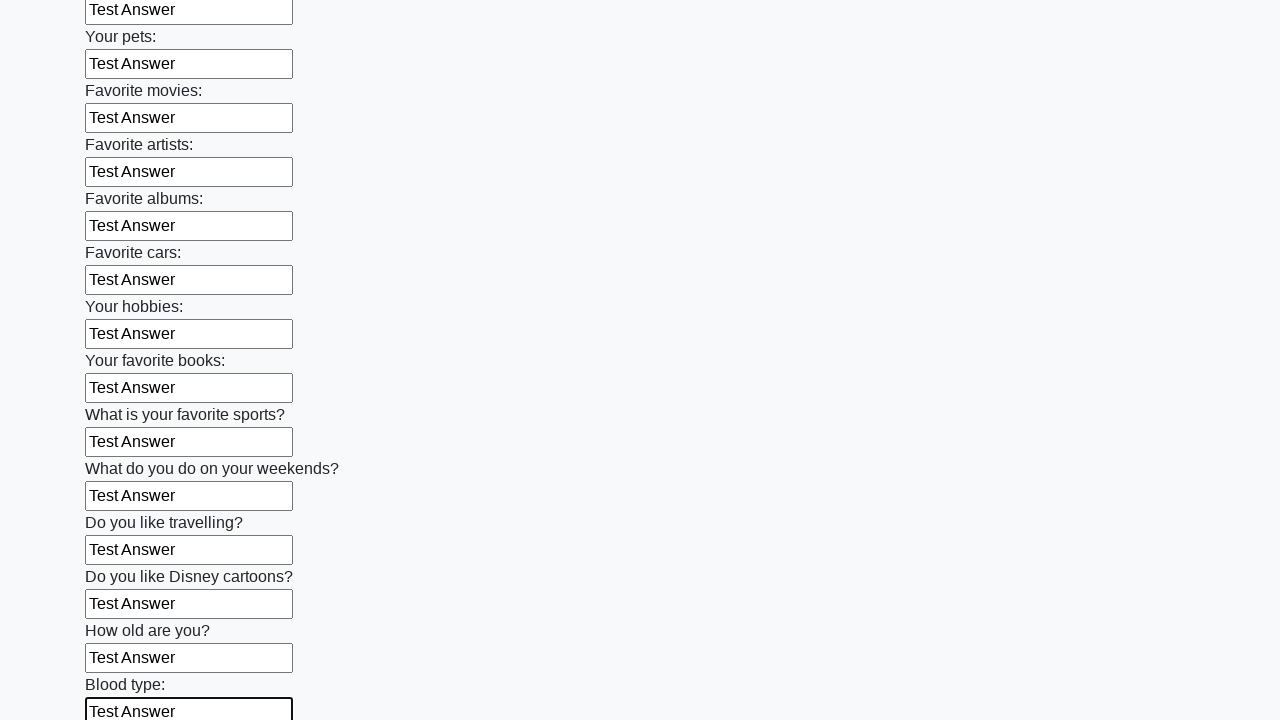

Filled input field with 'Test Answer' on input >> nth=19
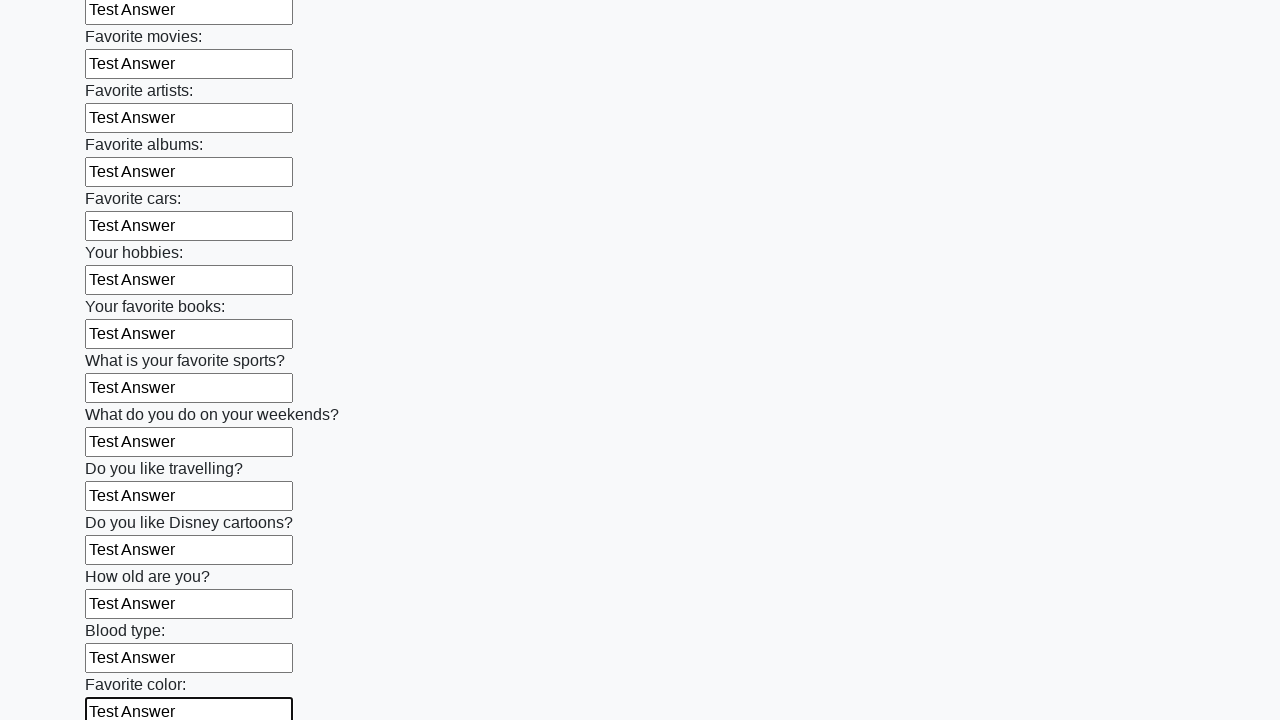

Filled input field with 'Test Answer' on input >> nth=20
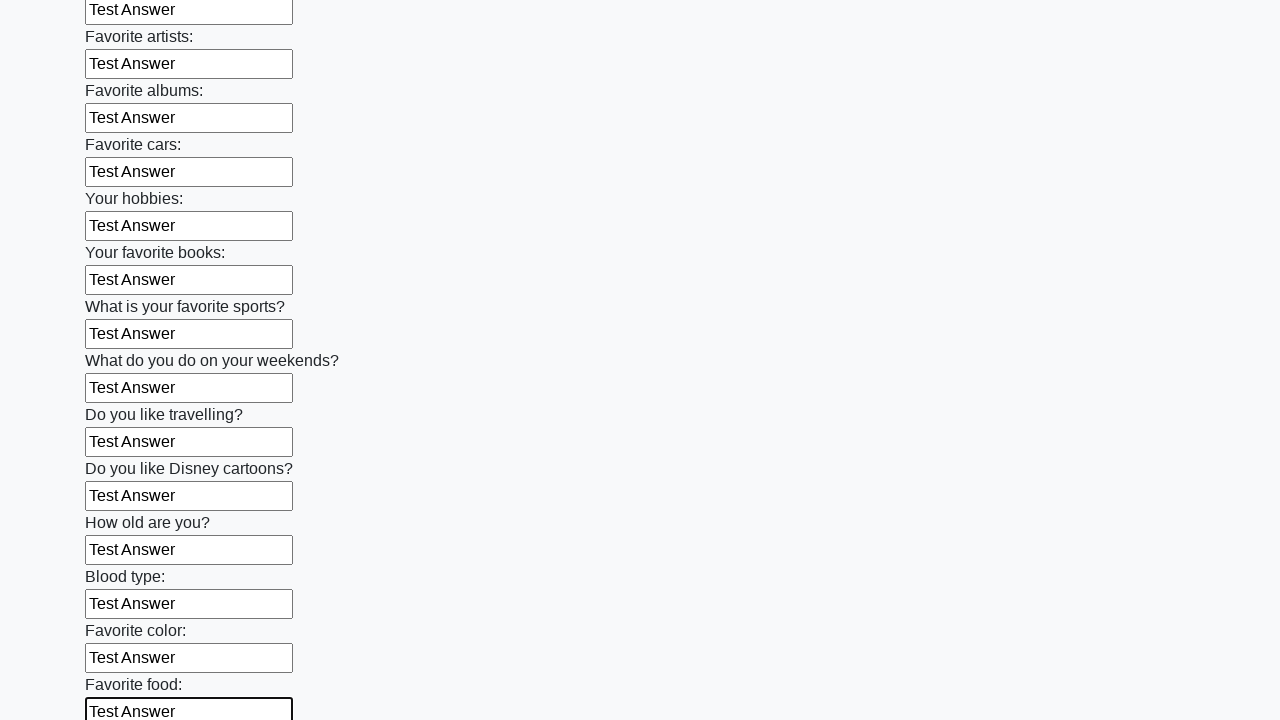

Filled input field with 'Test Answer' on input >> nth=21
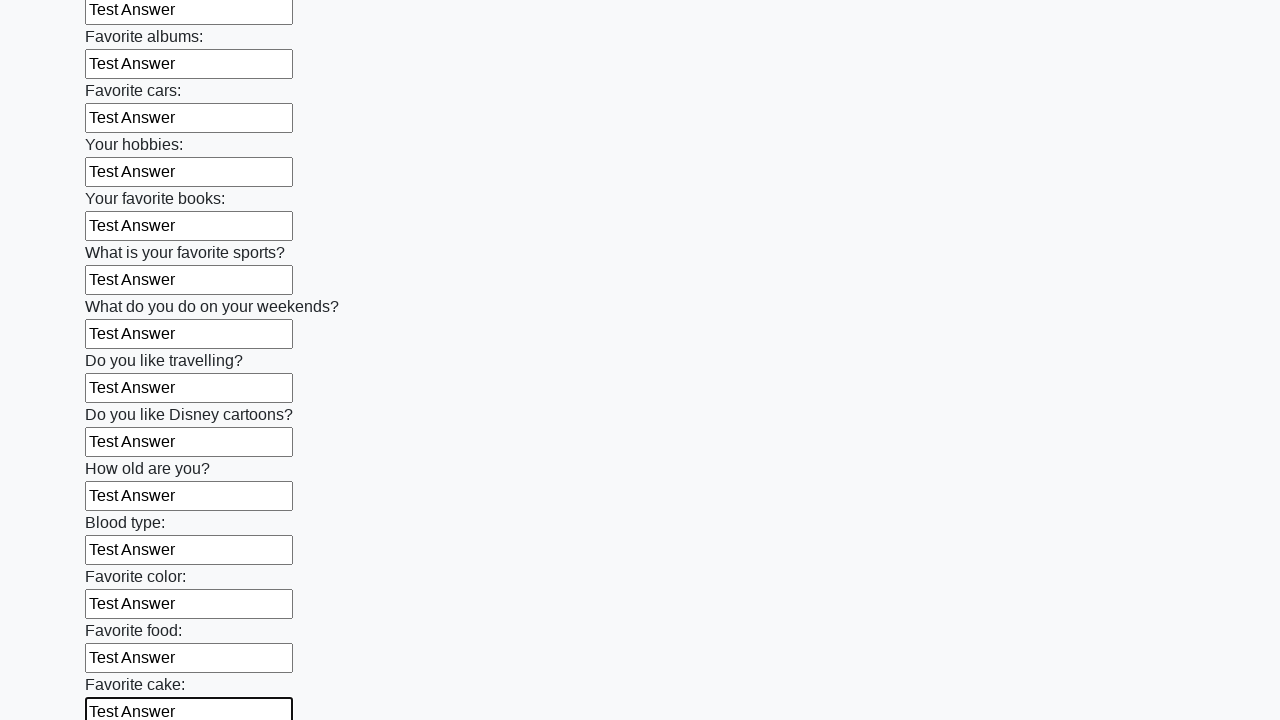

Filled input field with 'Test Answer' on input >> nth=22
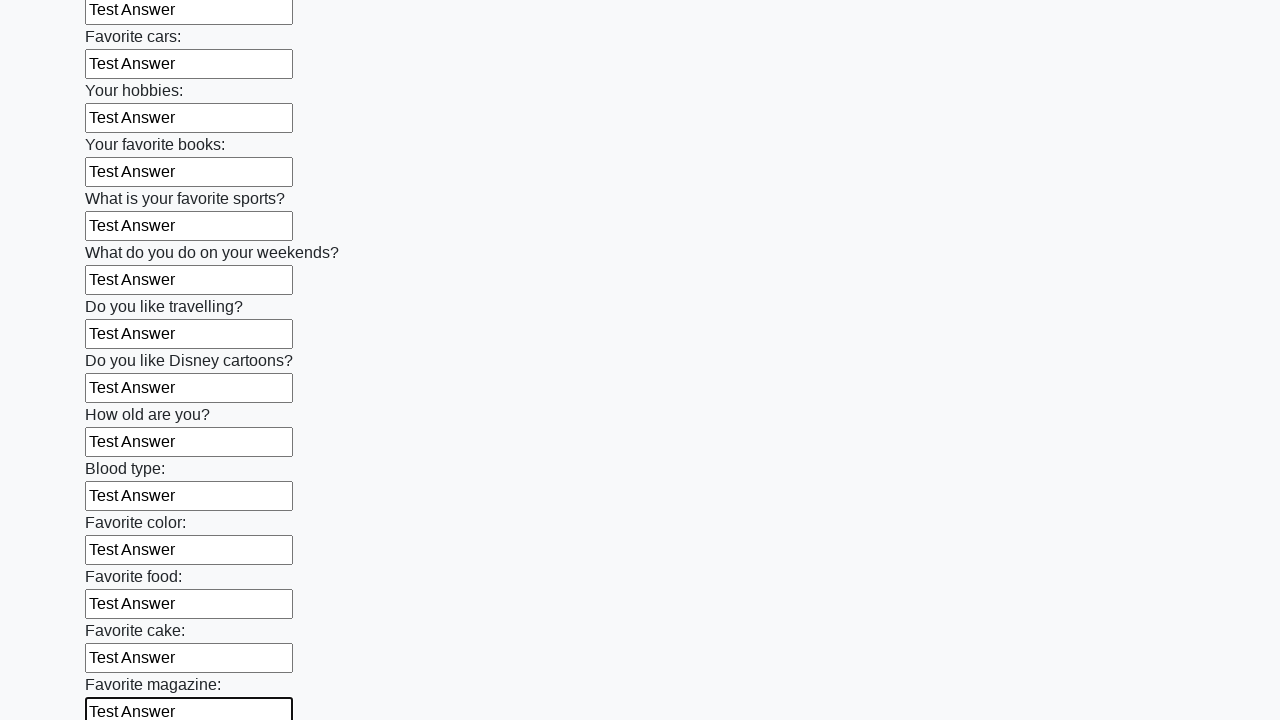

Filled input field with 'Test Answer' on input >> nth=23
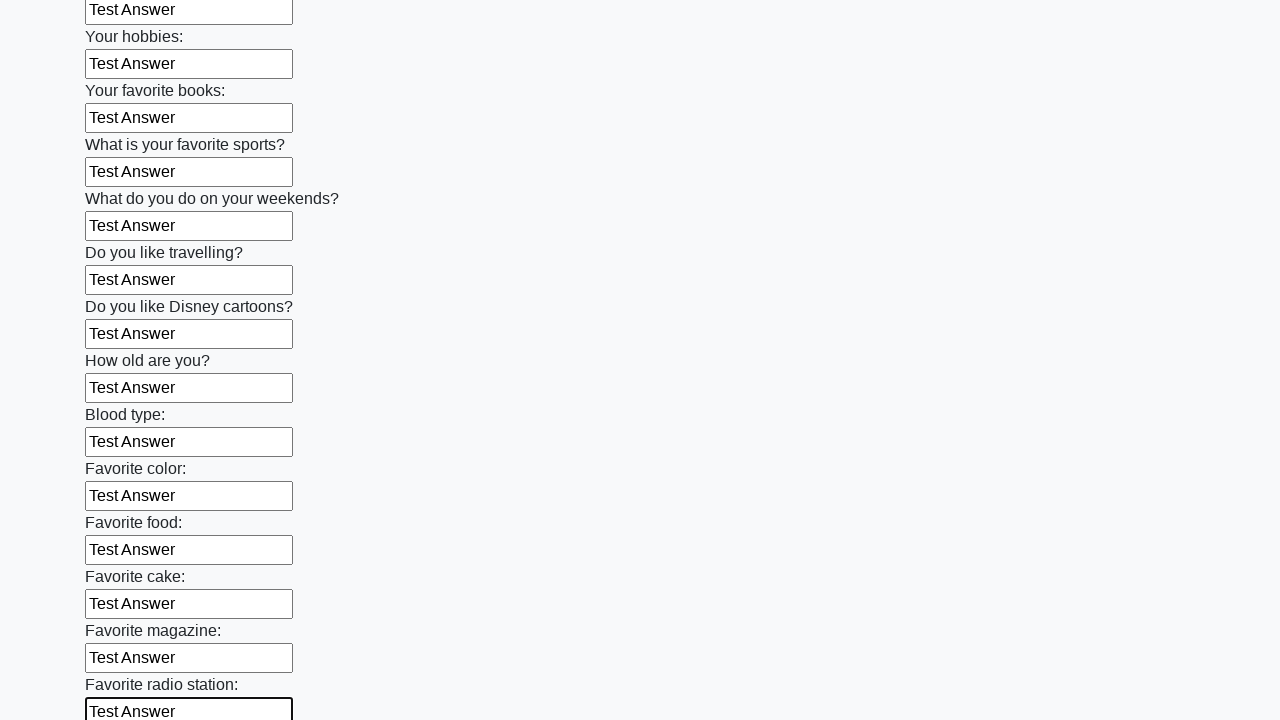

Filled input field with 'Test Answer' on input >> nth=24
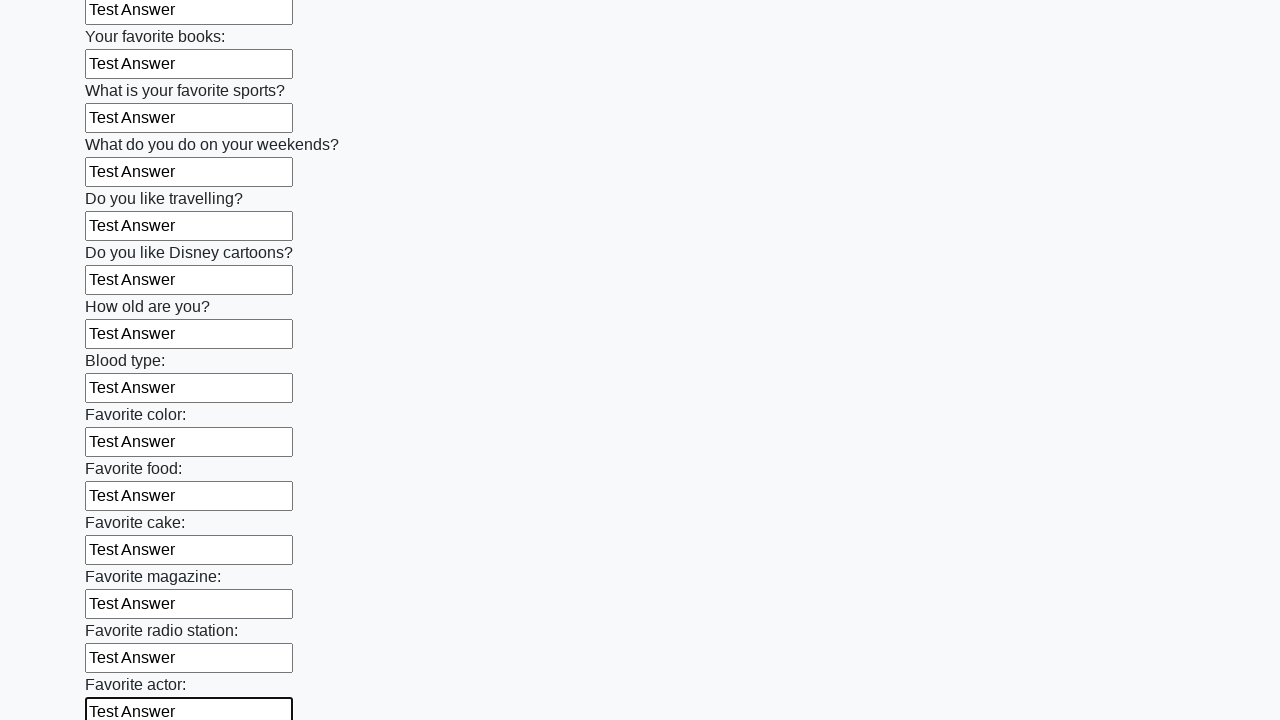

Filled input field with 'Test Answer' on input >> nth=25
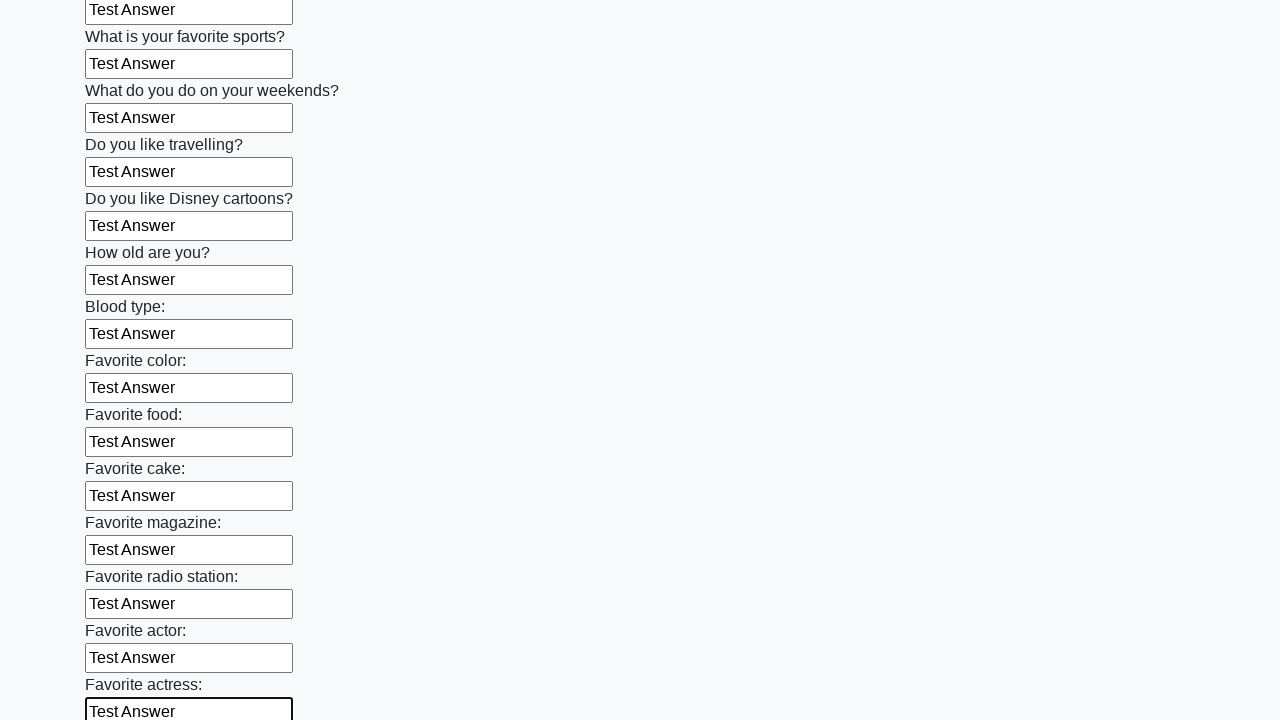

Filled input field with 'Test Answer' on input >> nth=26
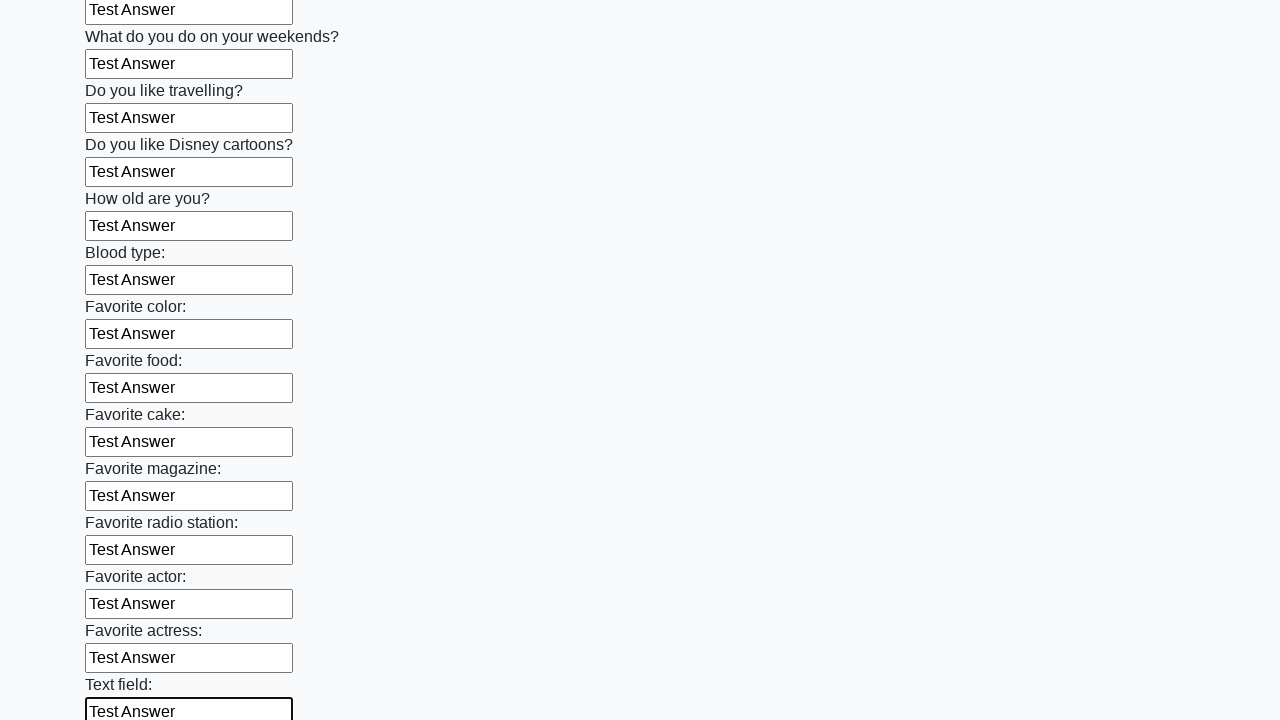

Filled input field with 'Test Answer' on input >> nth=27
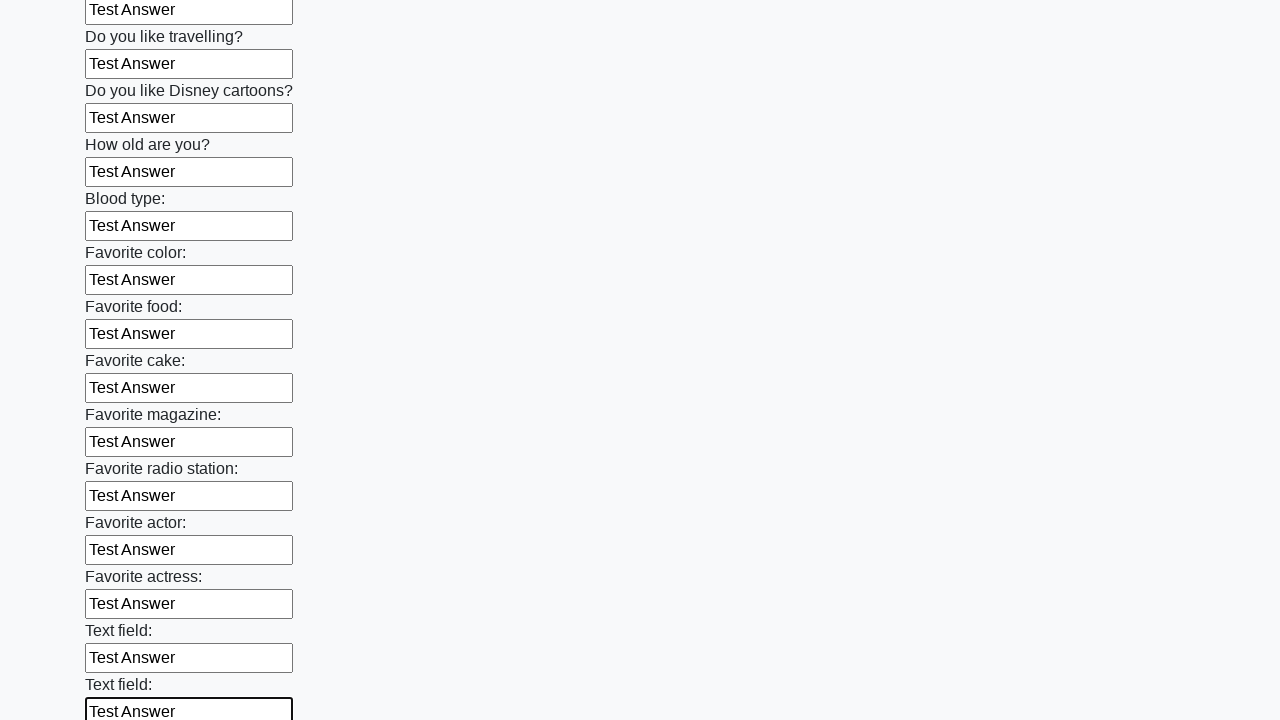

Filled input field with 'Test Answer' on input >> nth=28
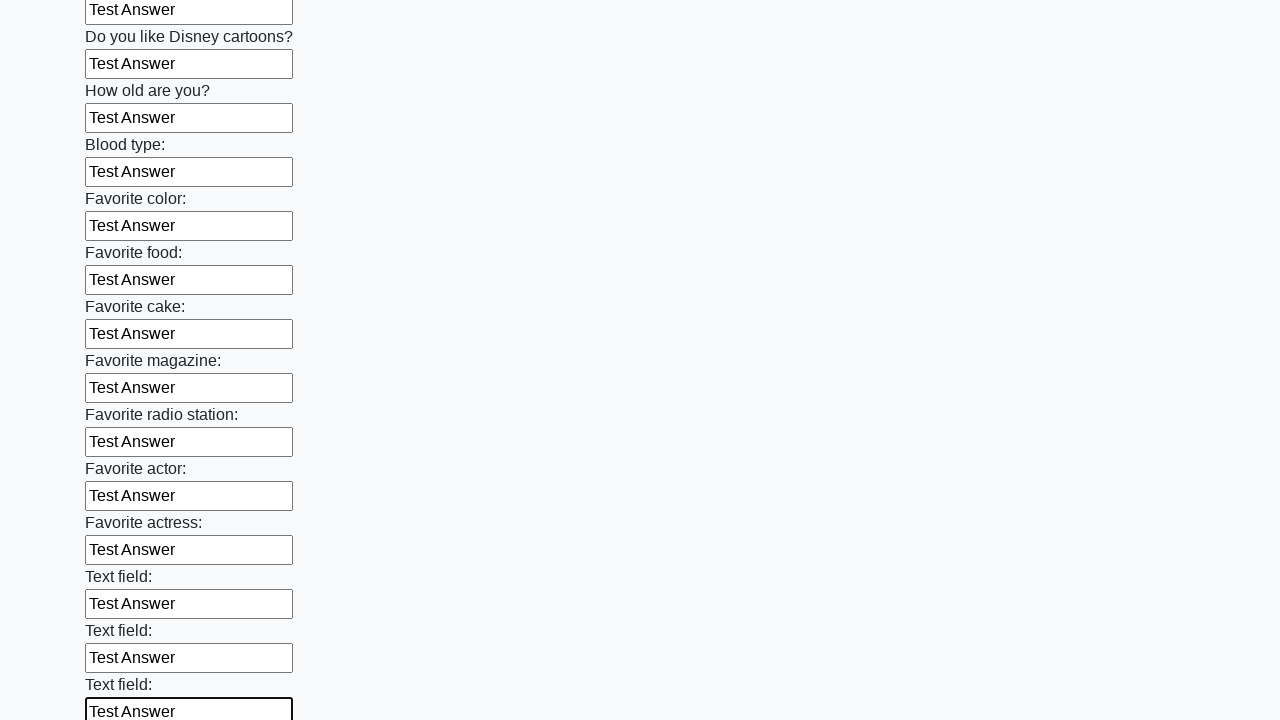

Filled input field with 'Test Answer' on input >> nth=29
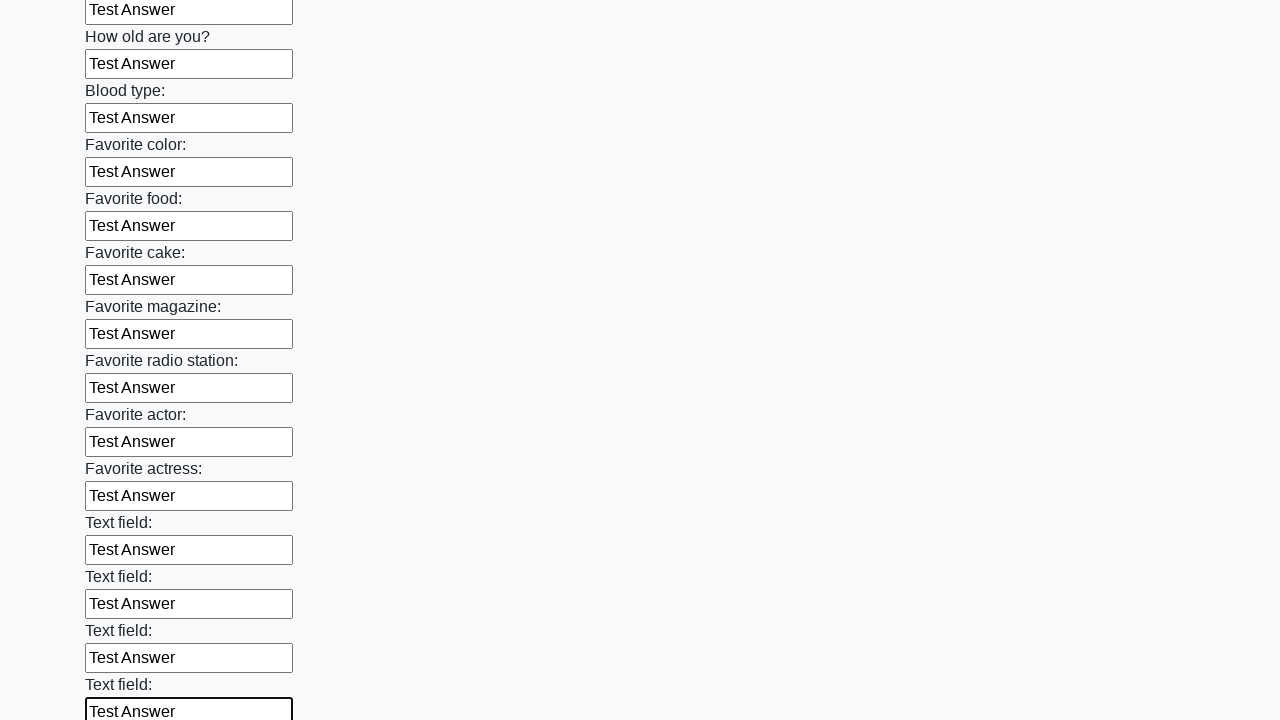

Filled input field with 'Test Answer' on input >> nth=30
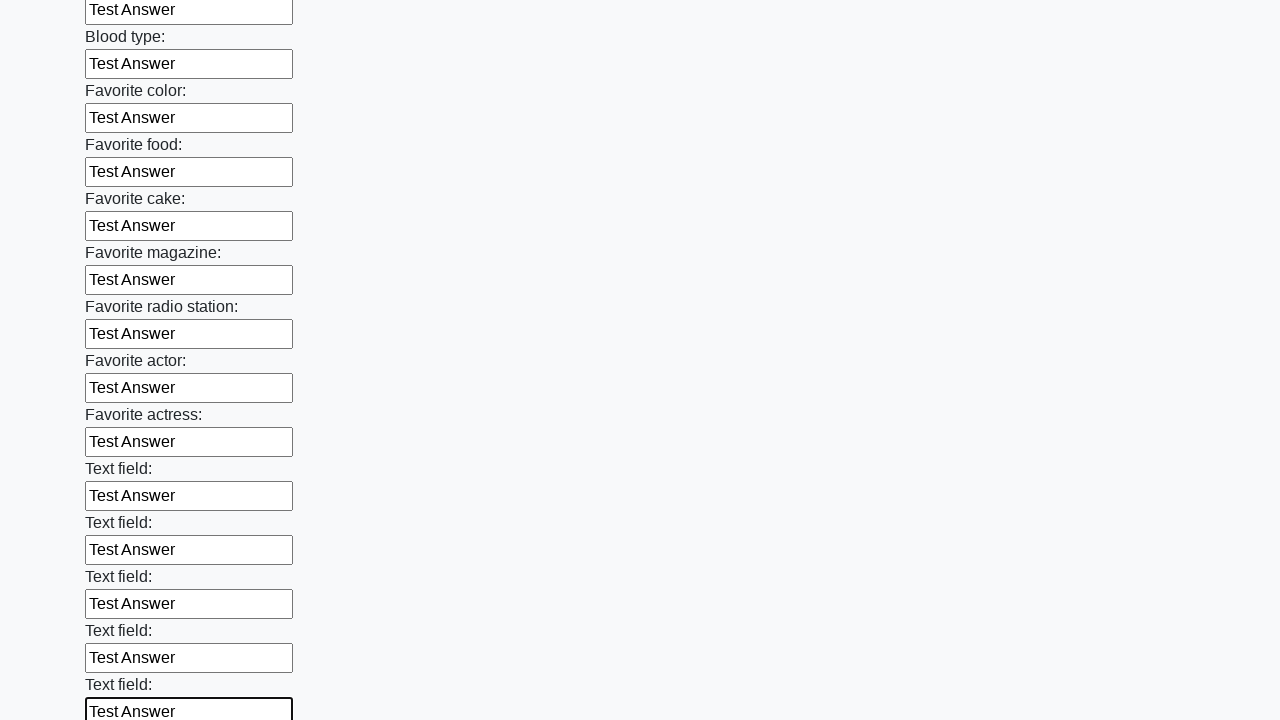

Filled input field with 'Test Answer' on input >> nth=31
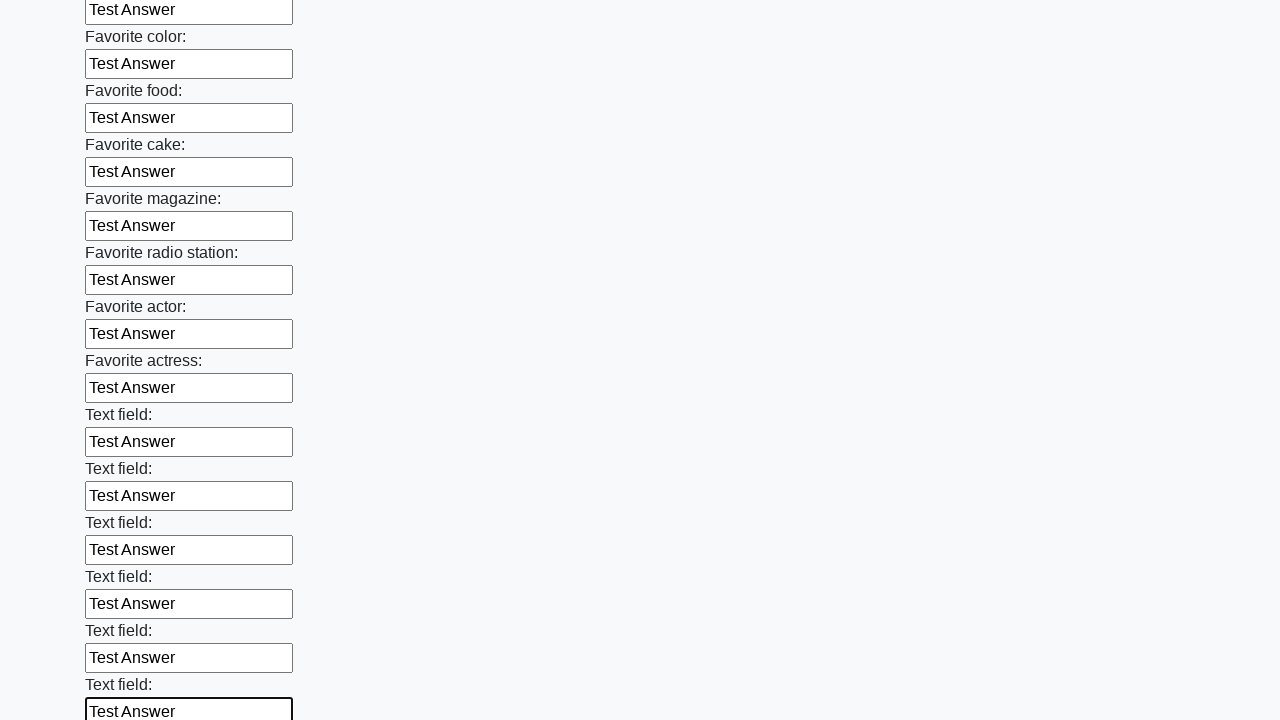

Filled input field with 'Test Answer' on input >> nth=32
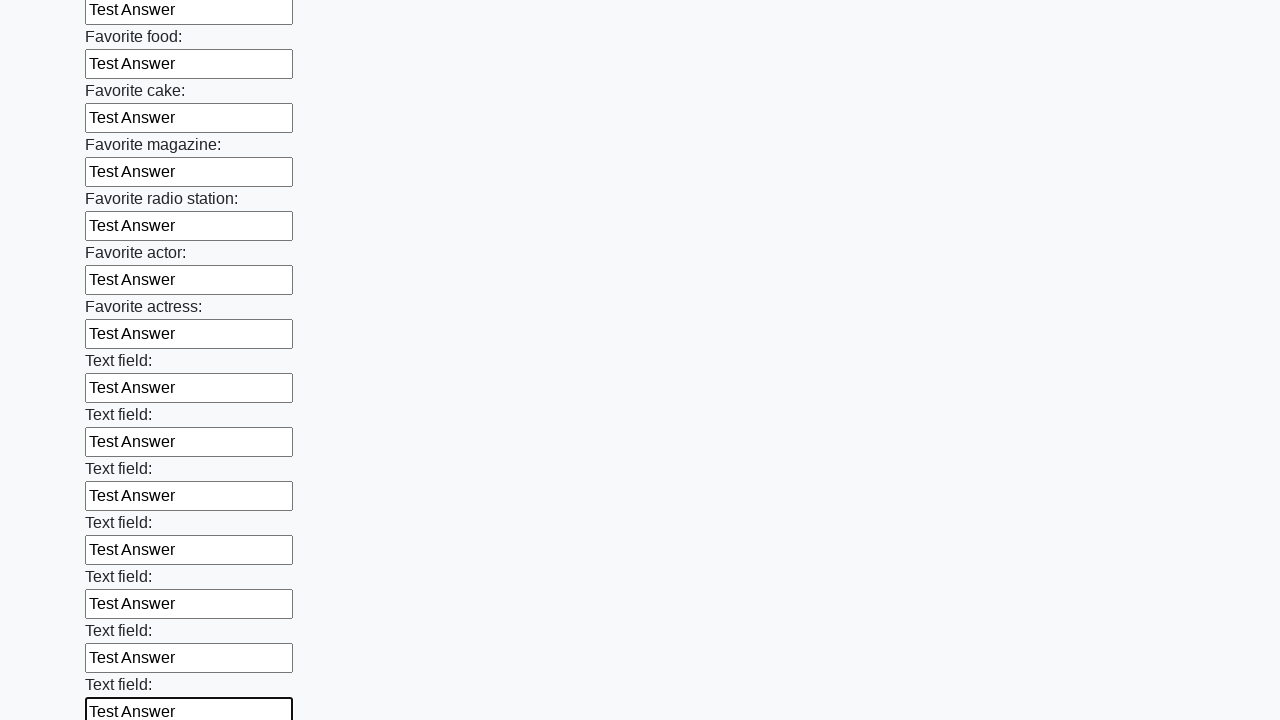

Filled input field with 'Test Answer' on input >> nth=33
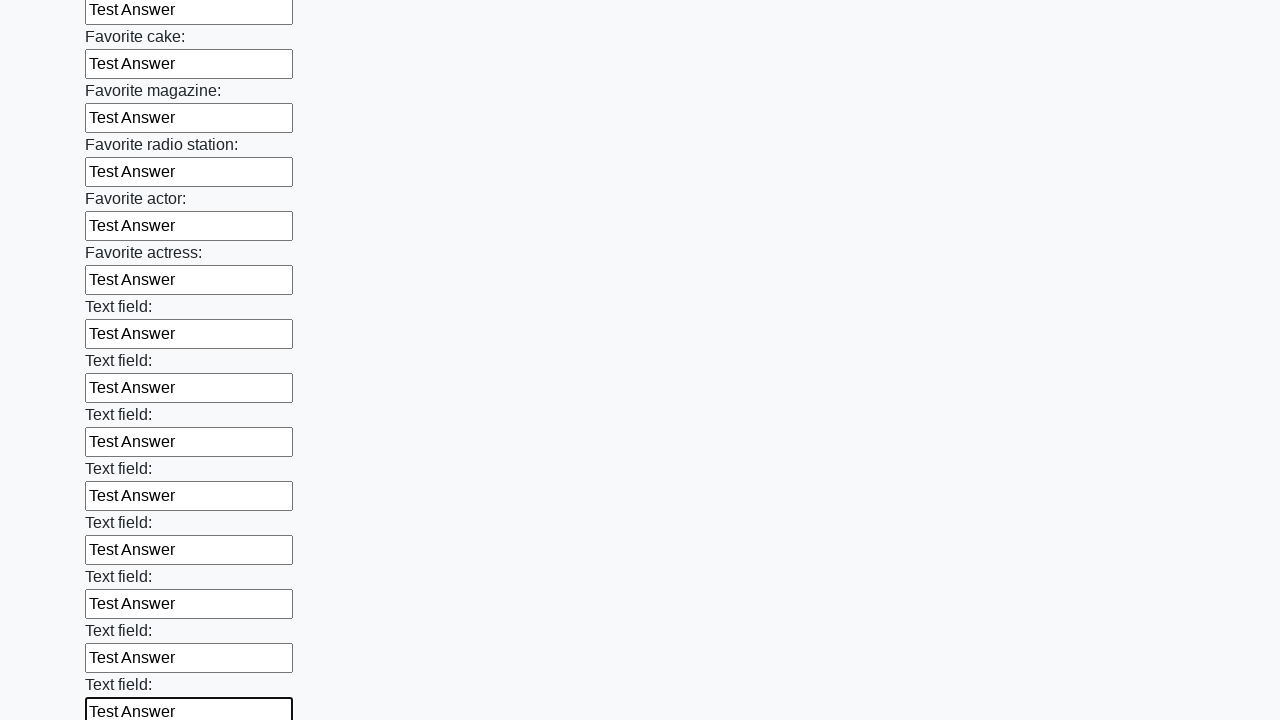

Filled input field with 'Test Answer' on input >> nth=34
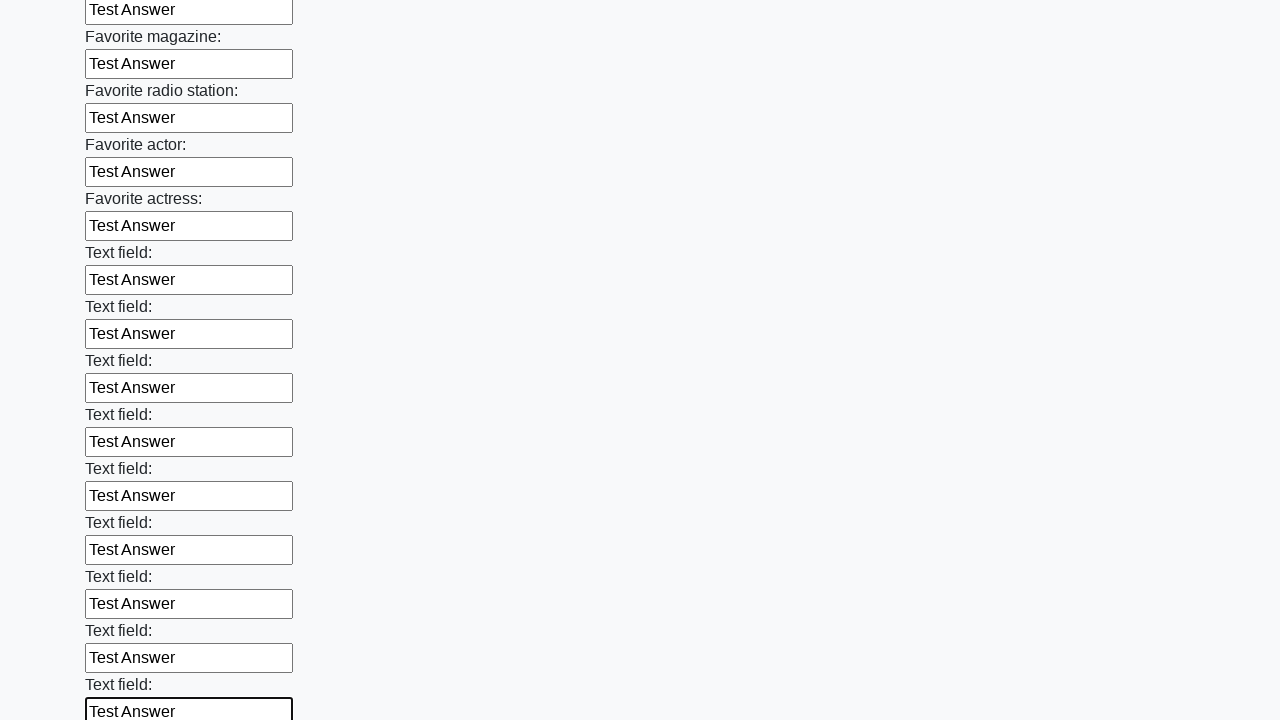

Filled input field with 'Test Answer' on input >> nth=35
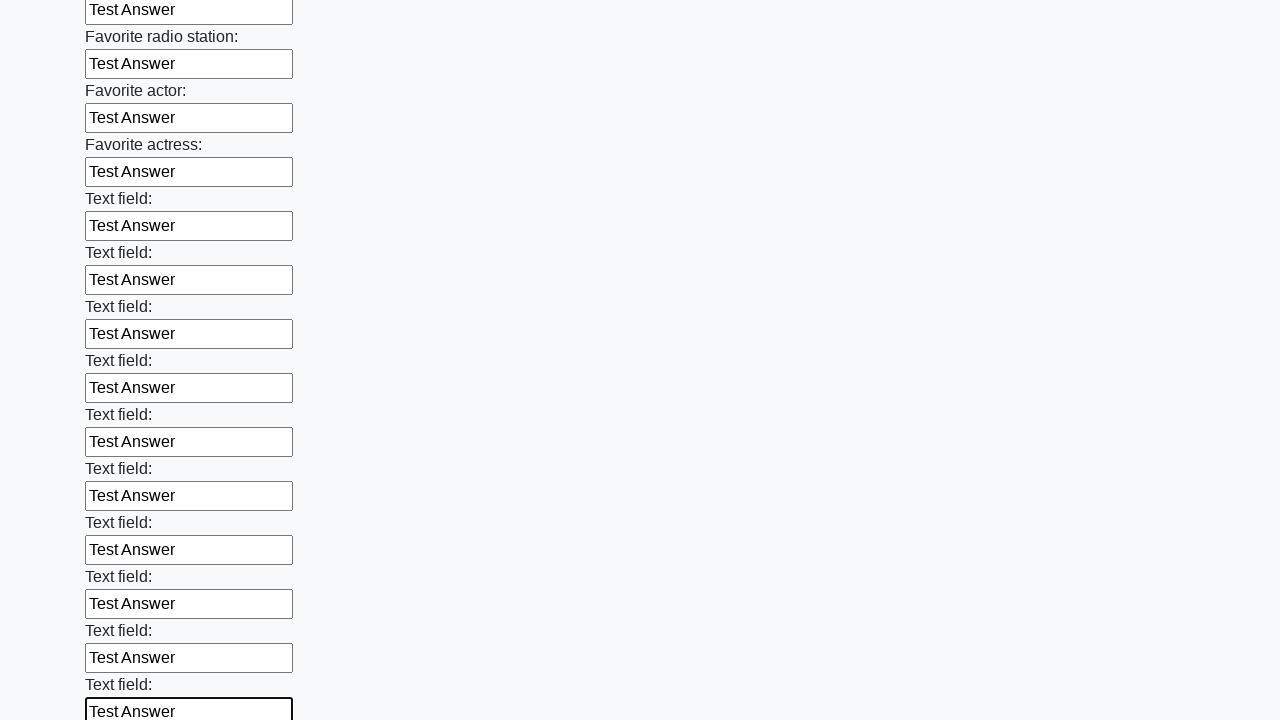

Filled input field with 'Test Answer' on input >> nth=36
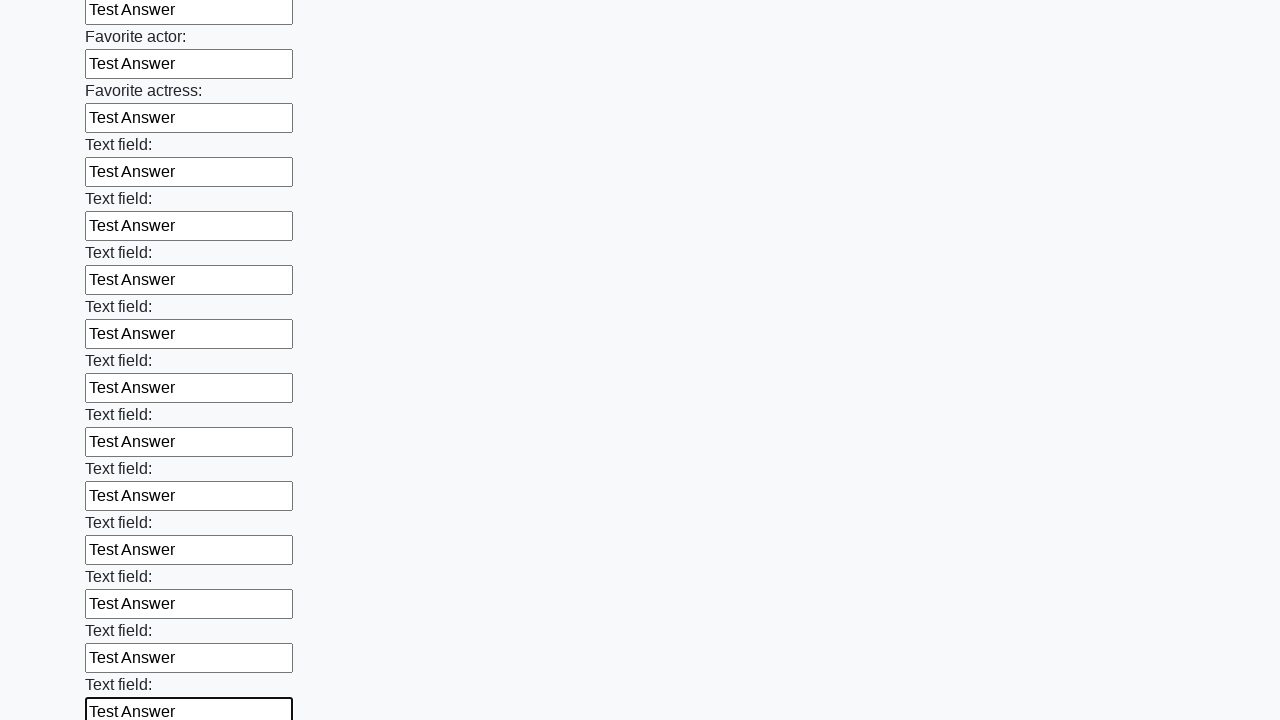

Filled input field with 'Test Answer' on input >> nth=37
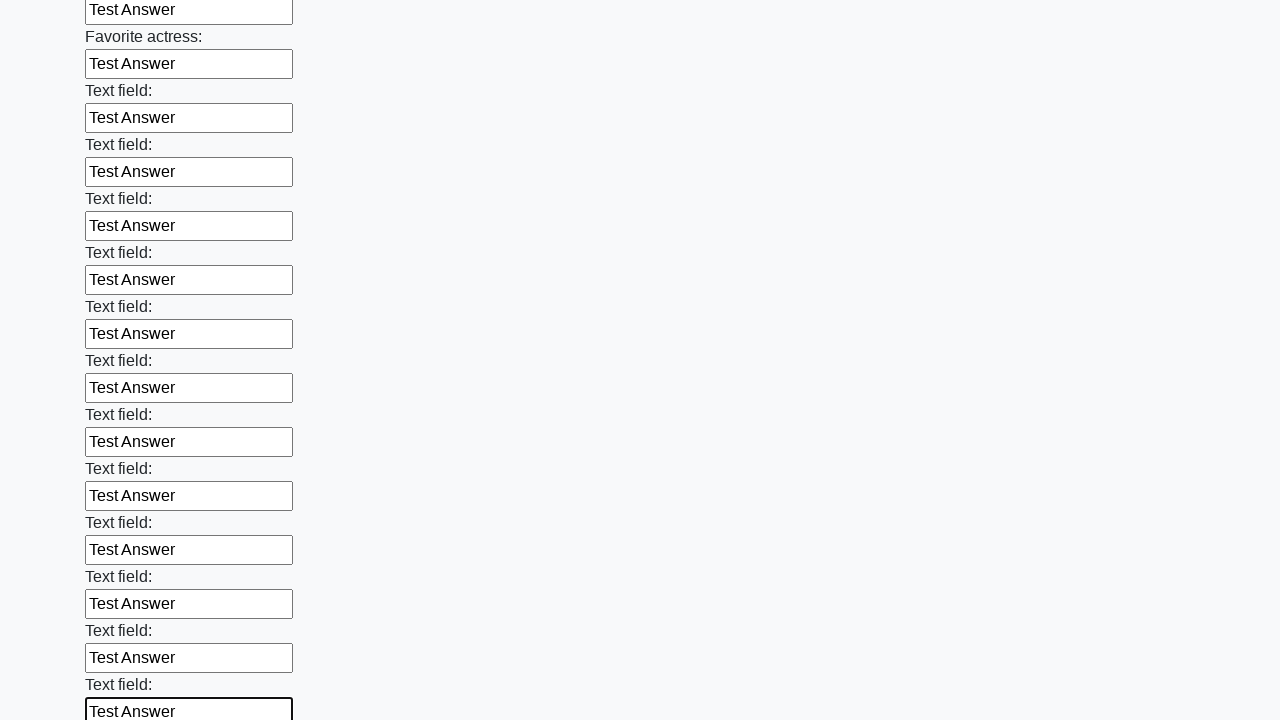

Filled input field with 'Test Answer' on input >> nth=38
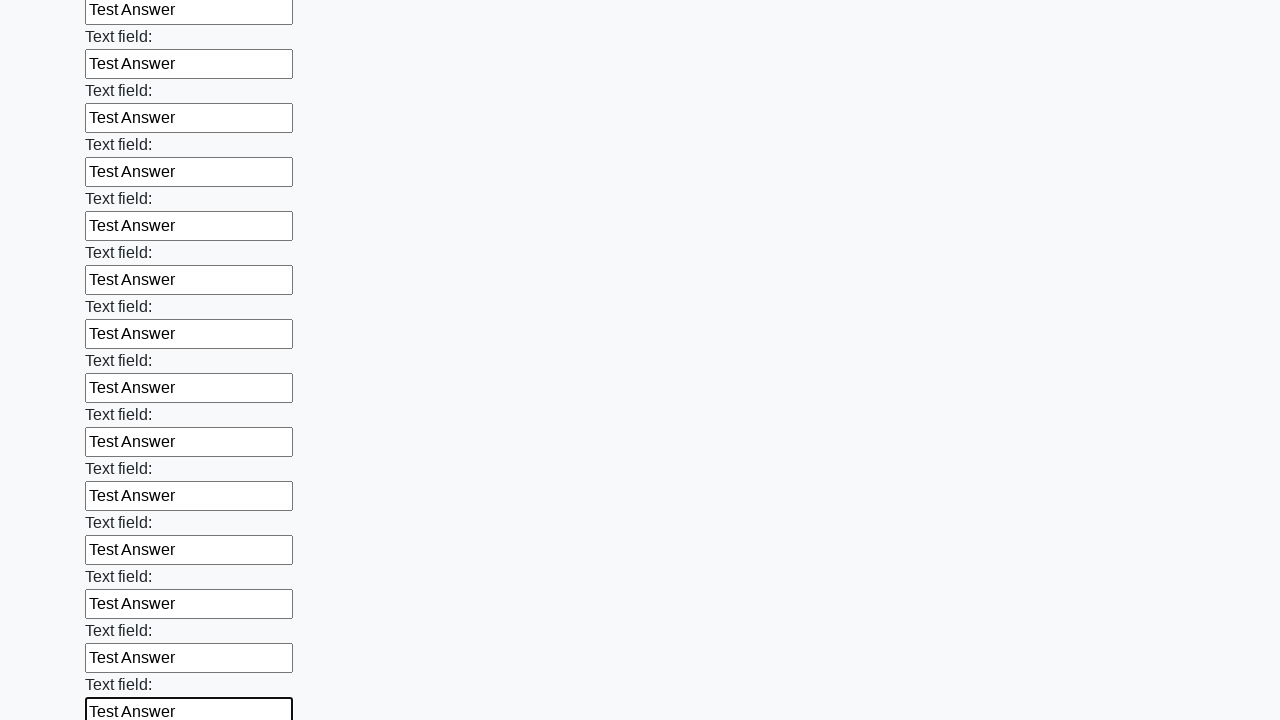

Filled input field with 'Test Answer' on input >> nth=39
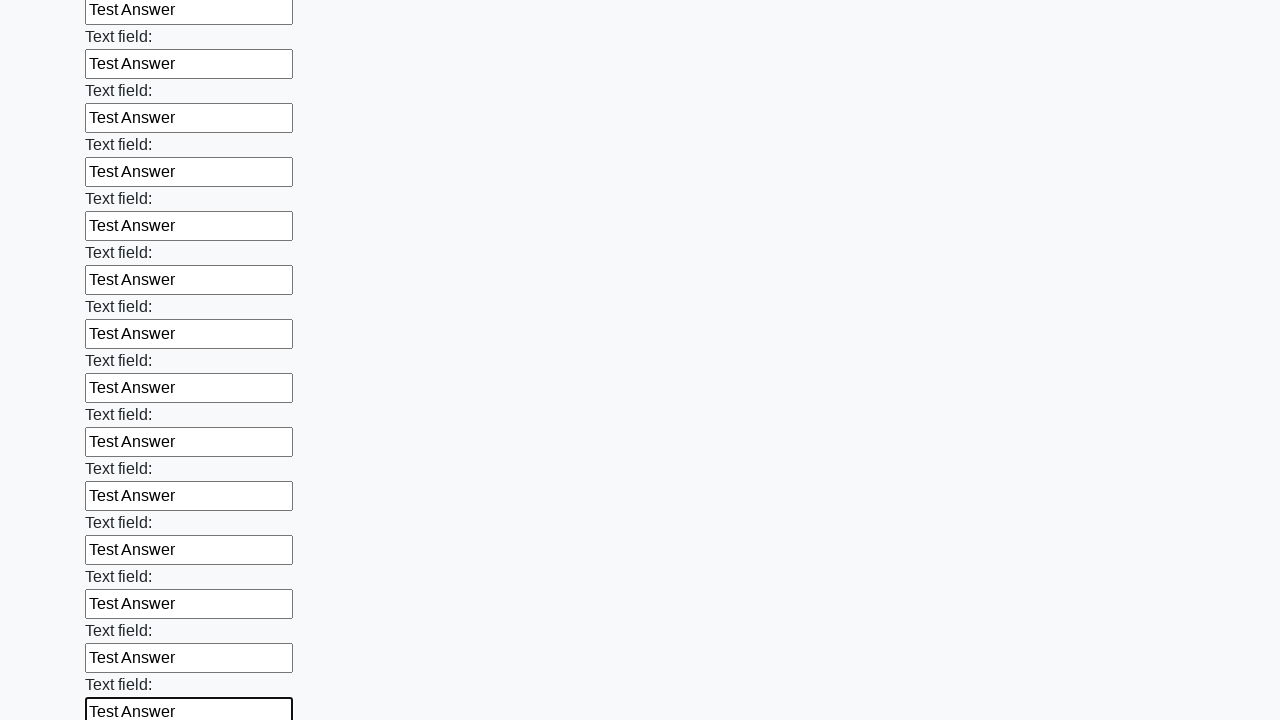

Filled input field with 'Test Answer' on input >> nth=40
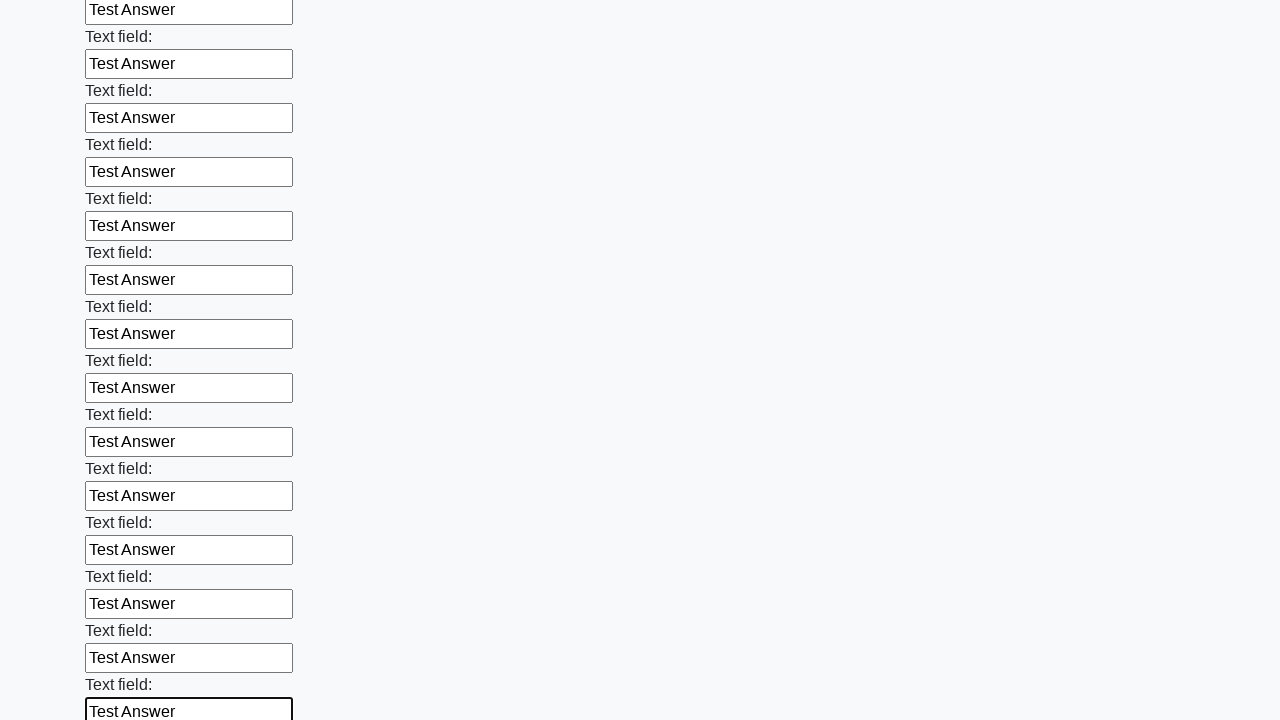

Filled input field with 'Test Answer' on input >> nth=41
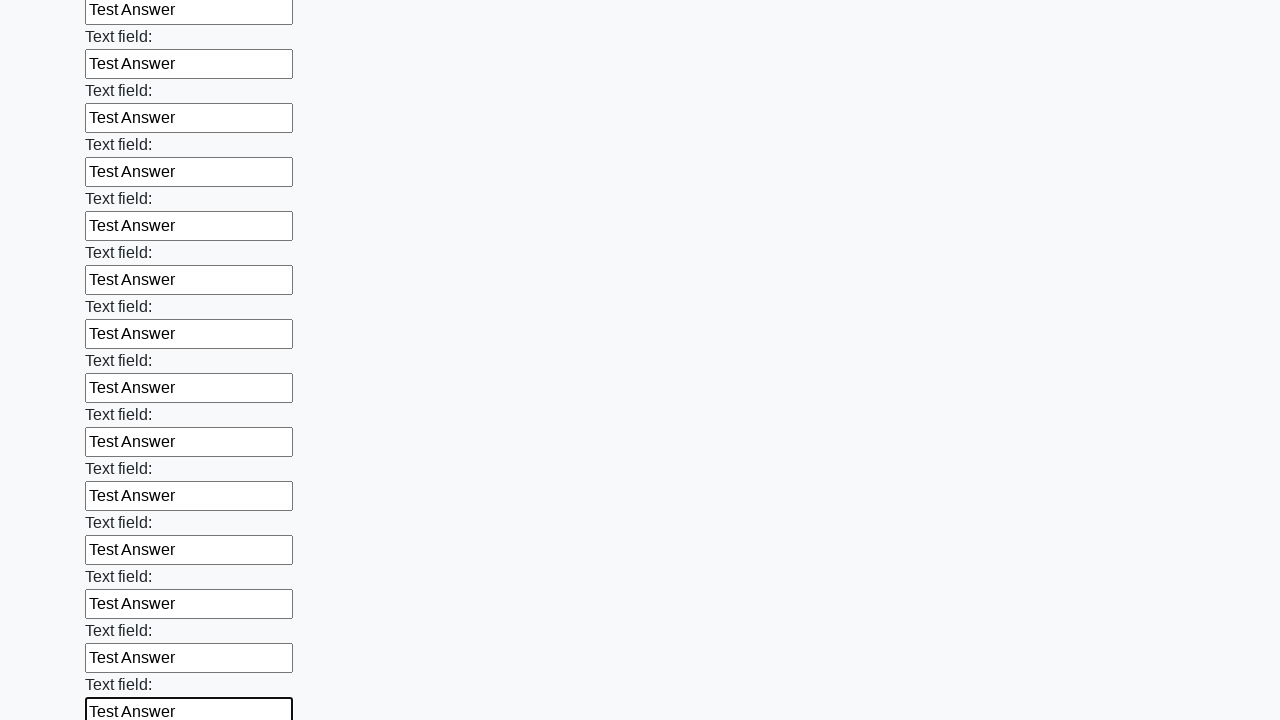

Filled input field with 'Test Answer' on input >> nth=42
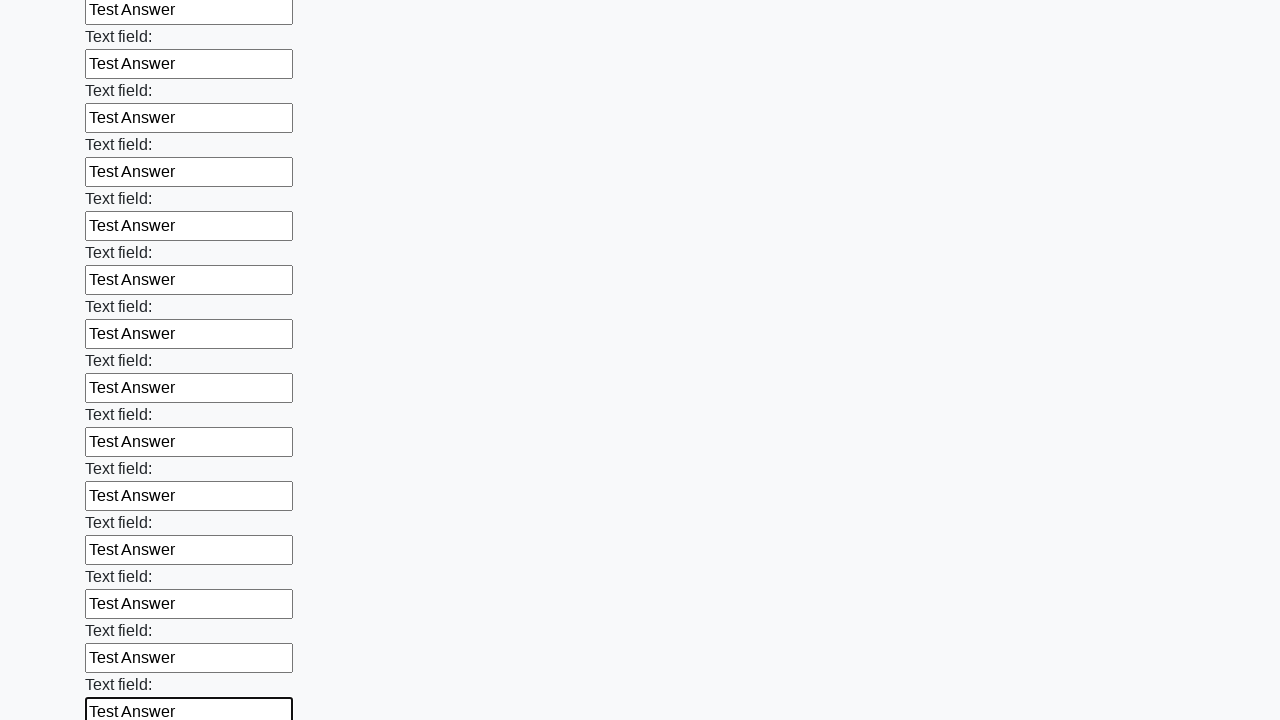

Filled input field with 'Test Answer' on input >> nth=43
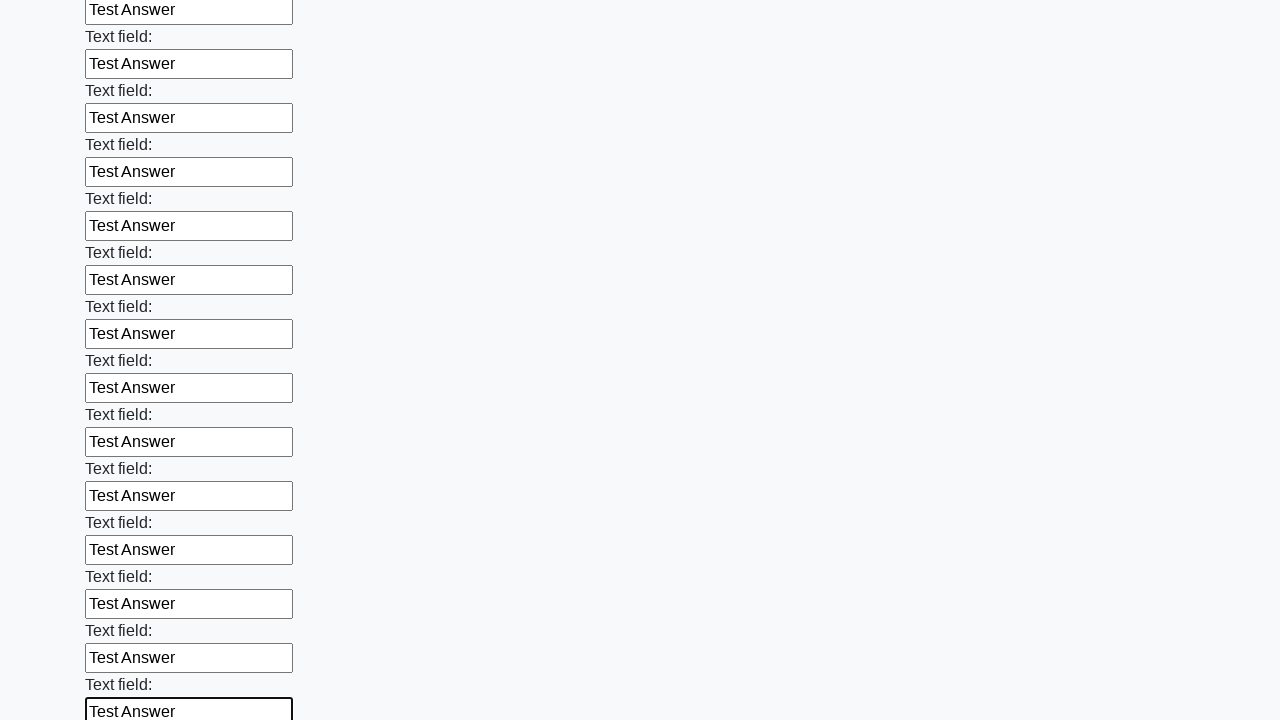

Filled input field with 'Test Answer' on input >> nth=44
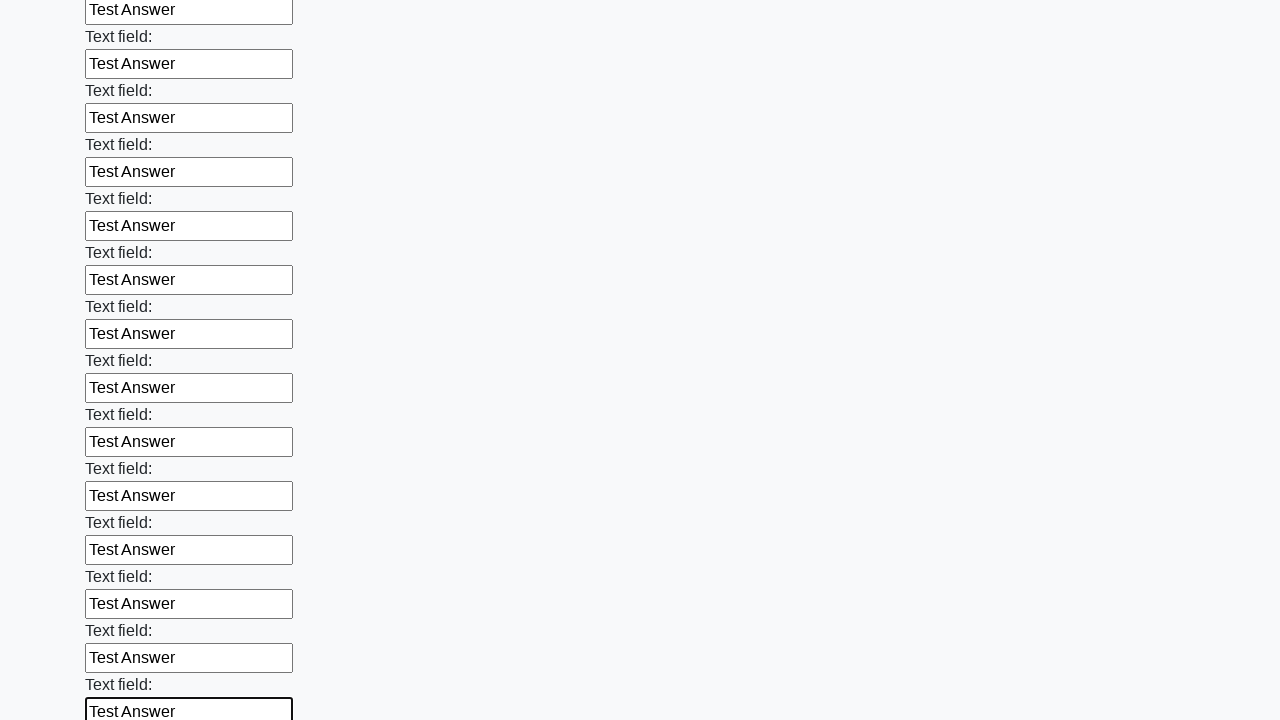

Filled input field with 'Test Answer' on input >> nth=45
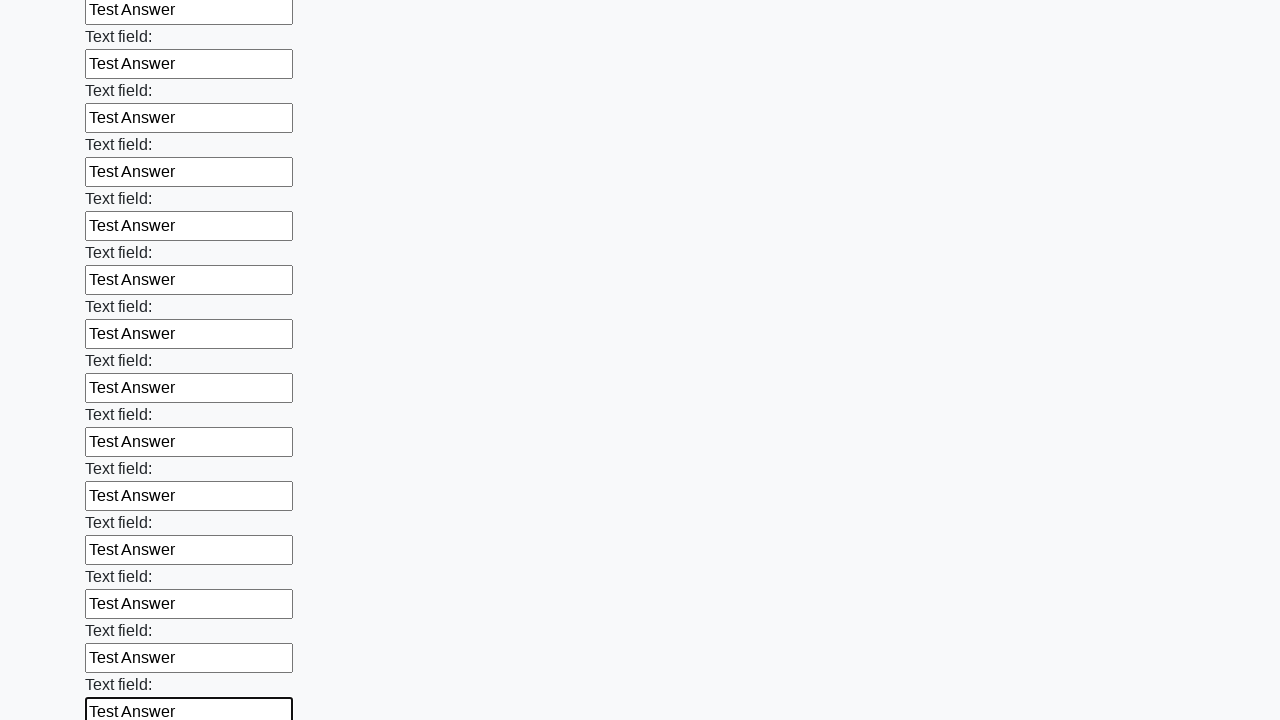

Filled input field with 'Test Answer' on input >> nth=46
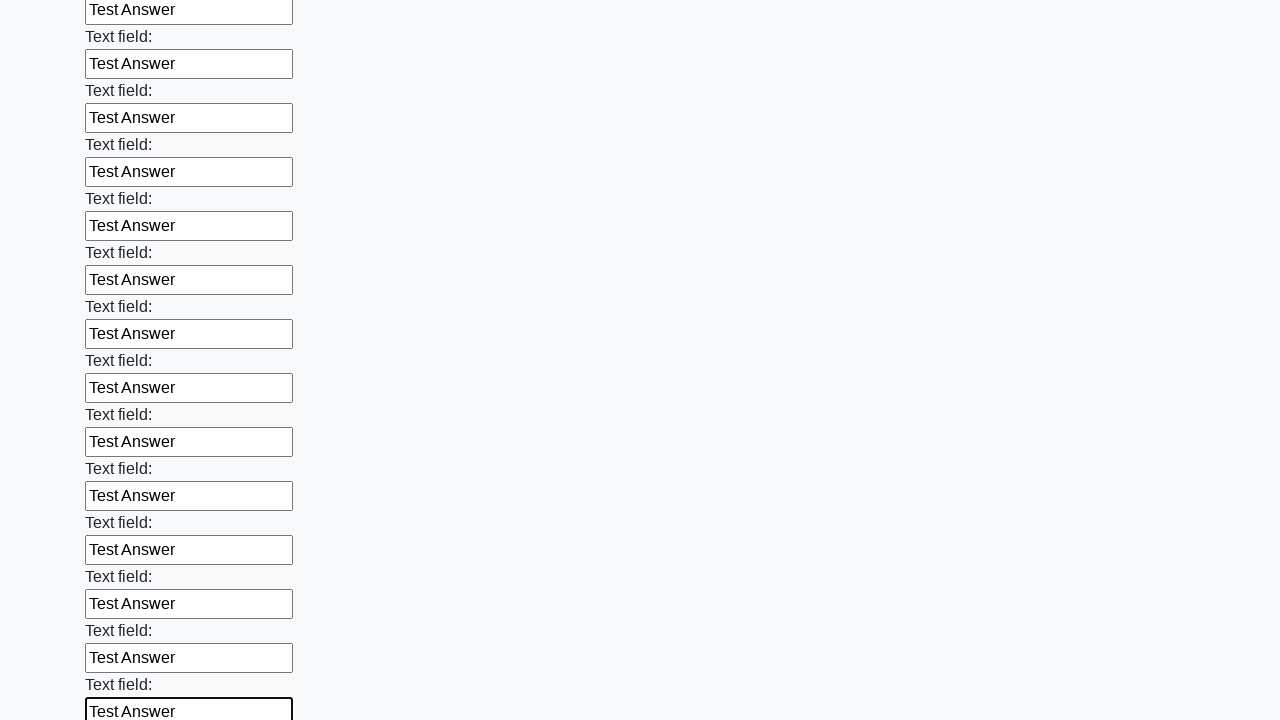

Filled input field with 'Test Answer' on input >> nth=47
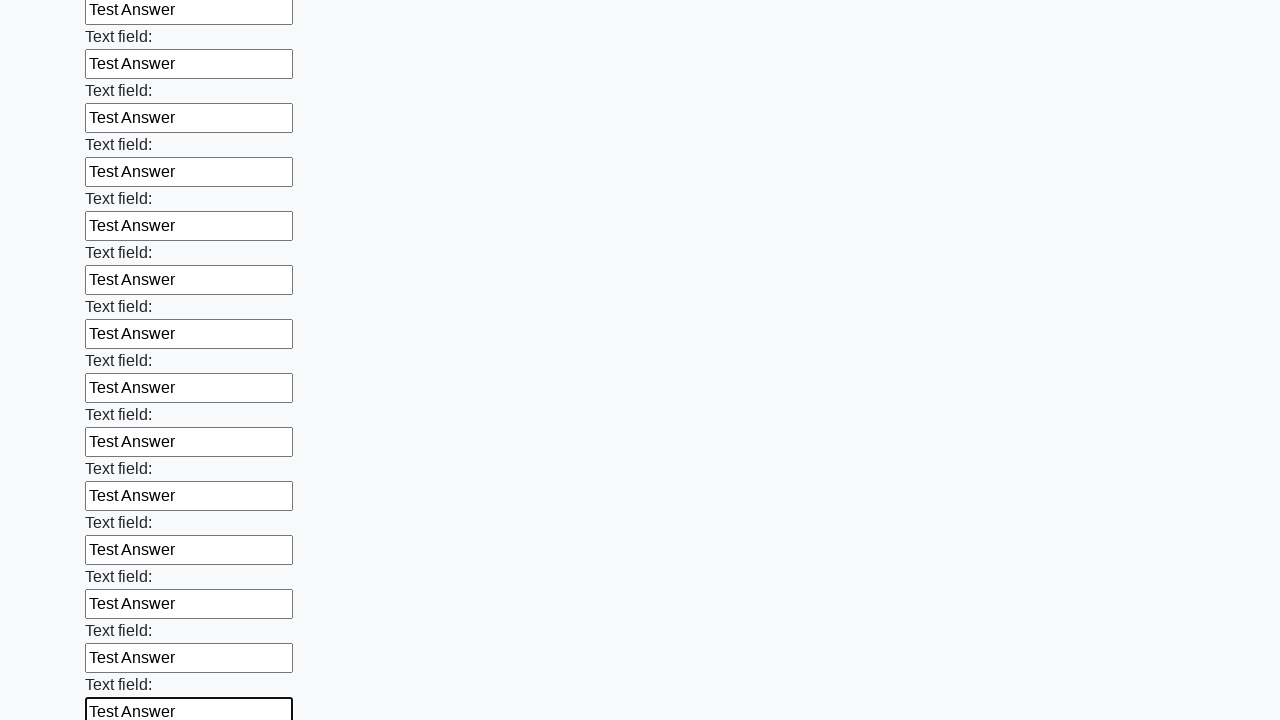

Filled input field with 'Test Answer' on input >> nth=48
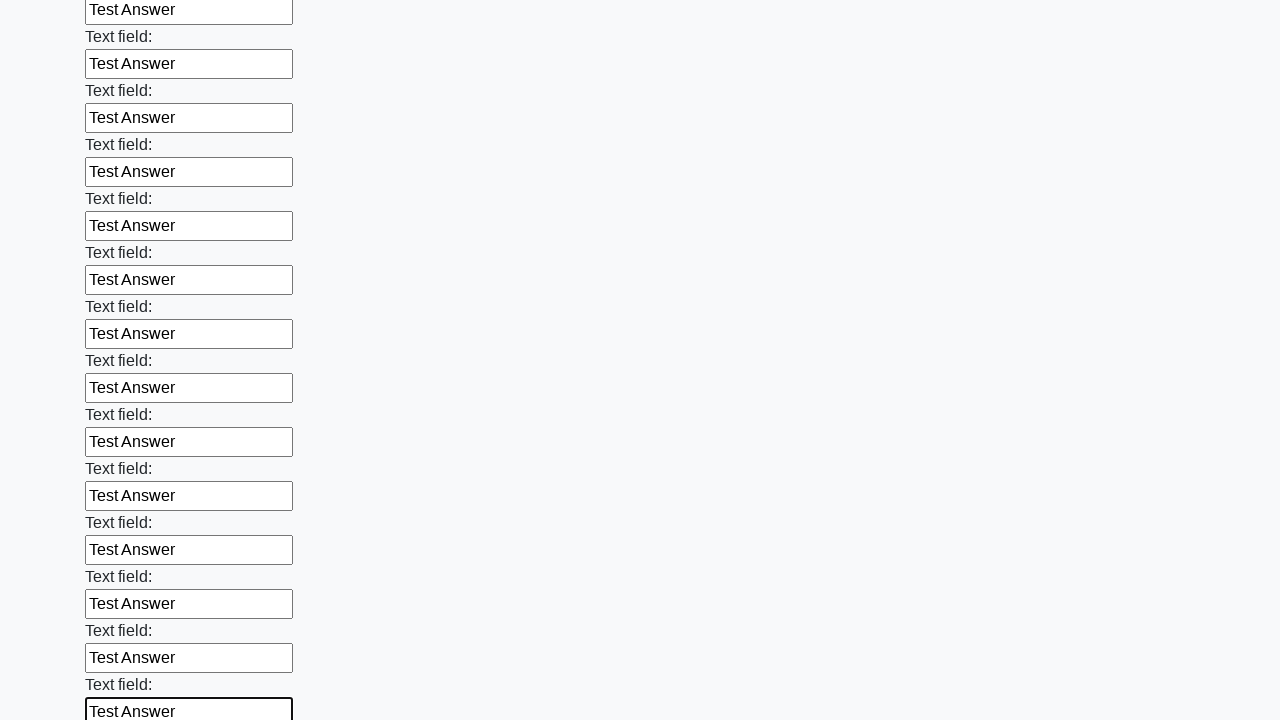

Filled input field with 'Test Answer' on input >> nth=49
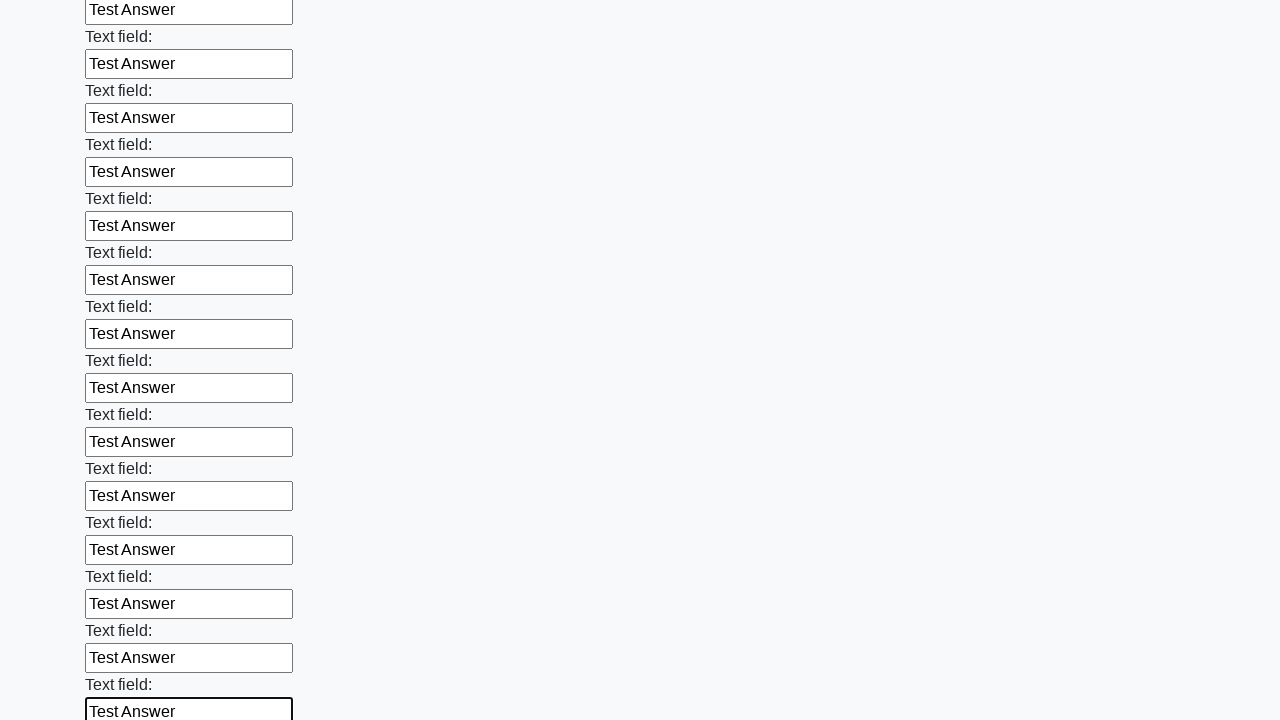

Filled input field with 'Test Answer' on input >> nth=50
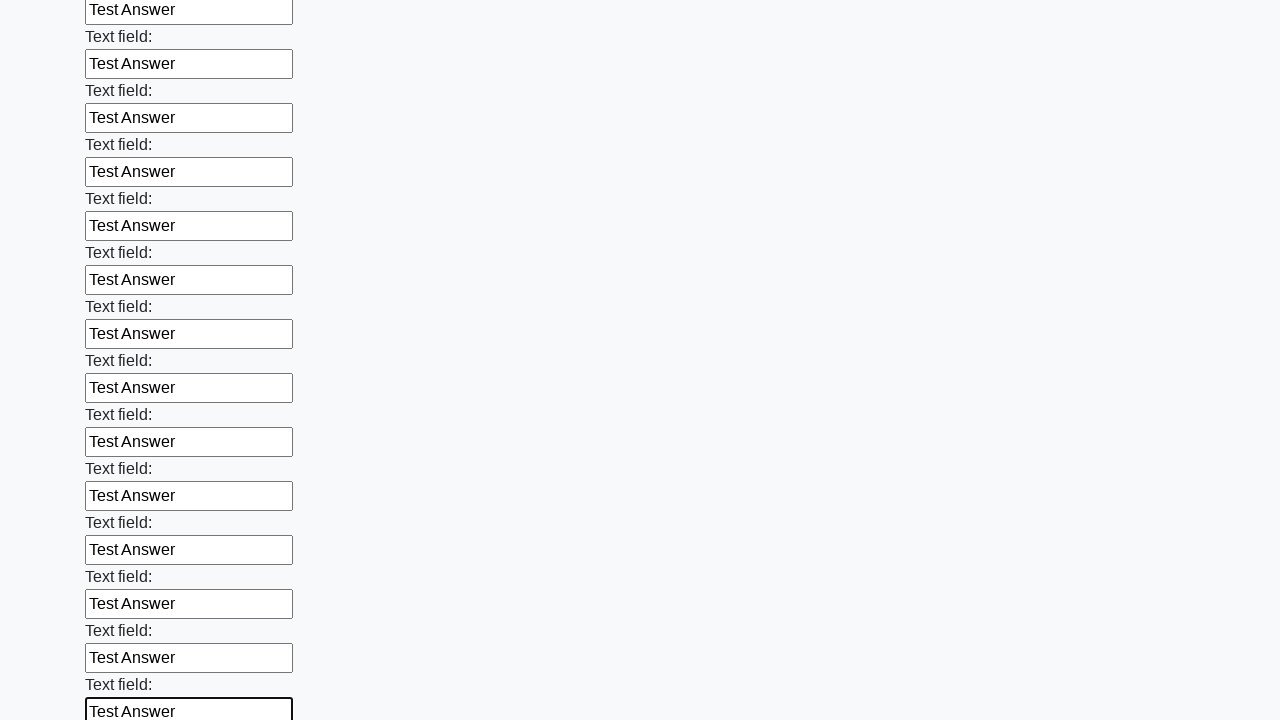

Filled input field with 'Test Answer' on input >> nth=51
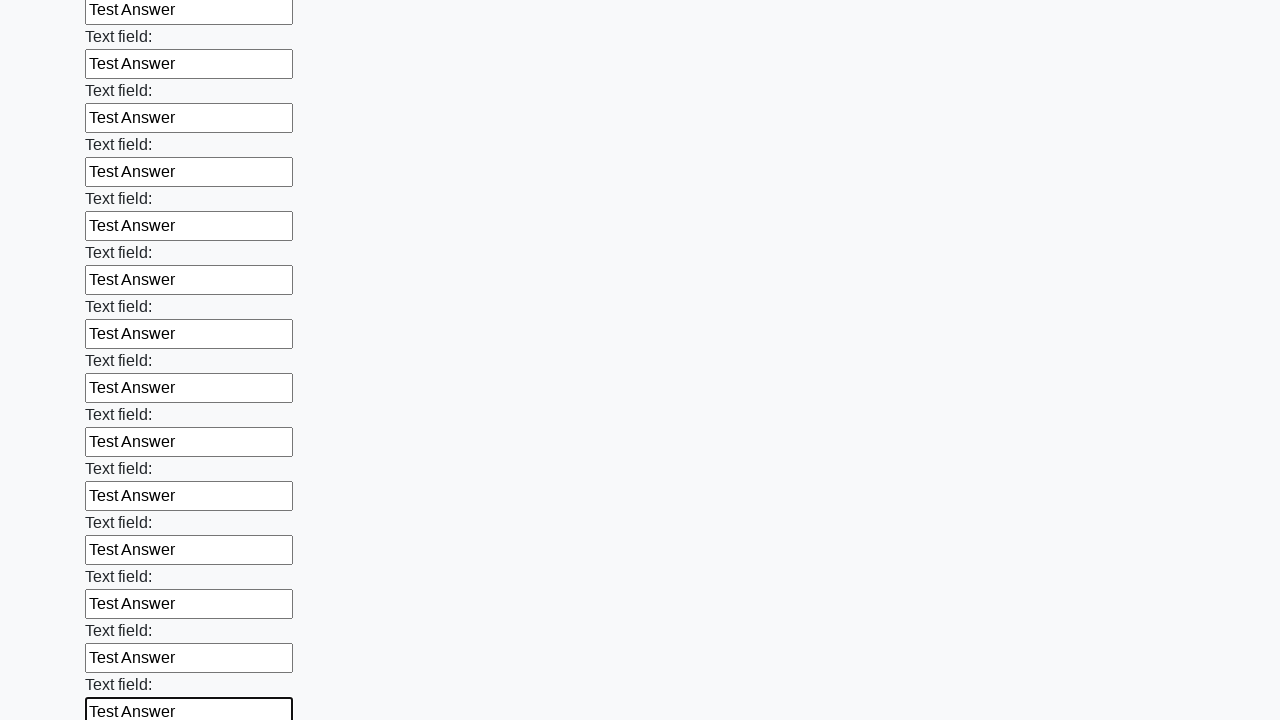

Filled input field with 'Test Answer' on input >> nth=52
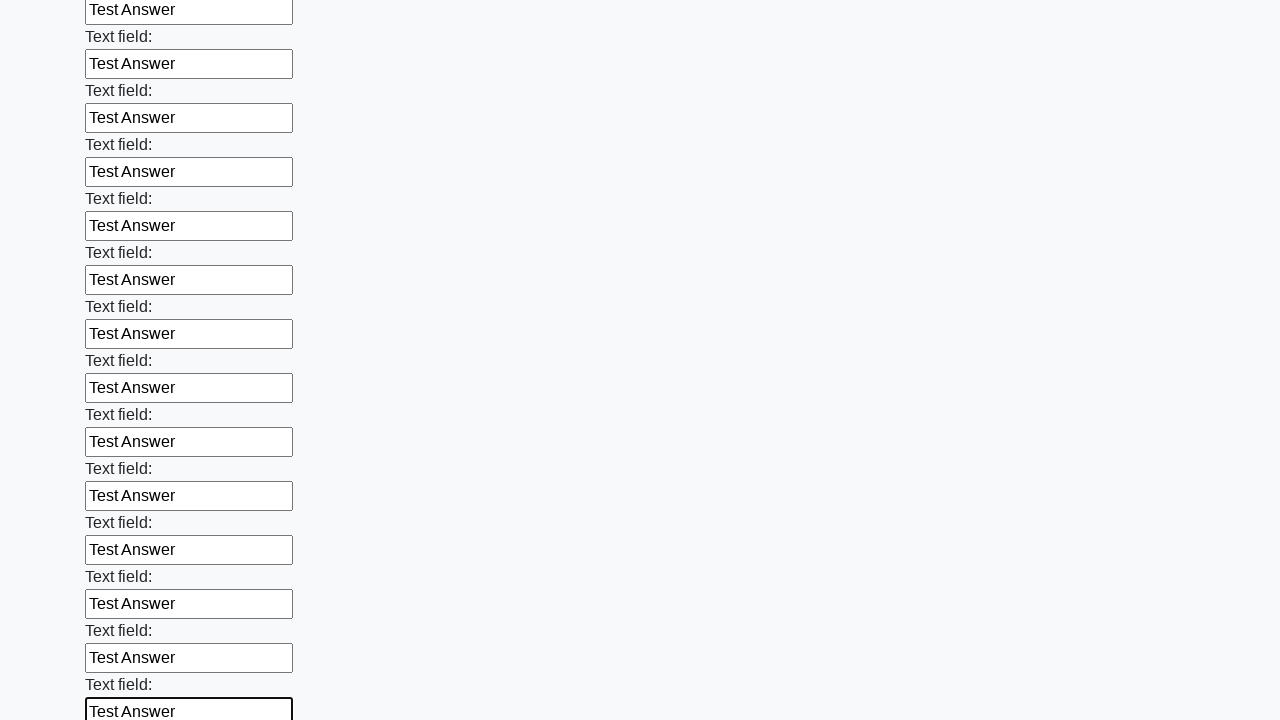

Filled input field with 'Test Answer' on input >> nth=53
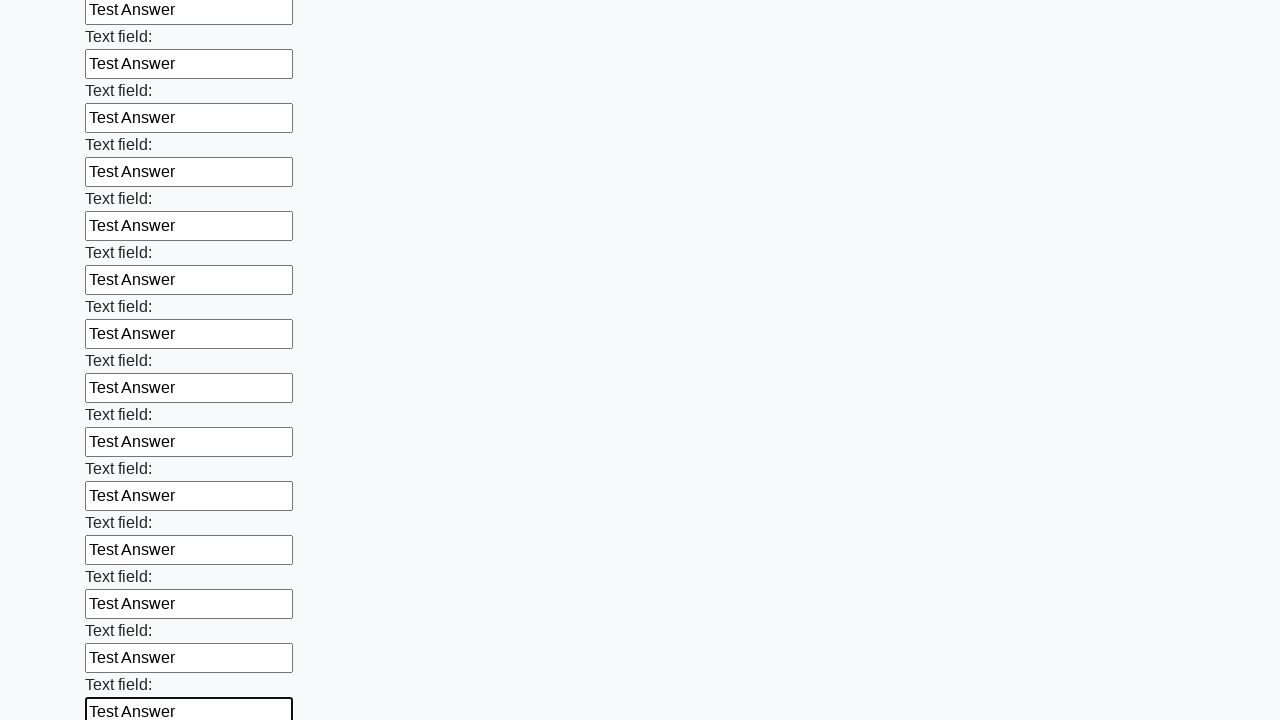

Filled input field with 'Test Answer' on input >> nth=54
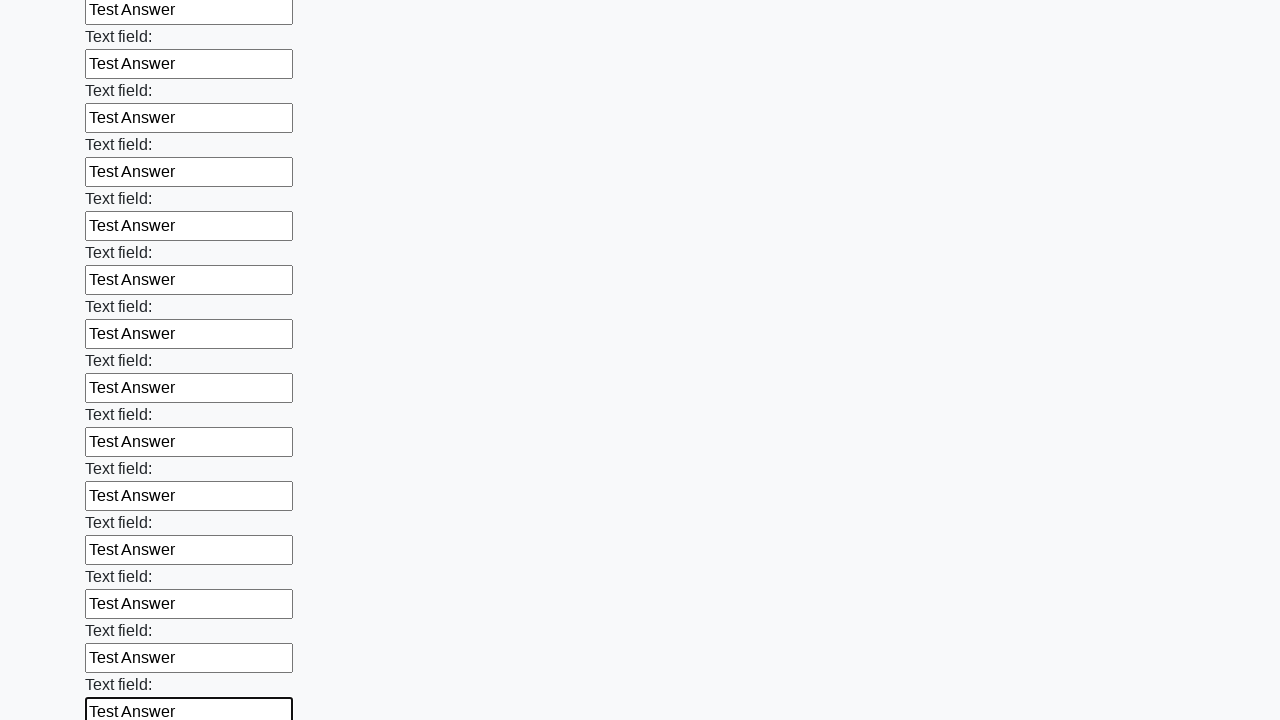

Filled input field with 'Test Answer' on input >> nth=55
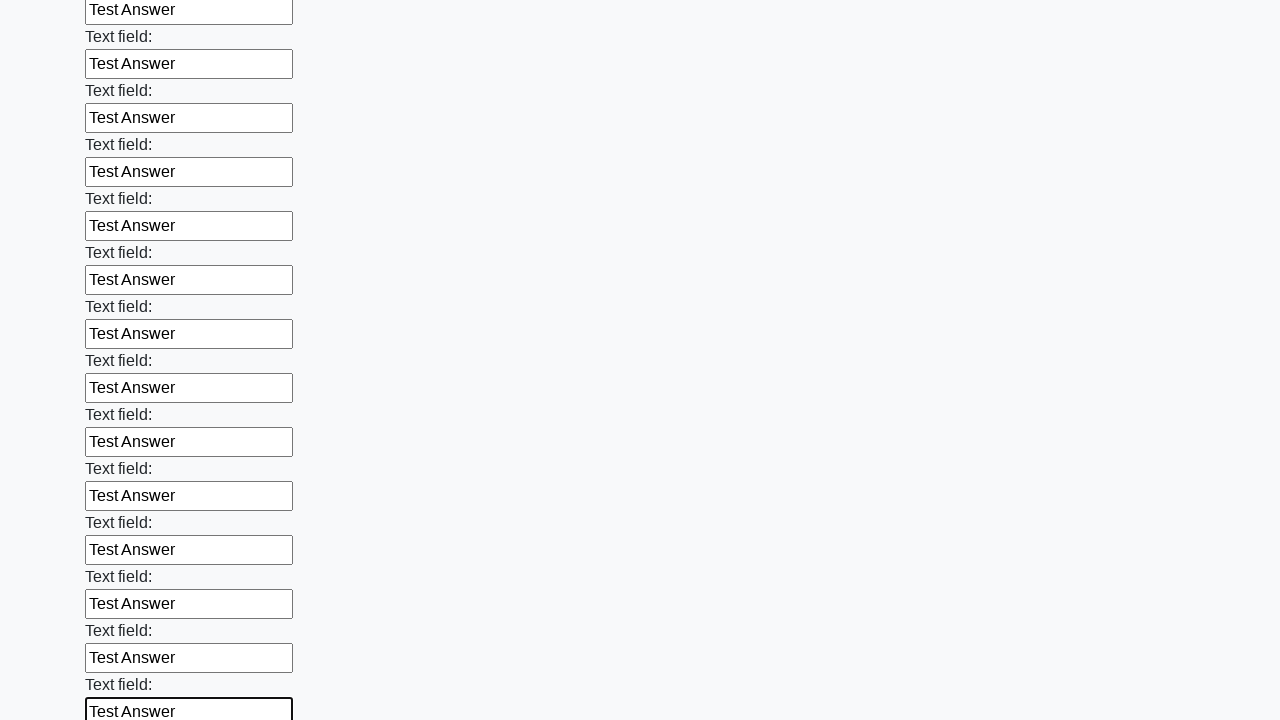

Filled input field with 'Test Answer' on input >> nth=56
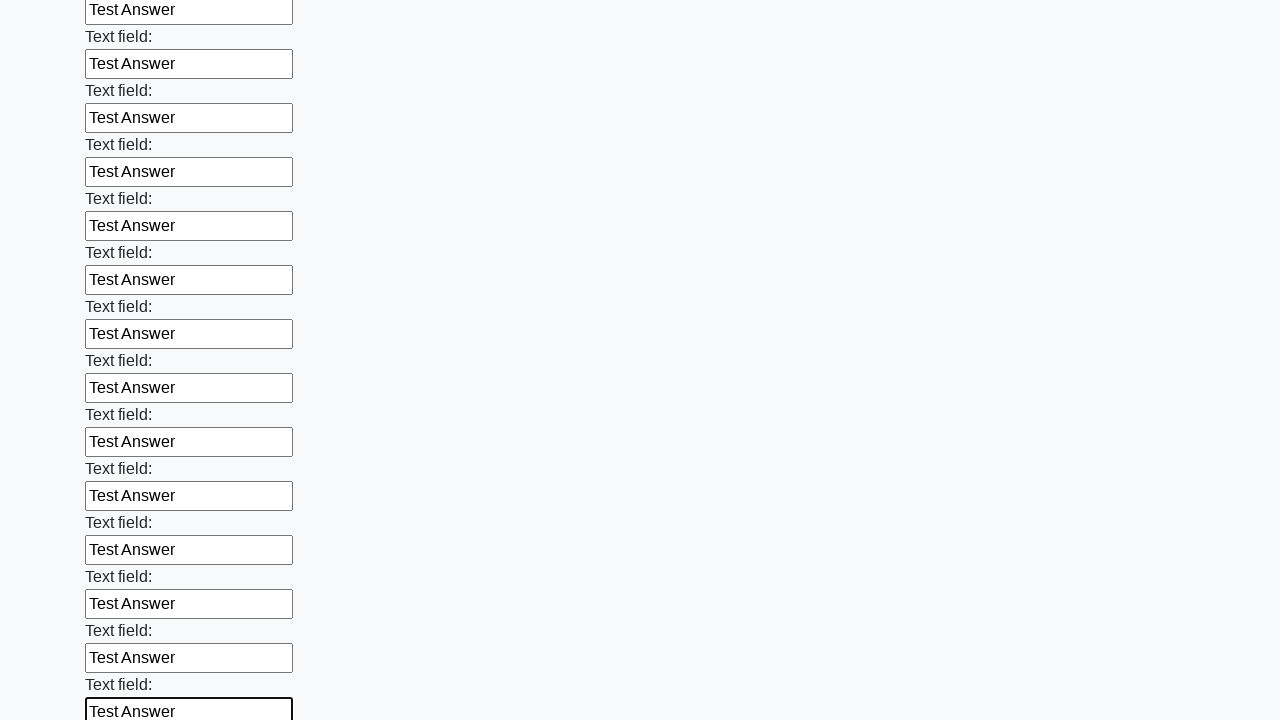

Filled input field with 'Test Answer' on input >> nth=57
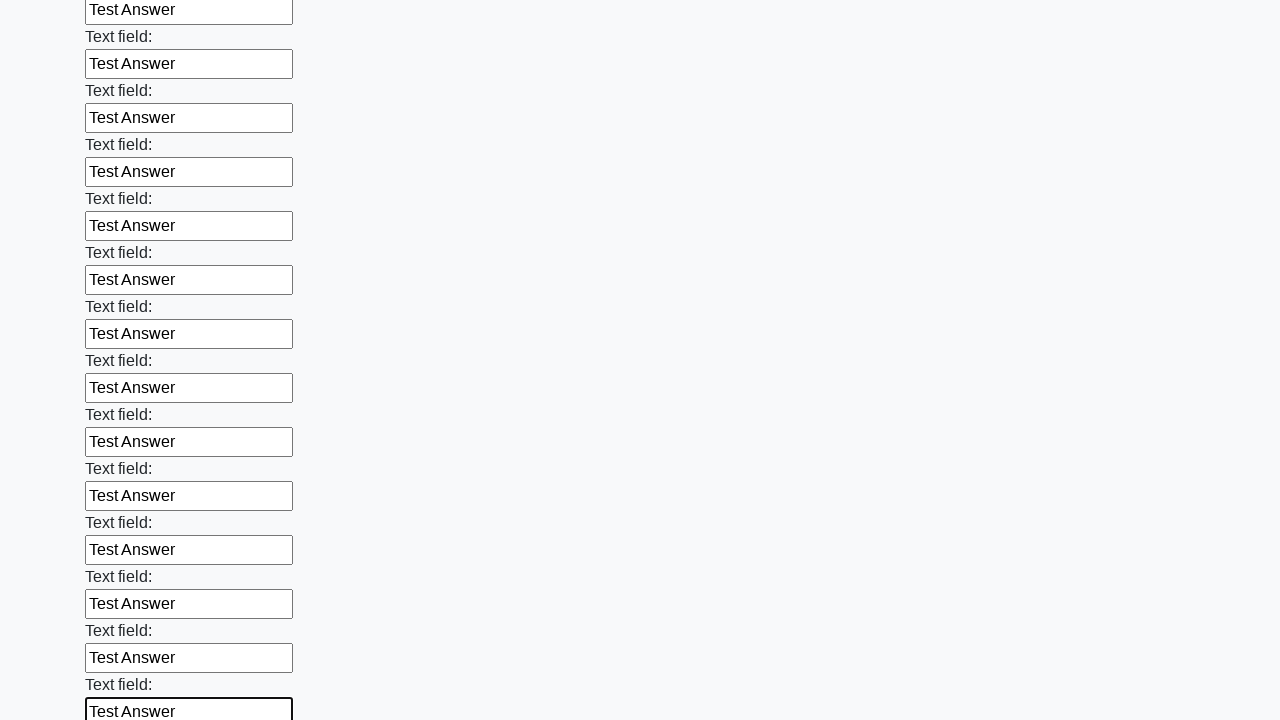

Filled input field with 'Test Answer' on input >> nth=58
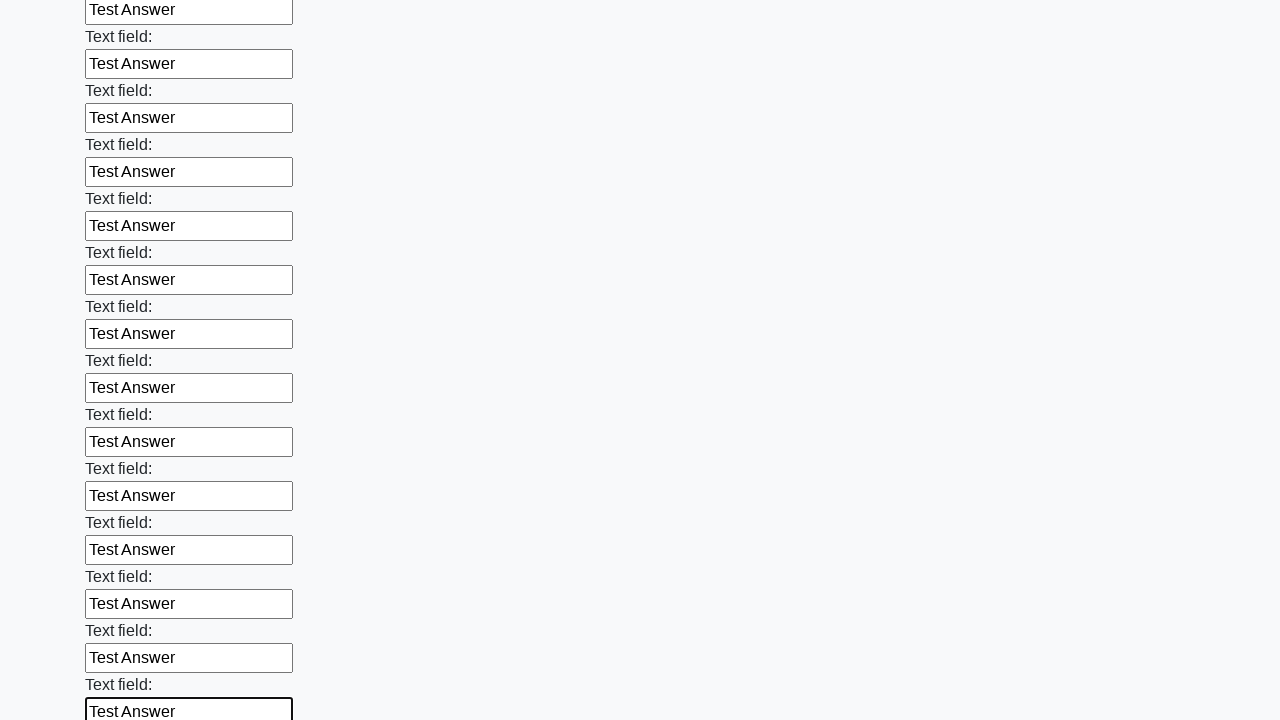

Filled input field with 'Test Answer' on input >> nth=59
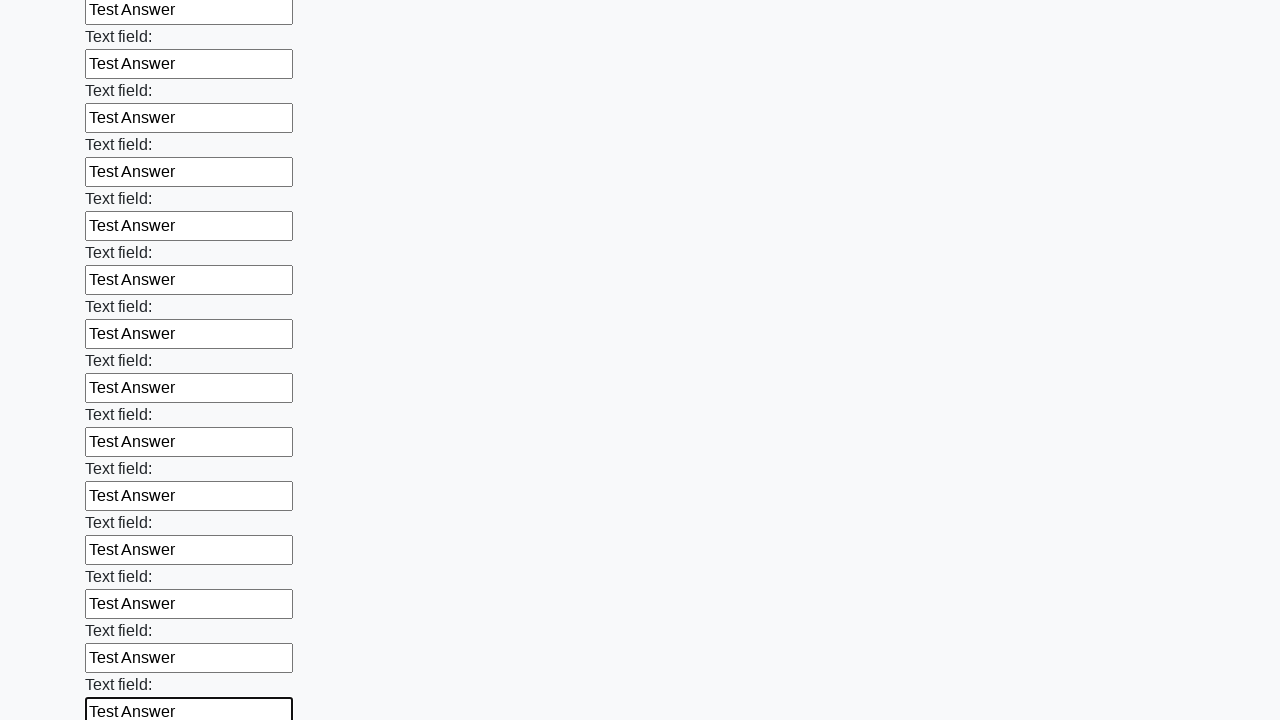

Filled input field with 'Test Answer' on input >> nth=60
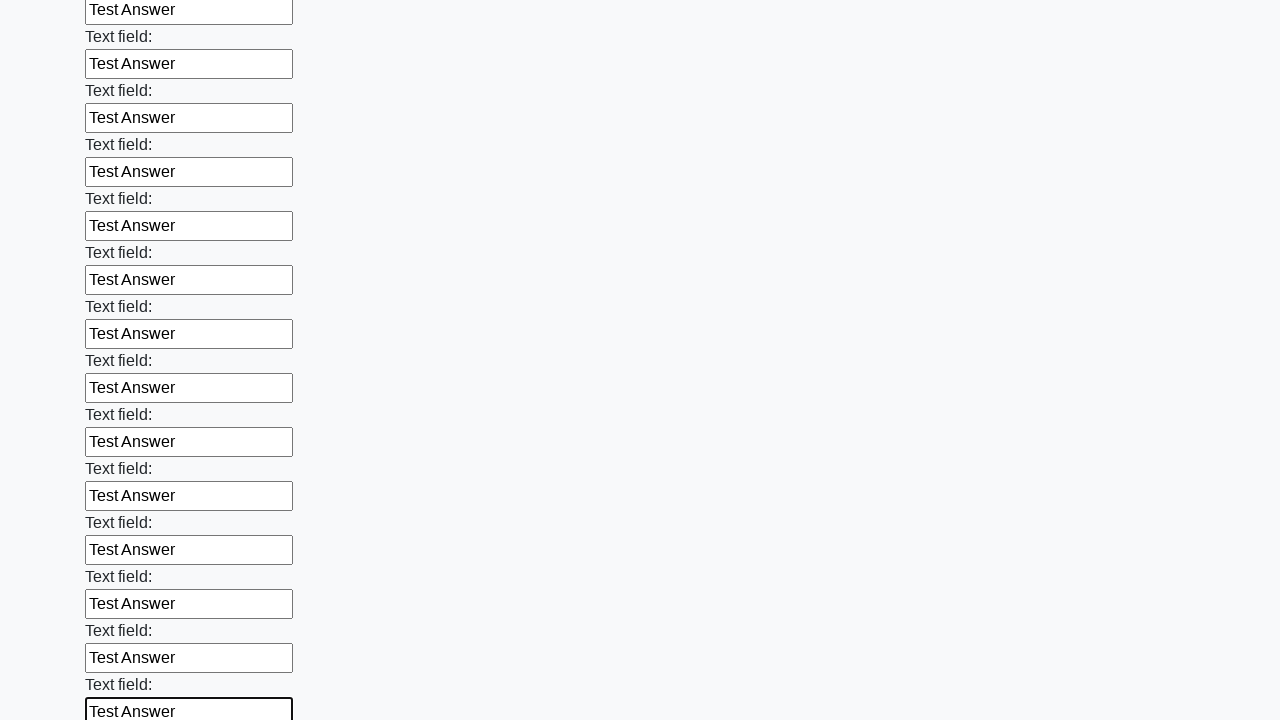

Filled input field with 'Test Answer' on input >> nth=61
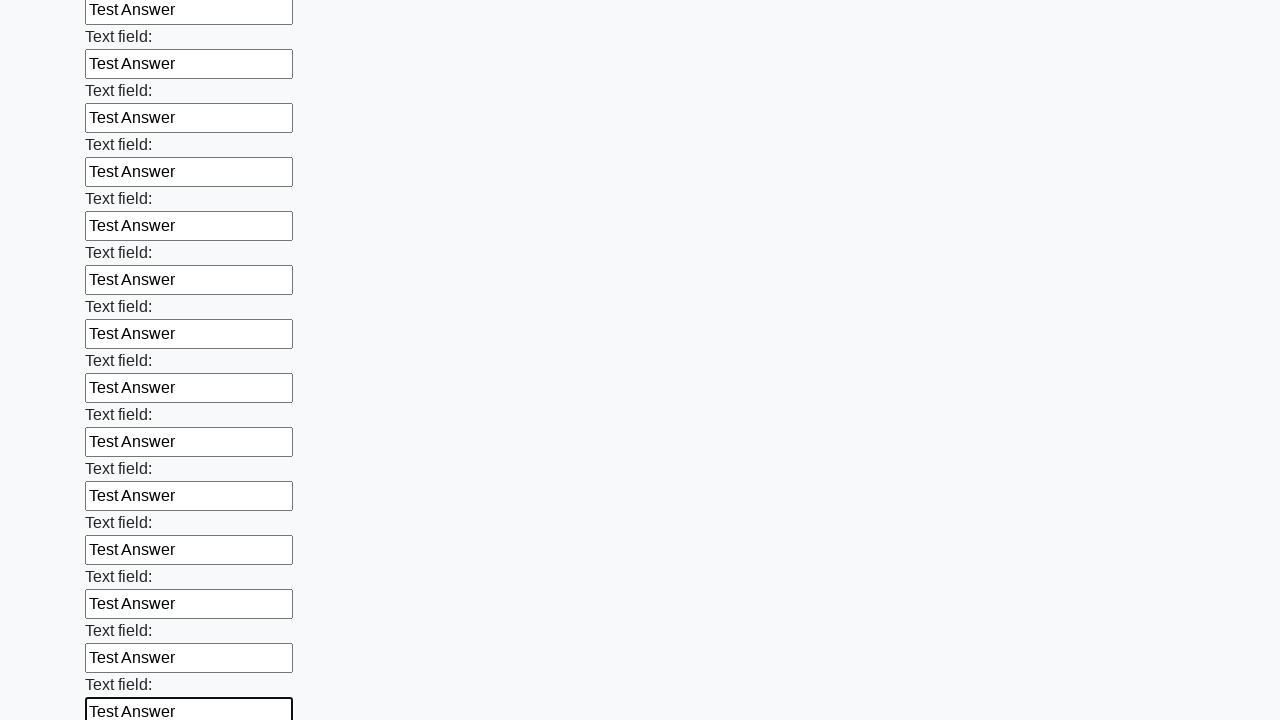

Filled input field with 'Test Answer' on input >> nth=62
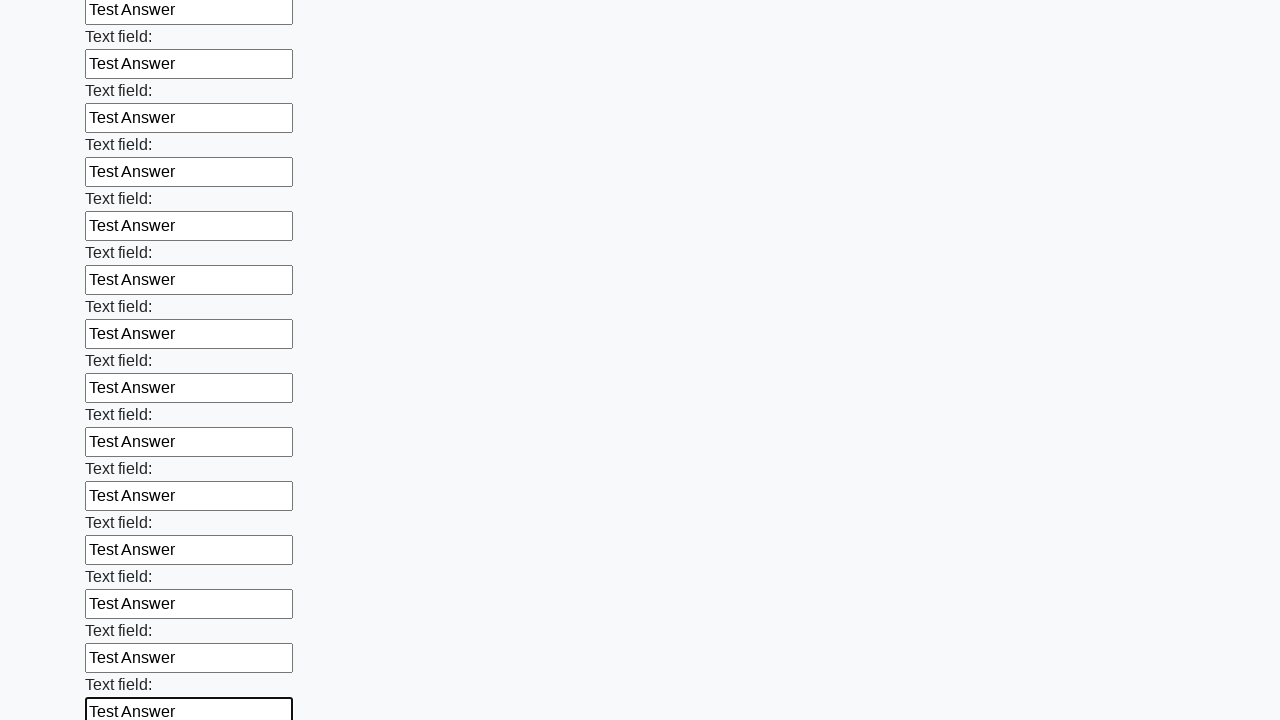

Filled input field with 'Test Answer' on input >> nth=63
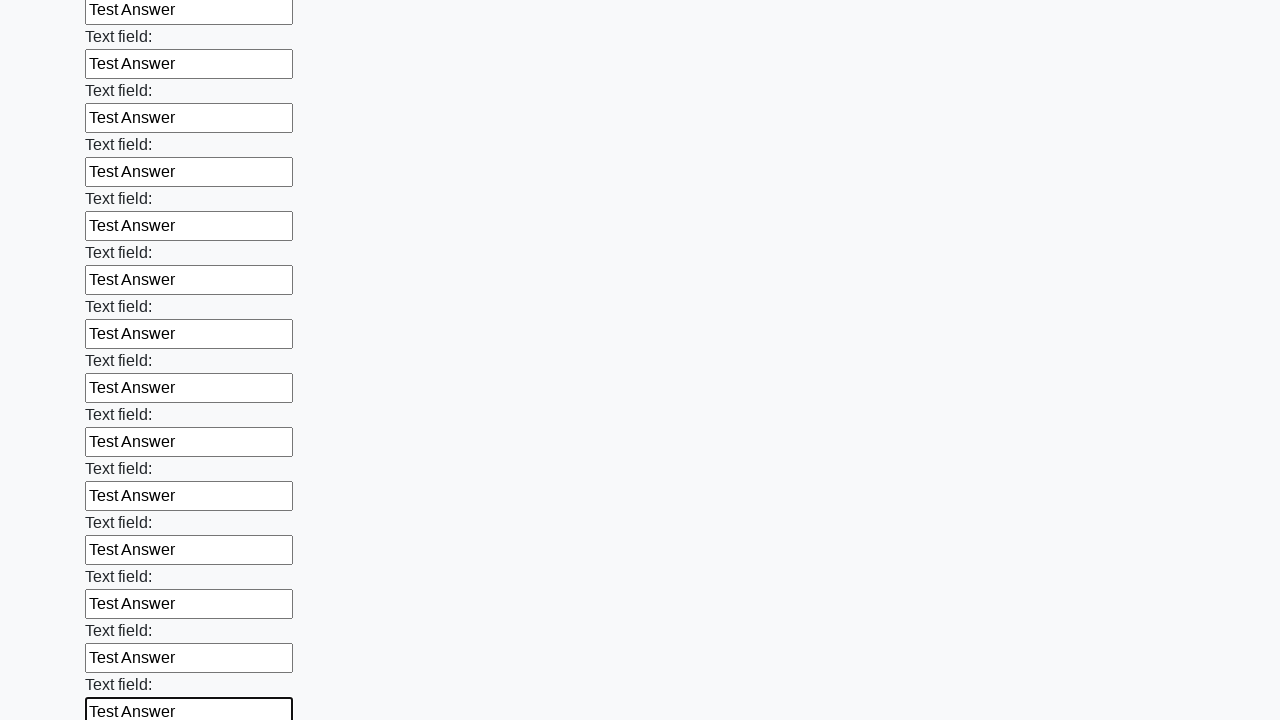

Filled input field with 'Test Answer' on input >> nth=64
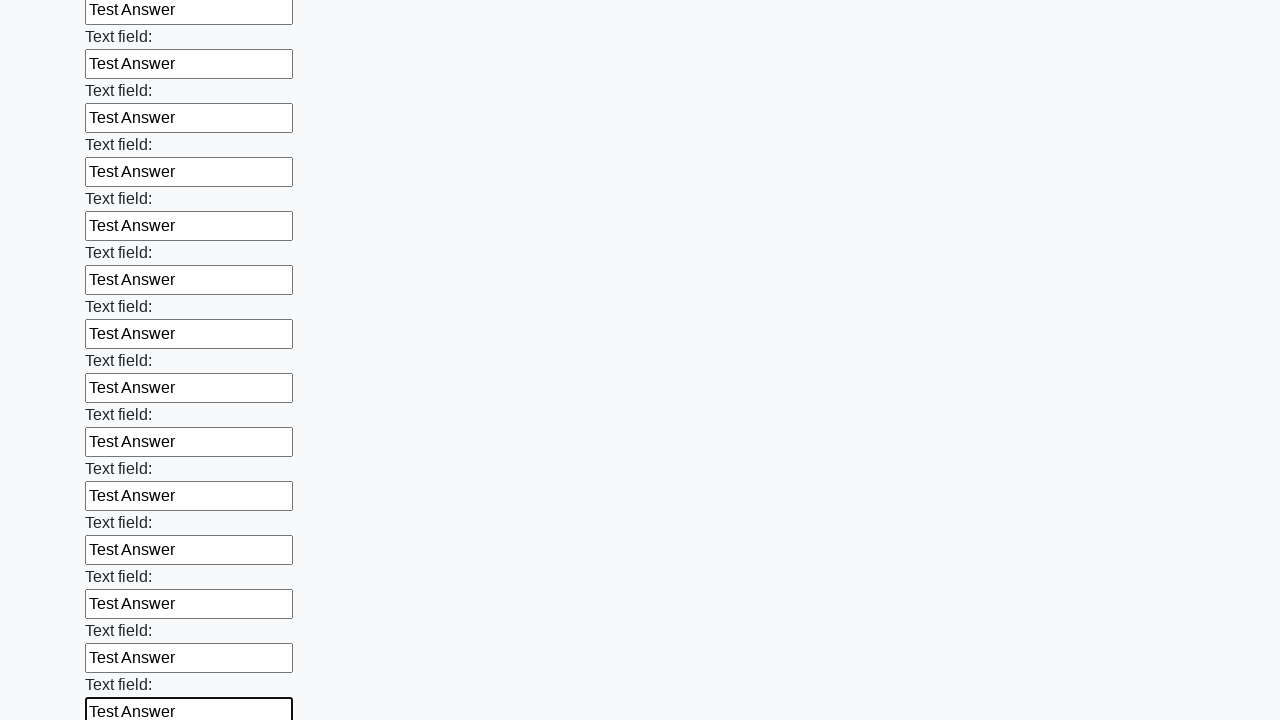

Filled input field with 'Test Answer' on input >> nth=65
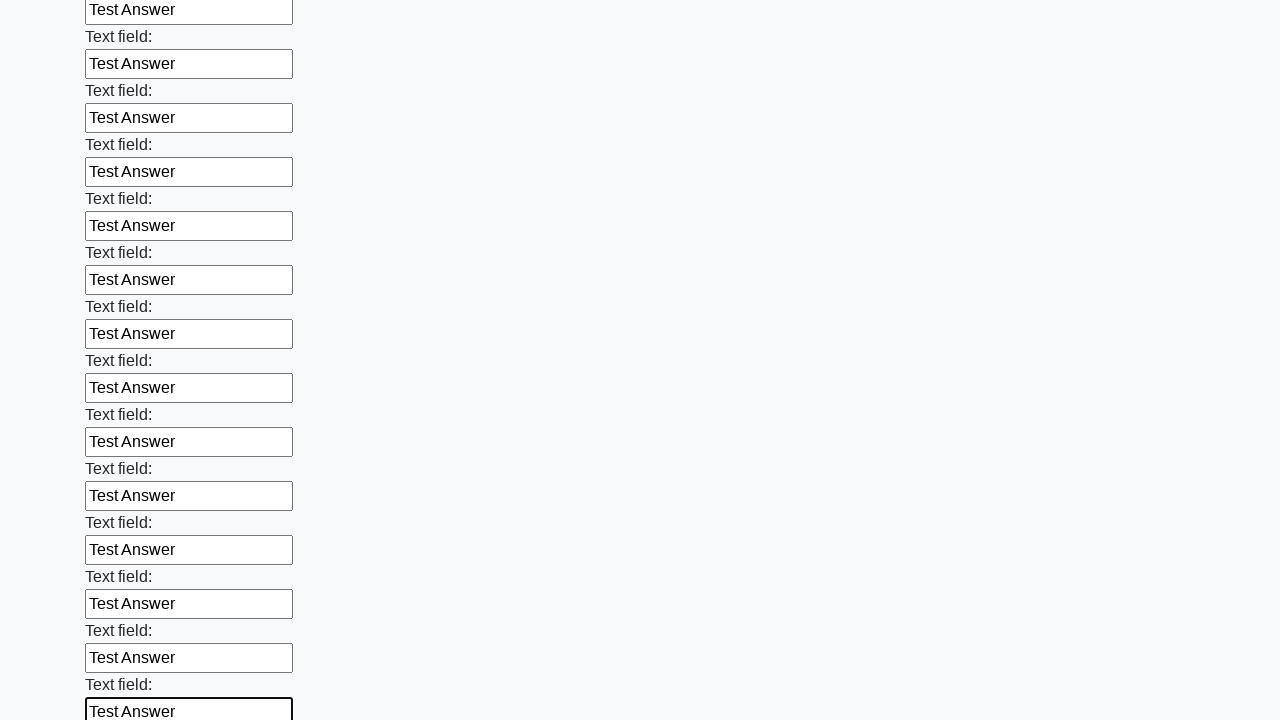

Filled input field with 'Test Answer' on input >> nth=66
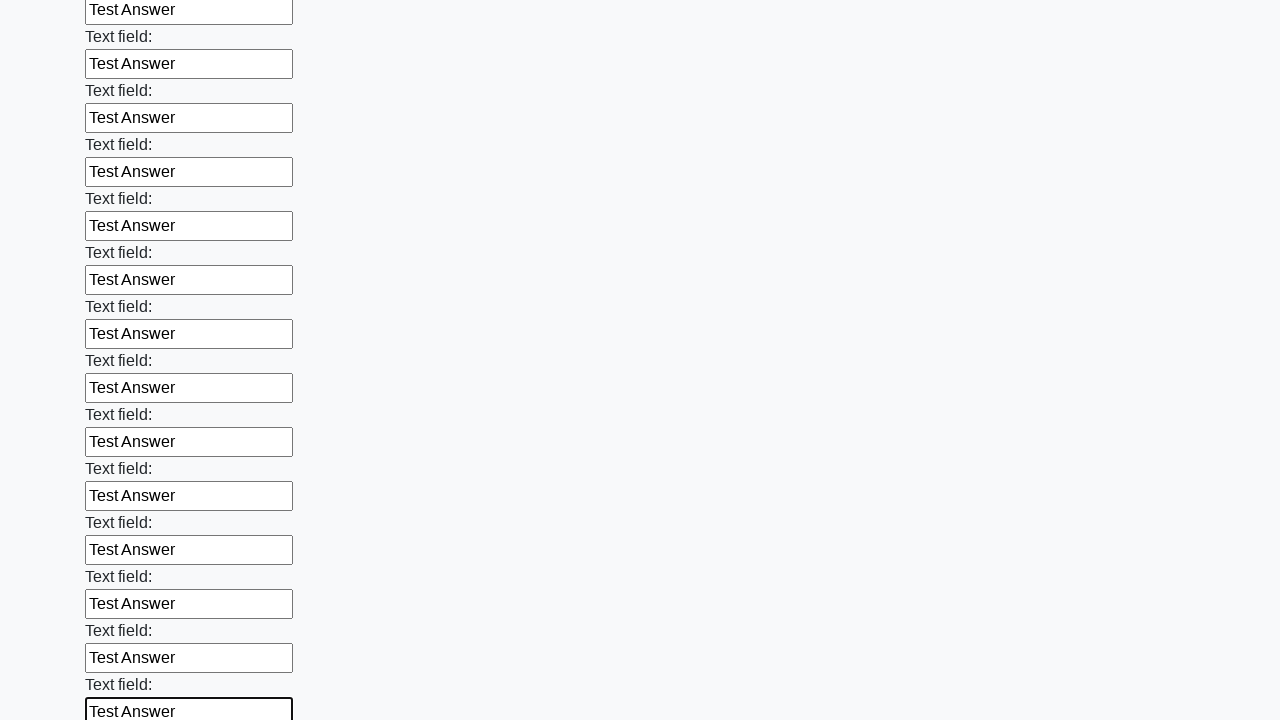

Filled input field with 'Test Answer' on input >> nth=67
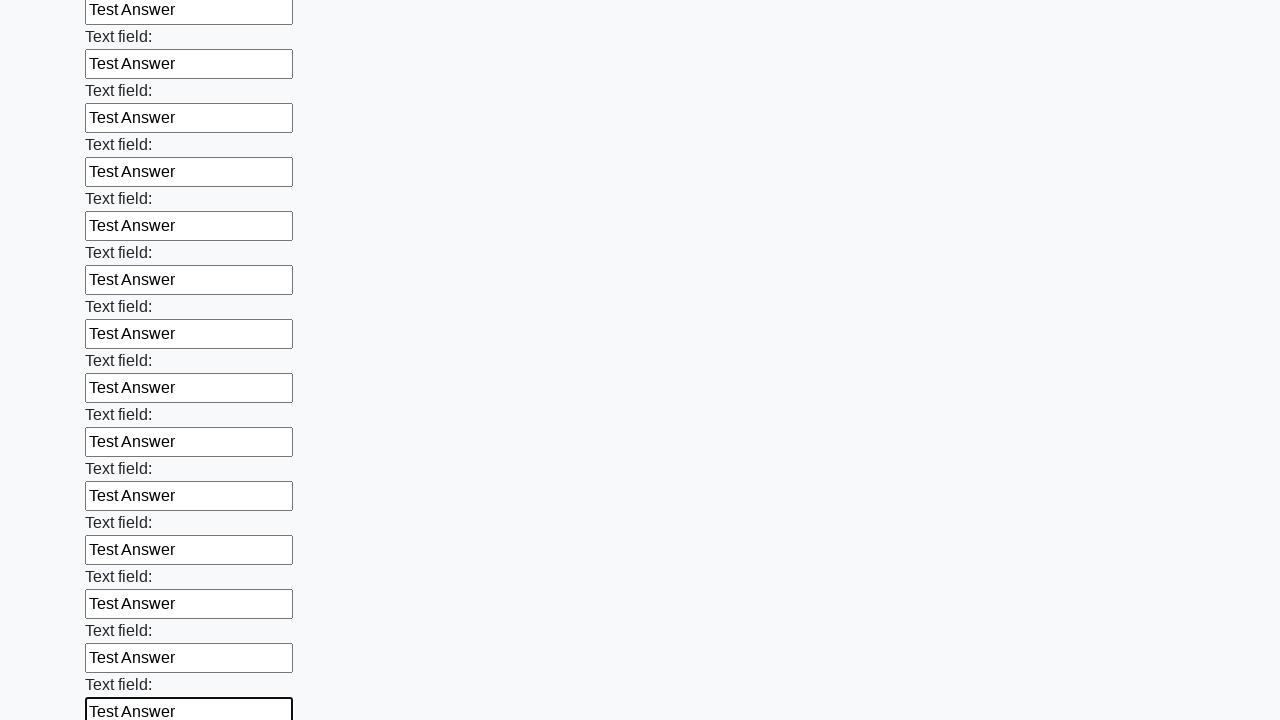

Filled input field with 'Test Answer' on input >> nth=68
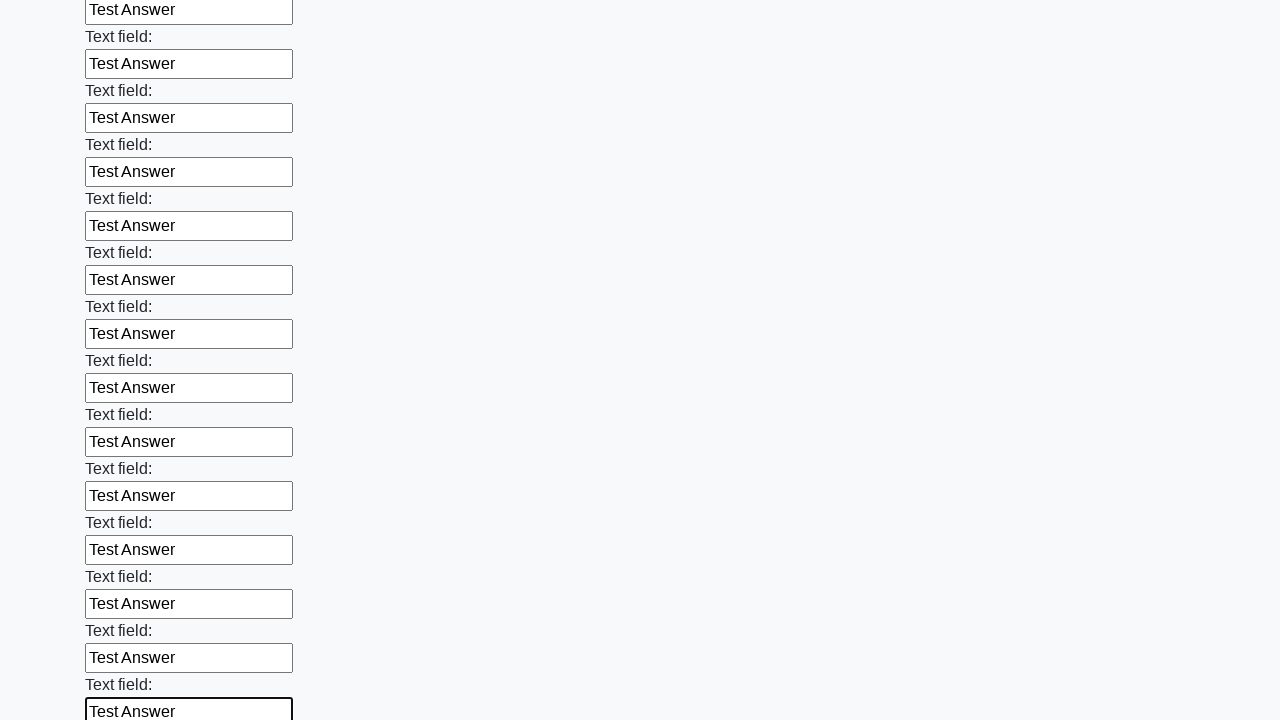

Filled input field with 'Test Answer' on input >> nth=69
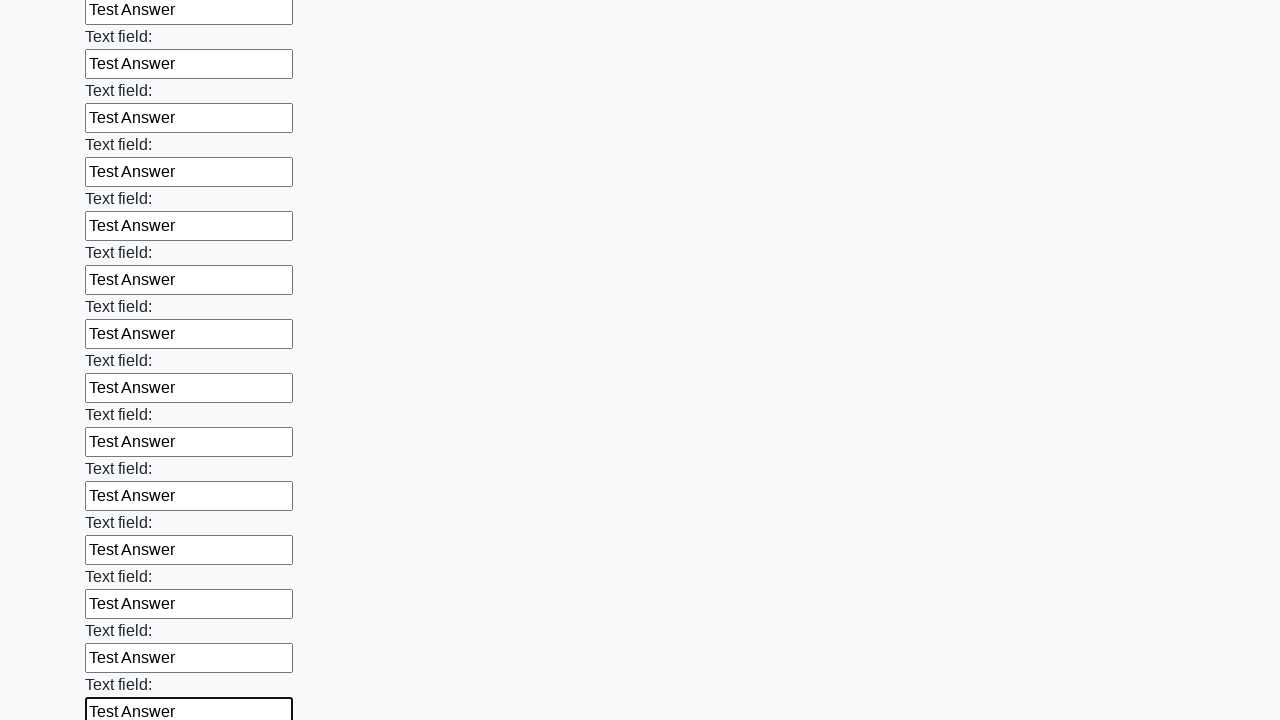

Filled input field with 'Test Answer' on input >> nth=70
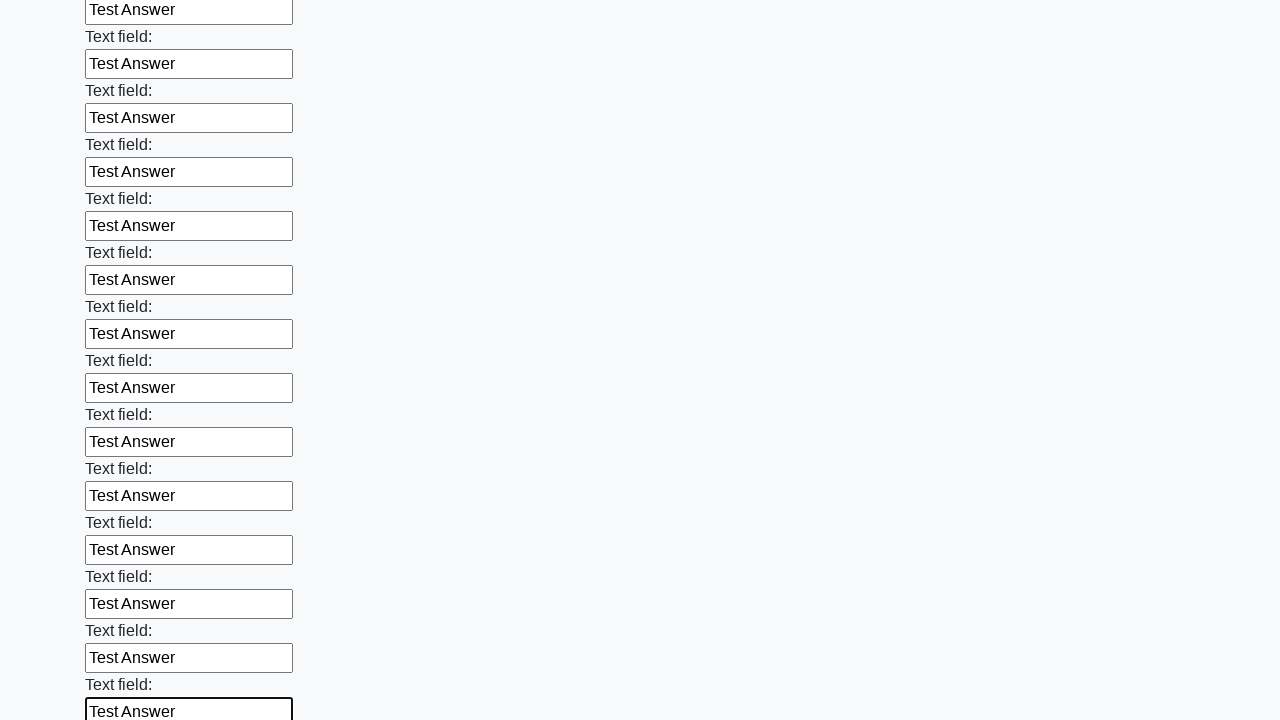

Filled input field with 'Test Answer' on input >> nth=71
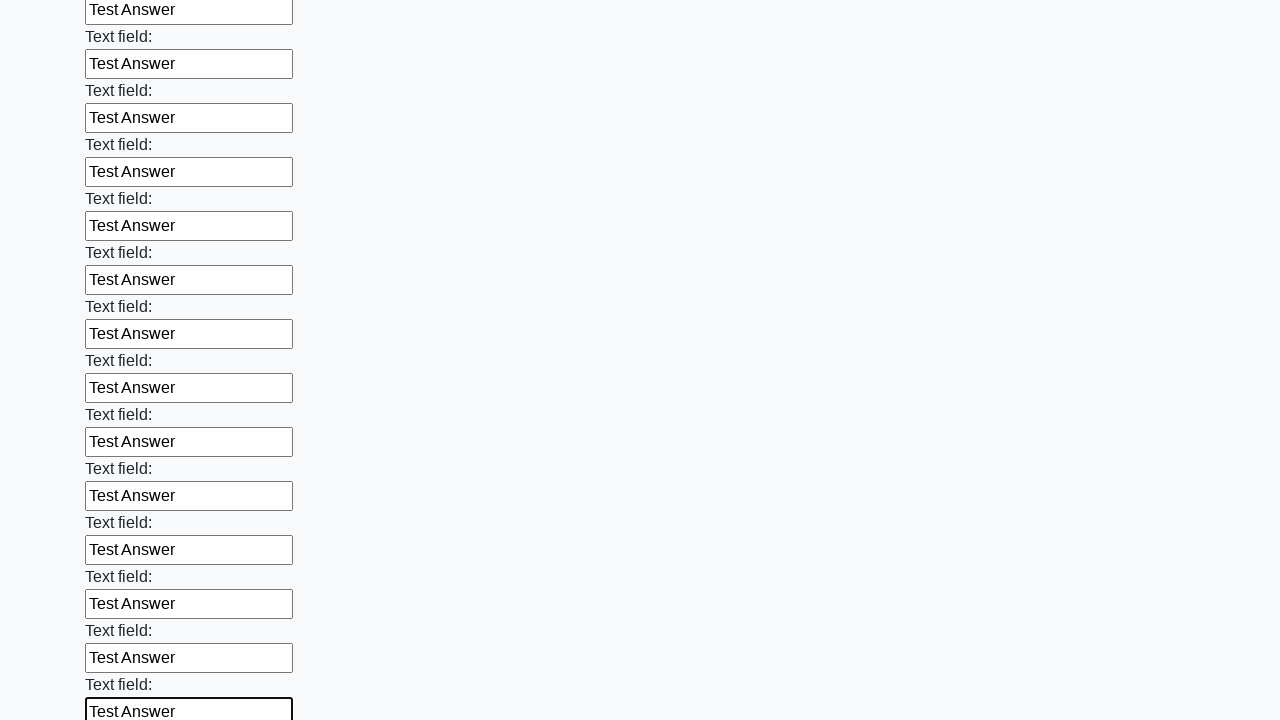

Filled input field with 'Test Answer' on input >> nth=72
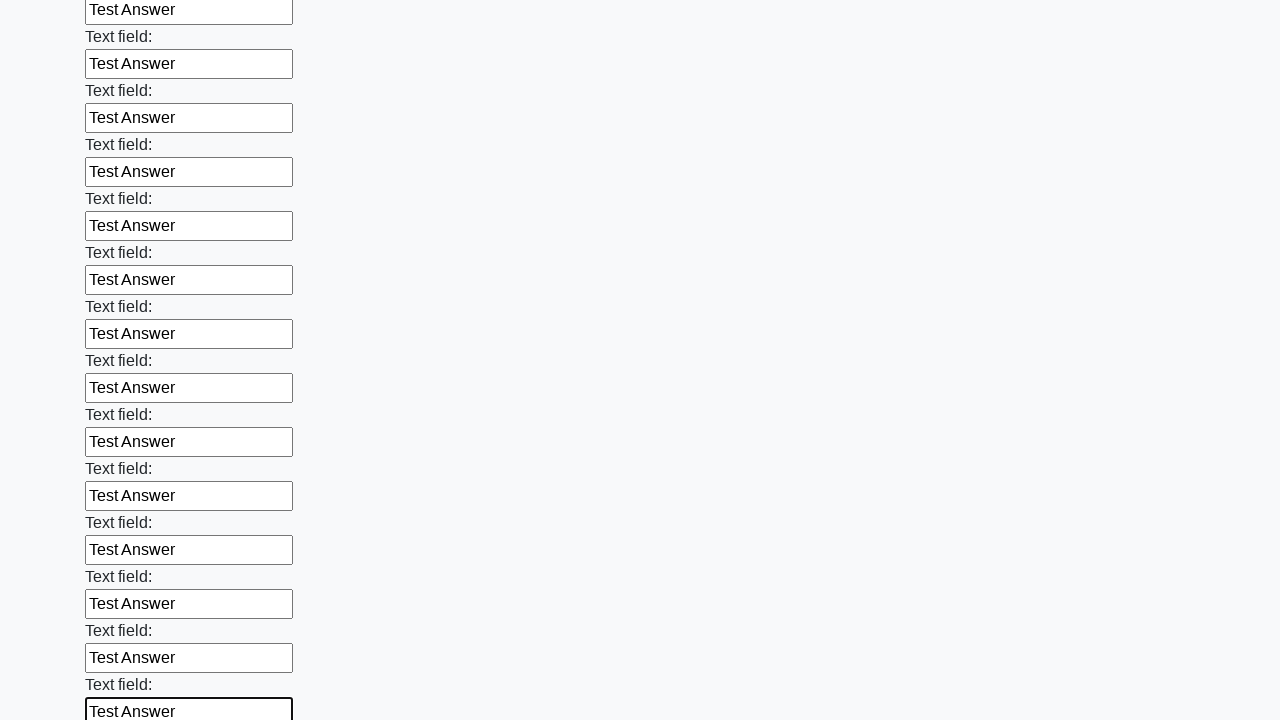

Filled input field with 'Test Answer' on input >> nth=73
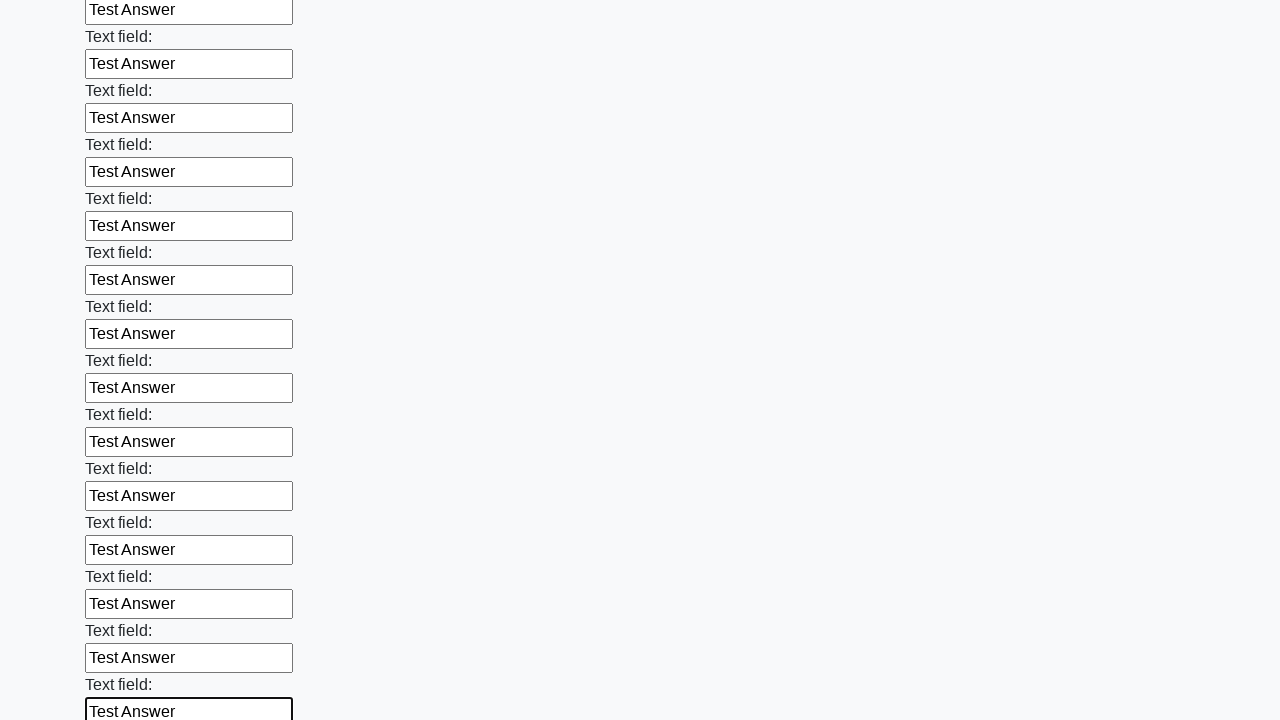

Filled input field with 'Test Answer' on input >> nth=74
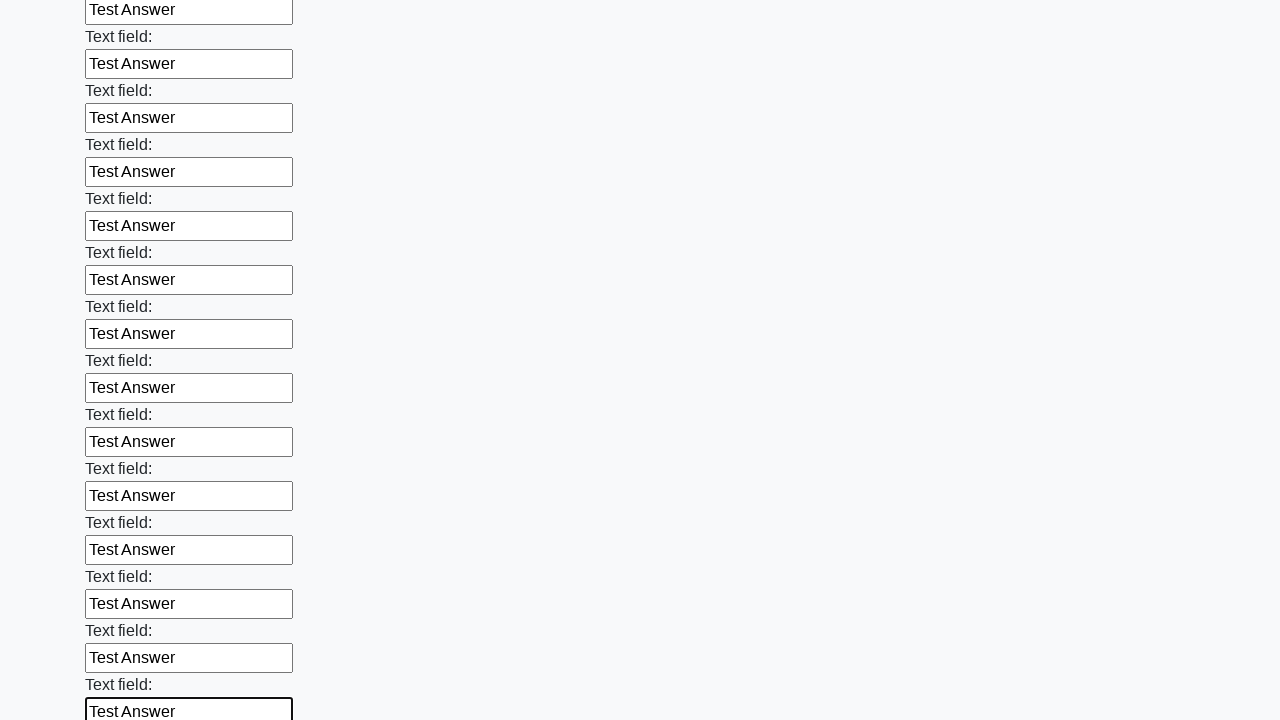

Filled input field with 'Test Answer' on input >> nth=75
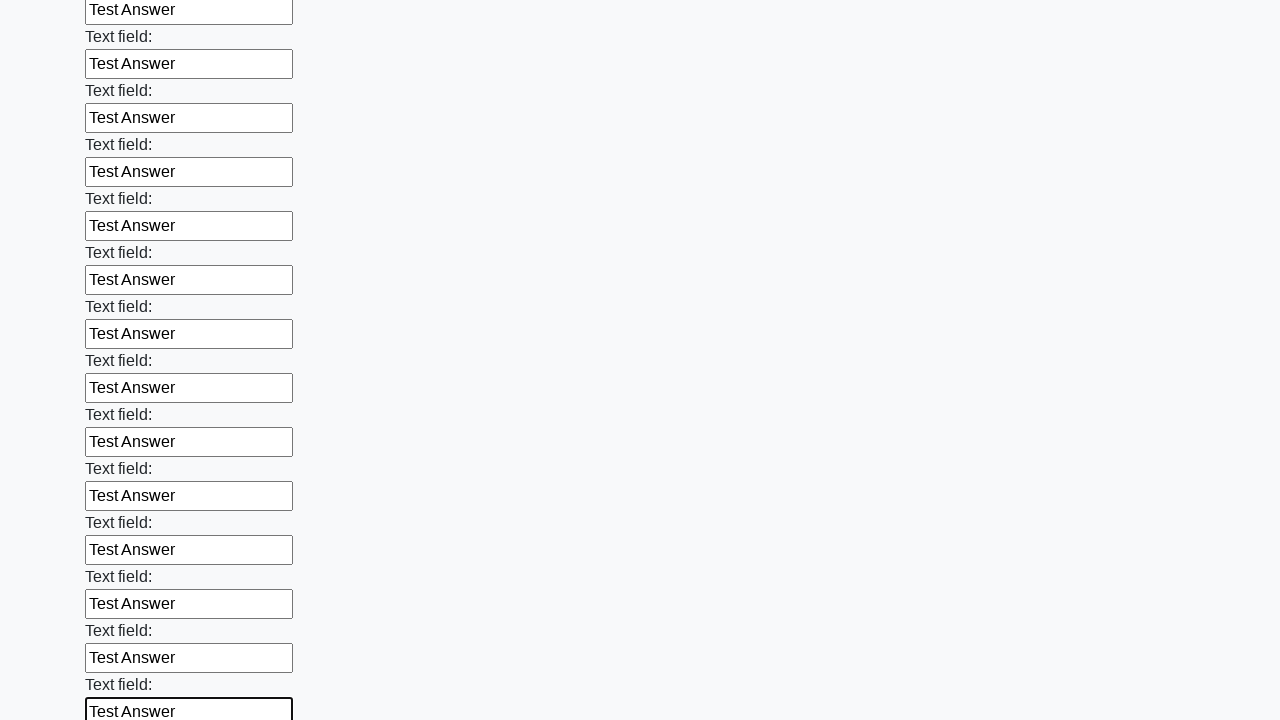

Filled input field with 'Test Answer' on input >> nth=76
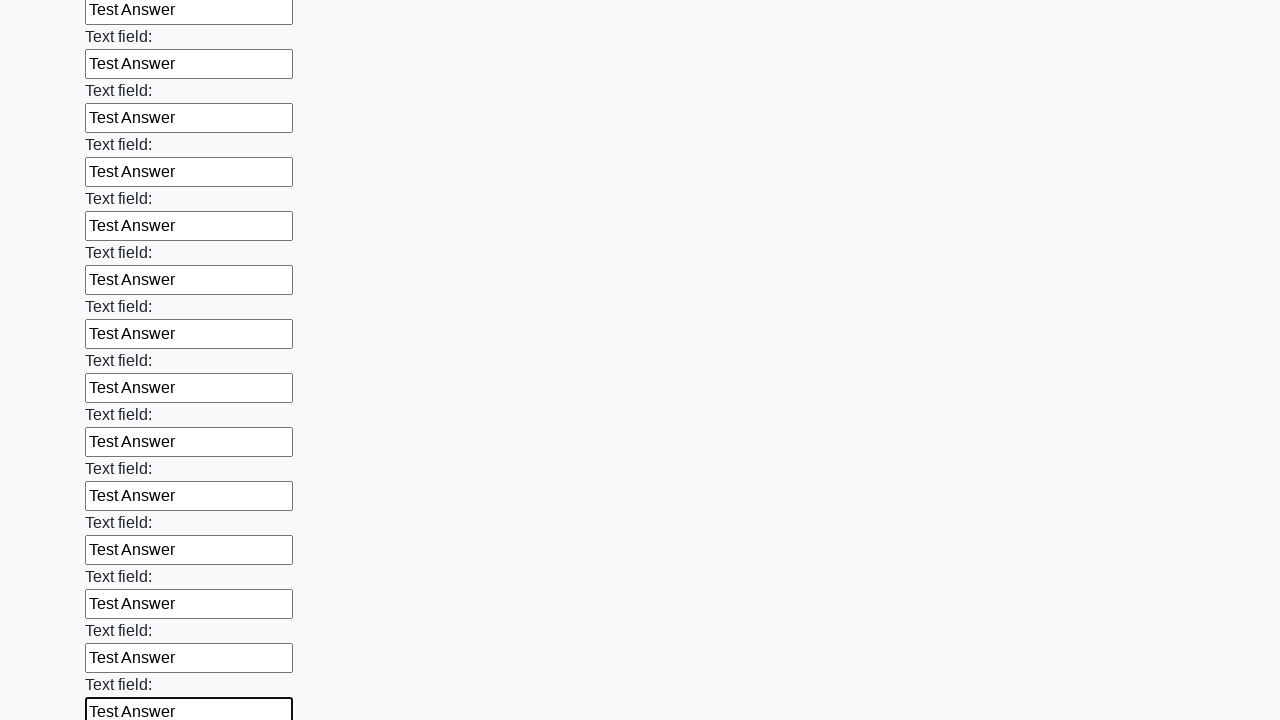

Filled input field with 'Test Answer' on input >> nth=77
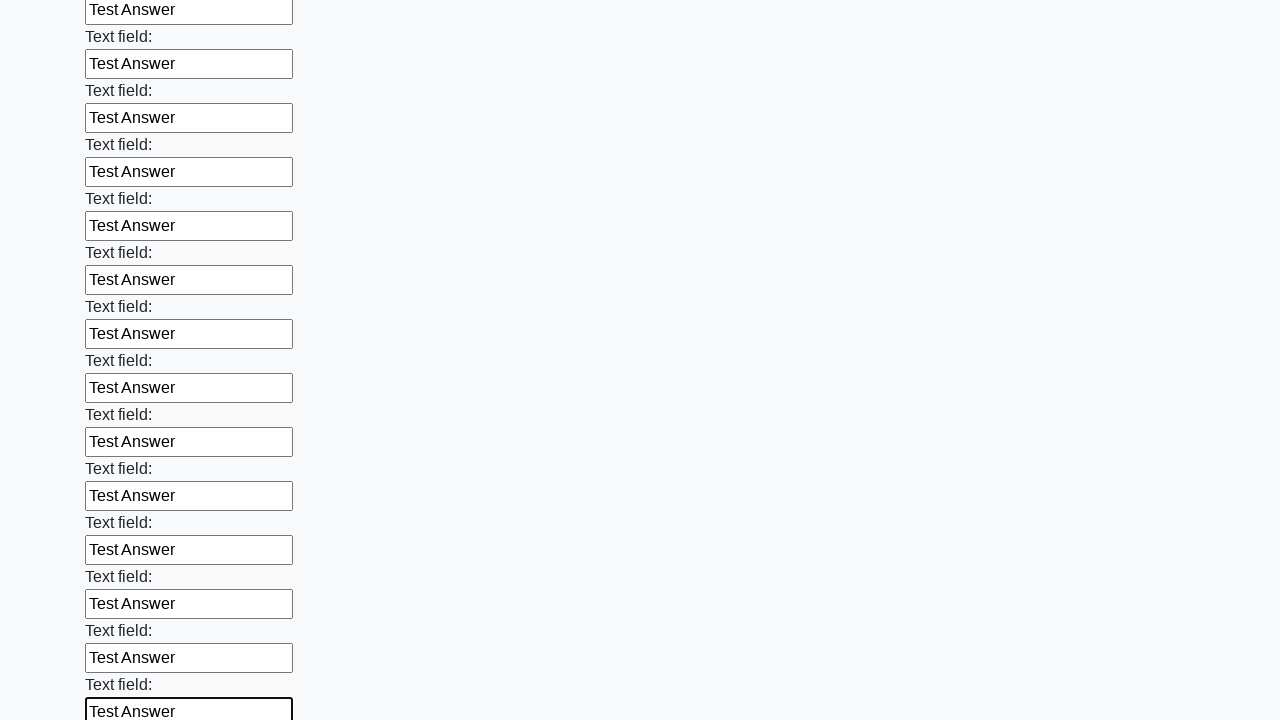

Filled input field with 'Test Answer' on input >> nth=78
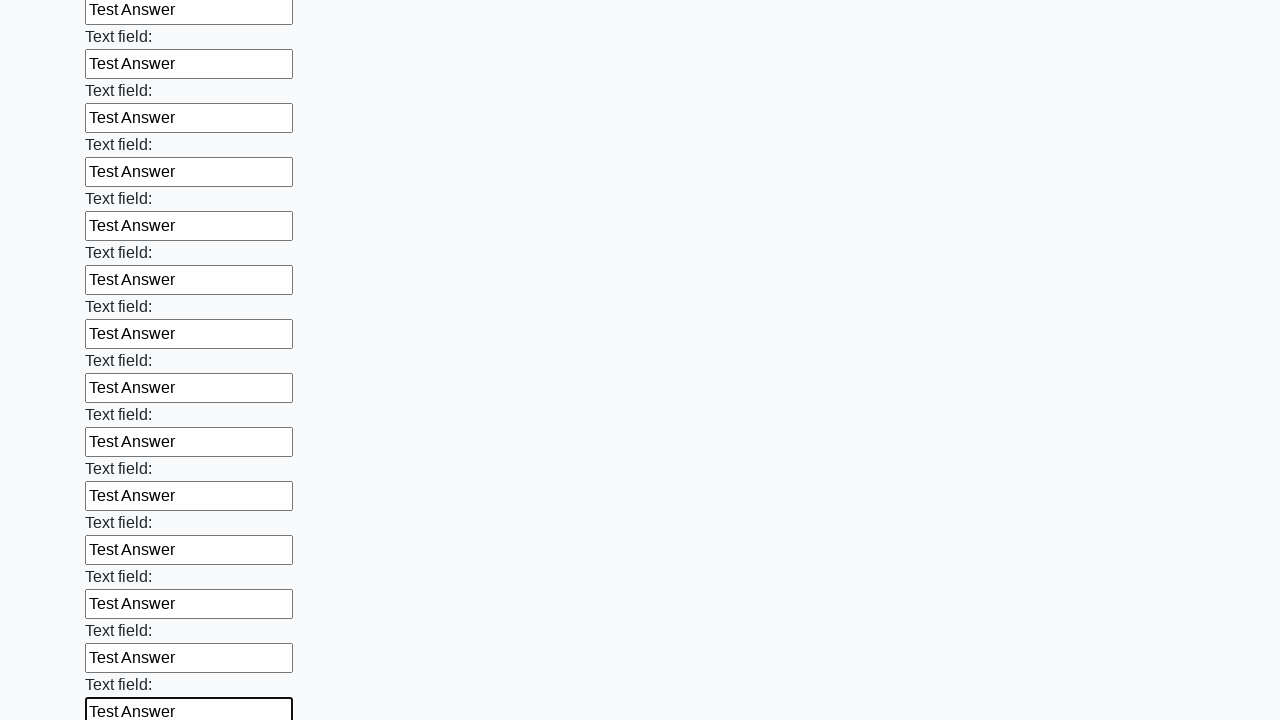

Filled input field with 'Test Answer' on input >> nth=79
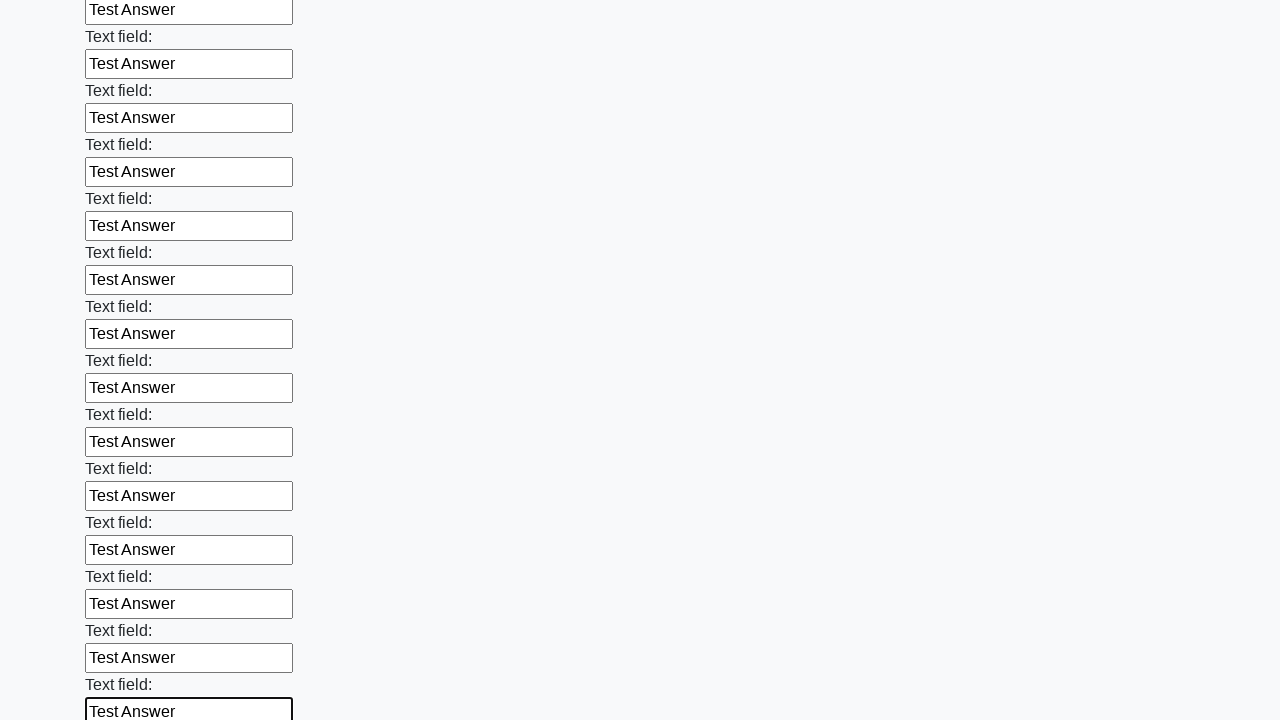

Filled input field with 'Test Answer' on input >> nth=80
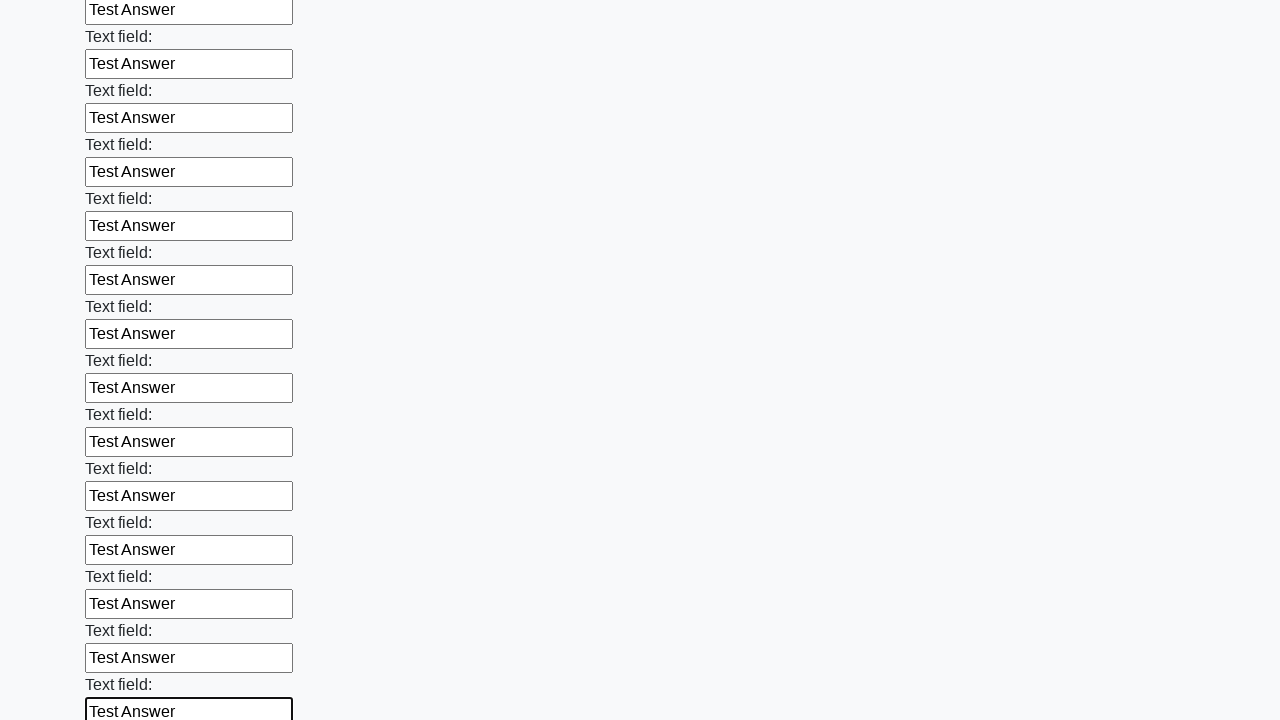

Filled input field with 'Test Answer' on input >> nth=81
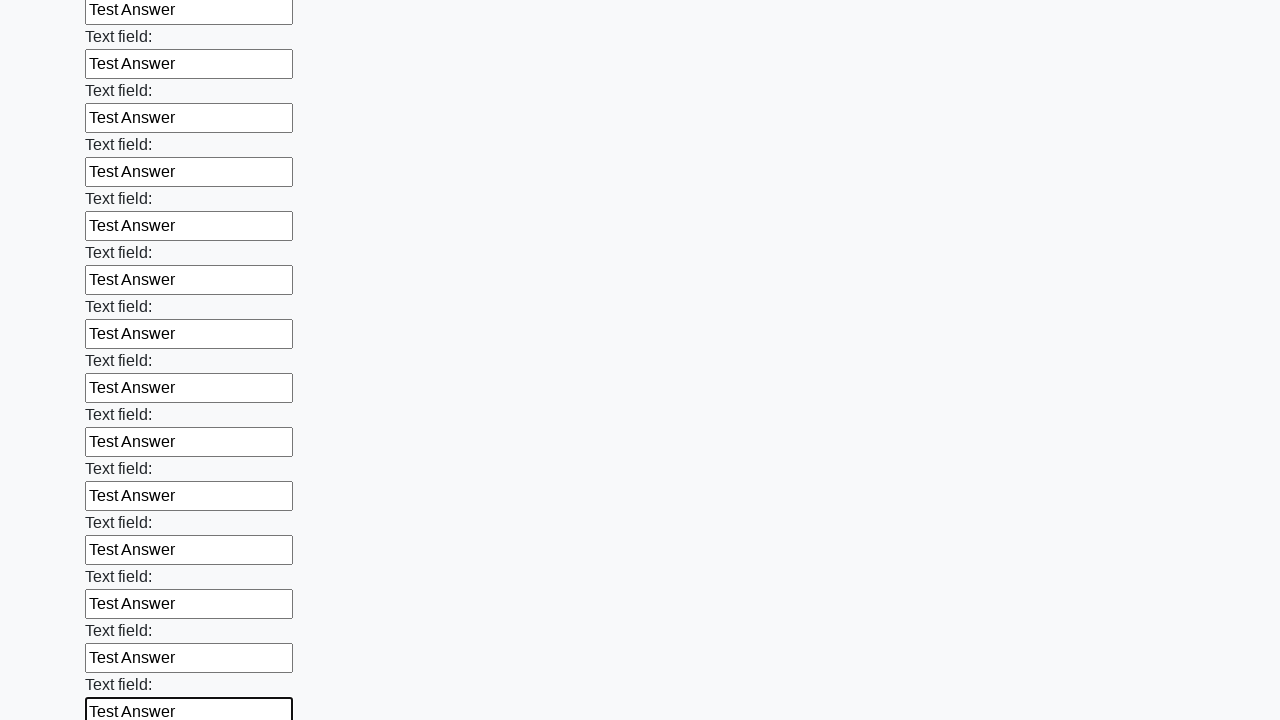

Filled input field with 'Test Answer' on input >> nth=82
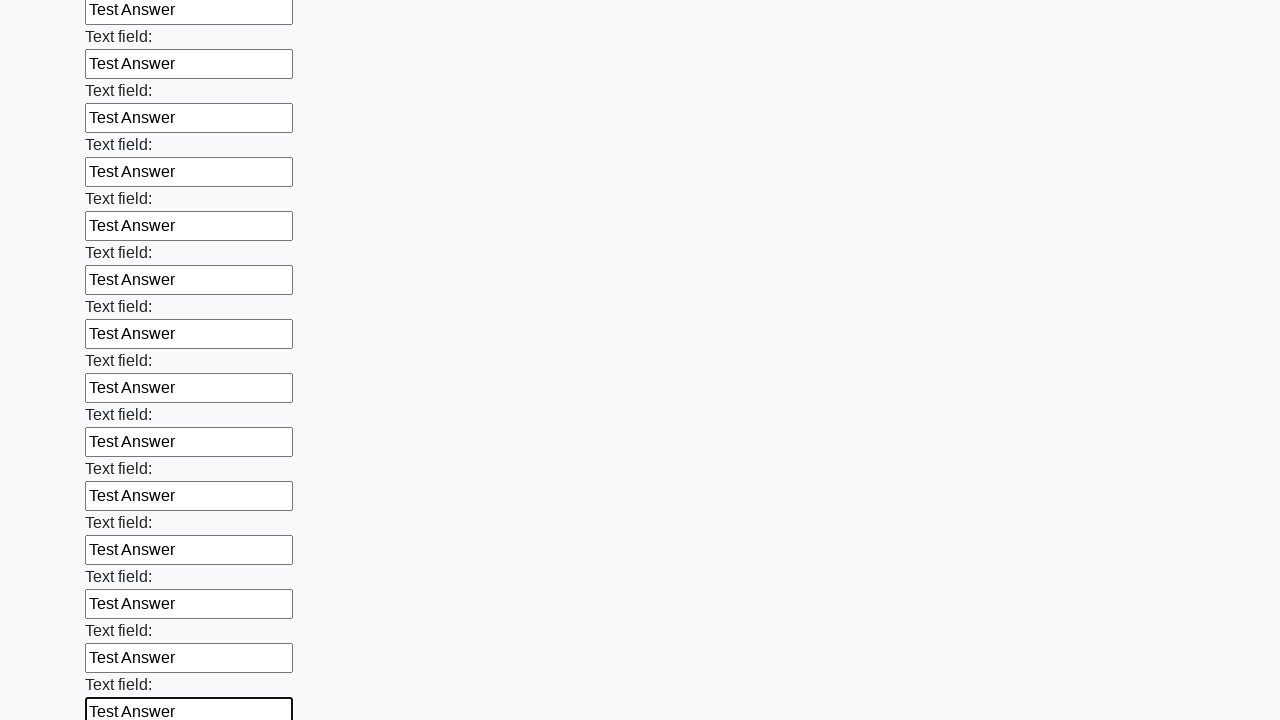

Filled input field with 'Test Answer' on input >> nth=83
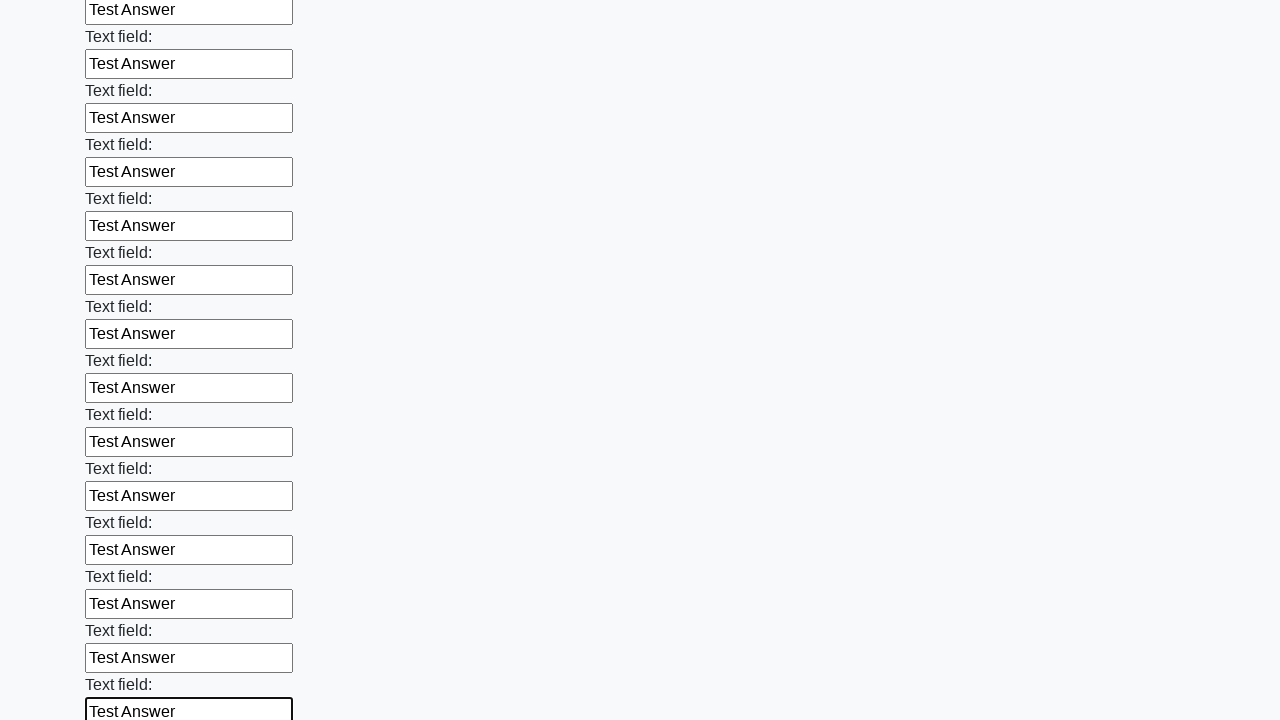

Filled input field with 'Test Answer' on input >> nth=84
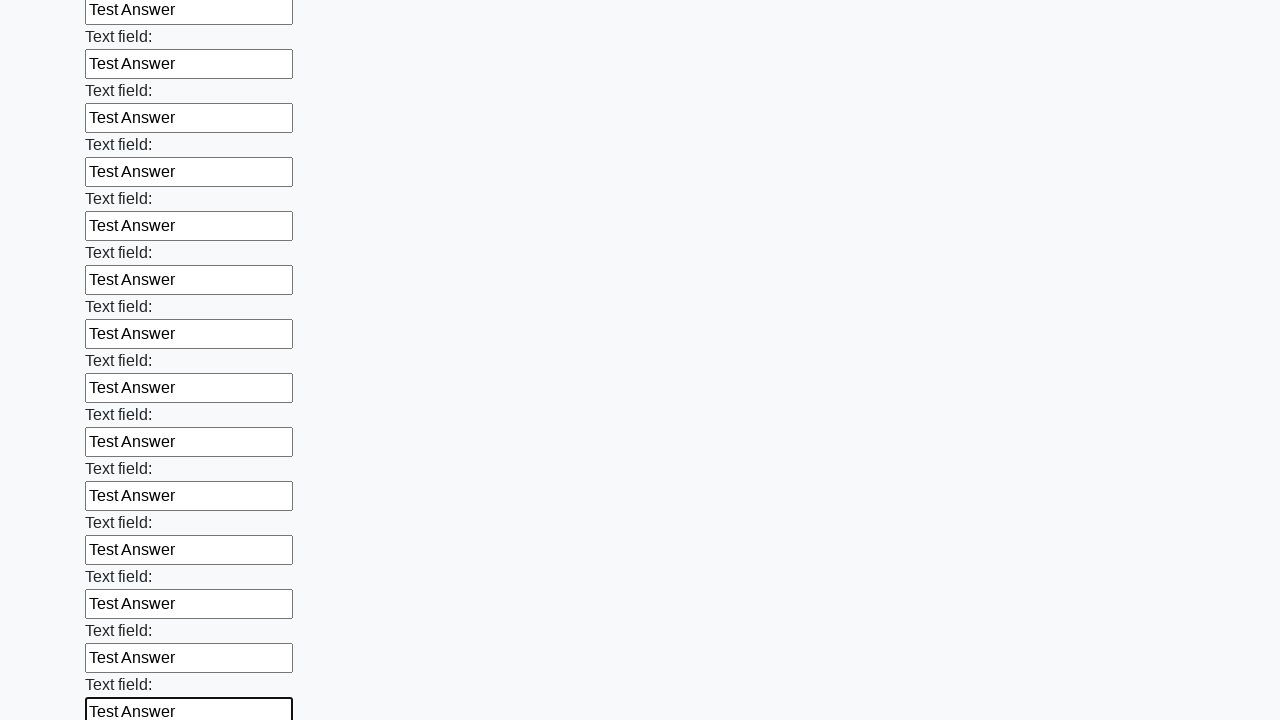

Filled input field with 'Test Answer' on input >> nth=85
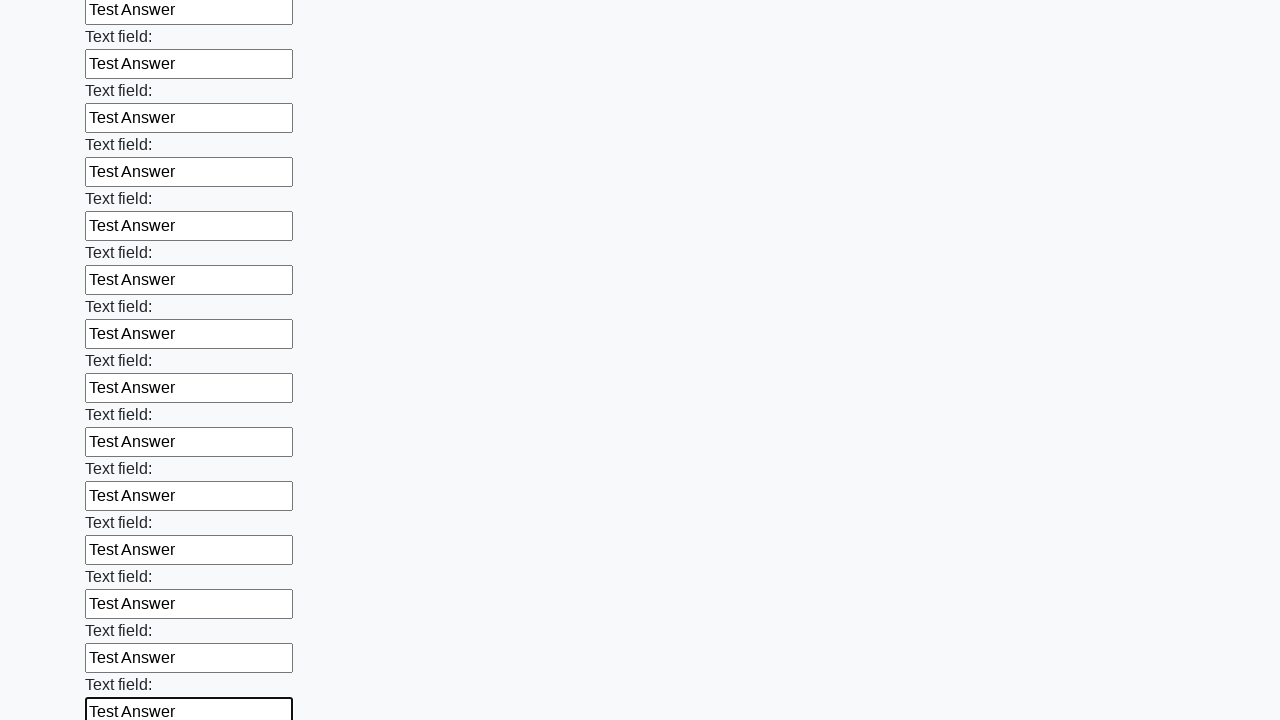

Filled input field with 'Test Answer' on input >> nth=86
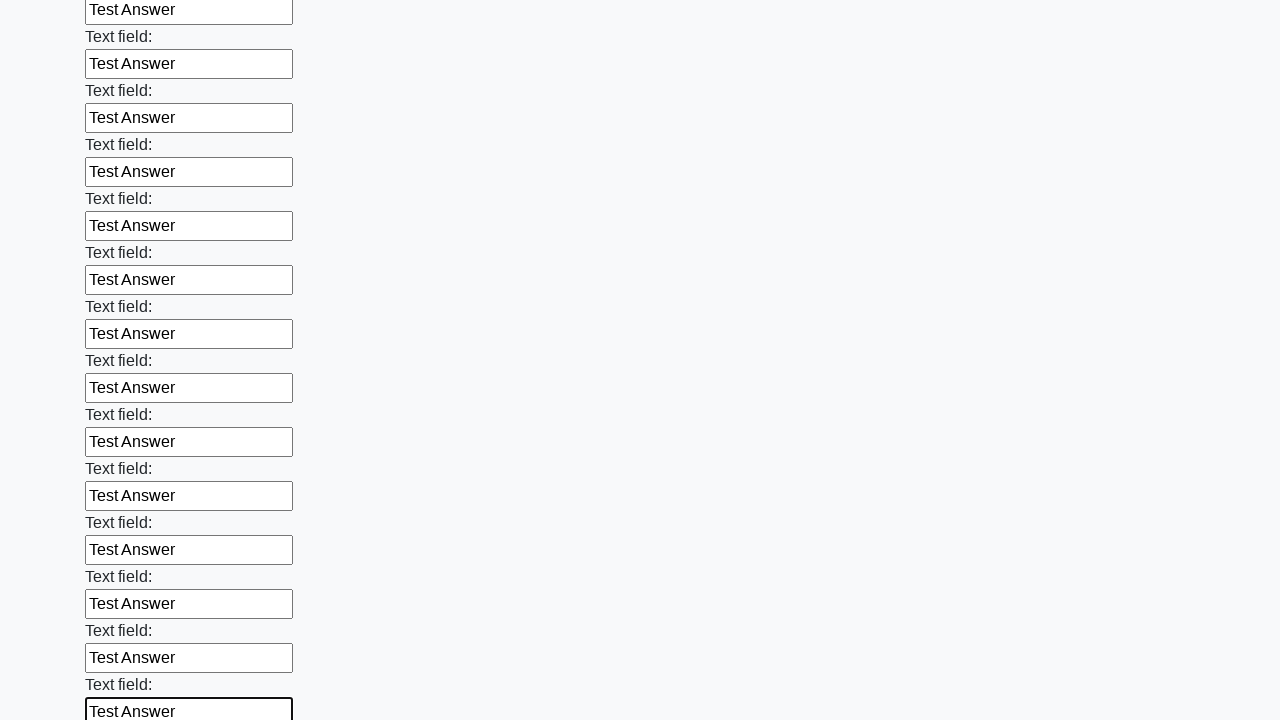

Filled input field with 'Test Answer' on input >> nth=87
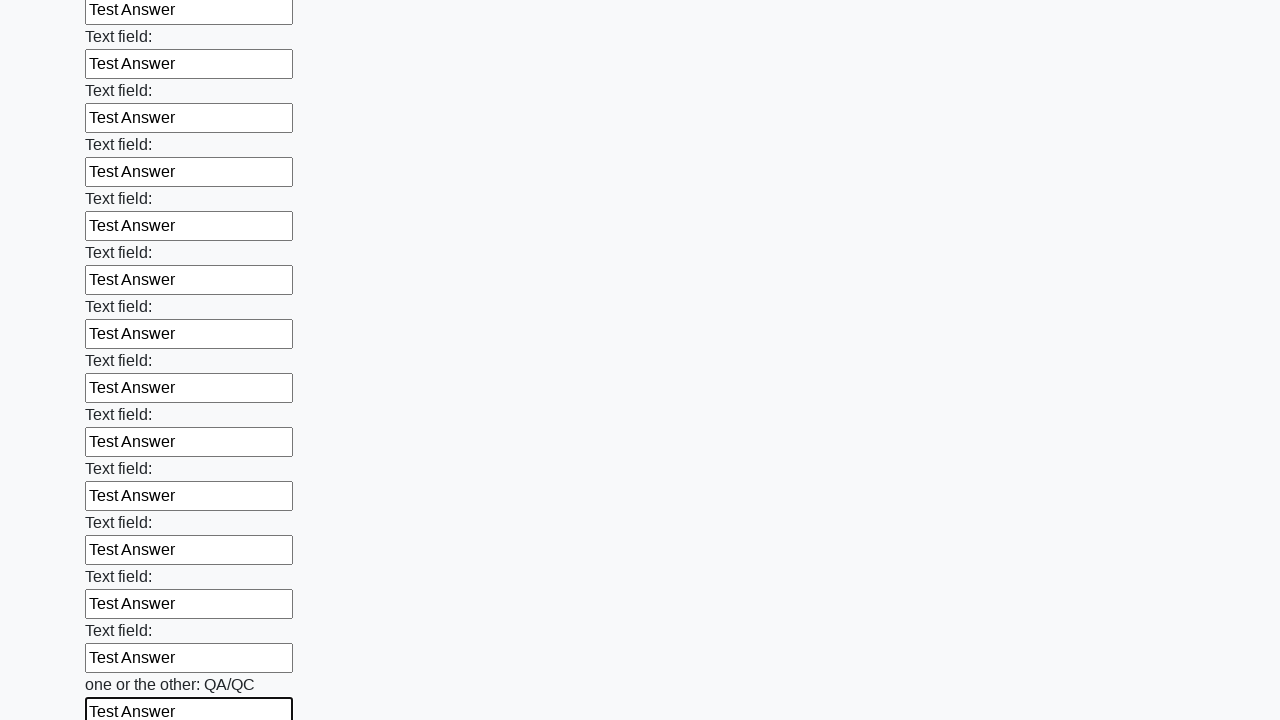

Filled input field with 'Test Answer' on input >> nth=88
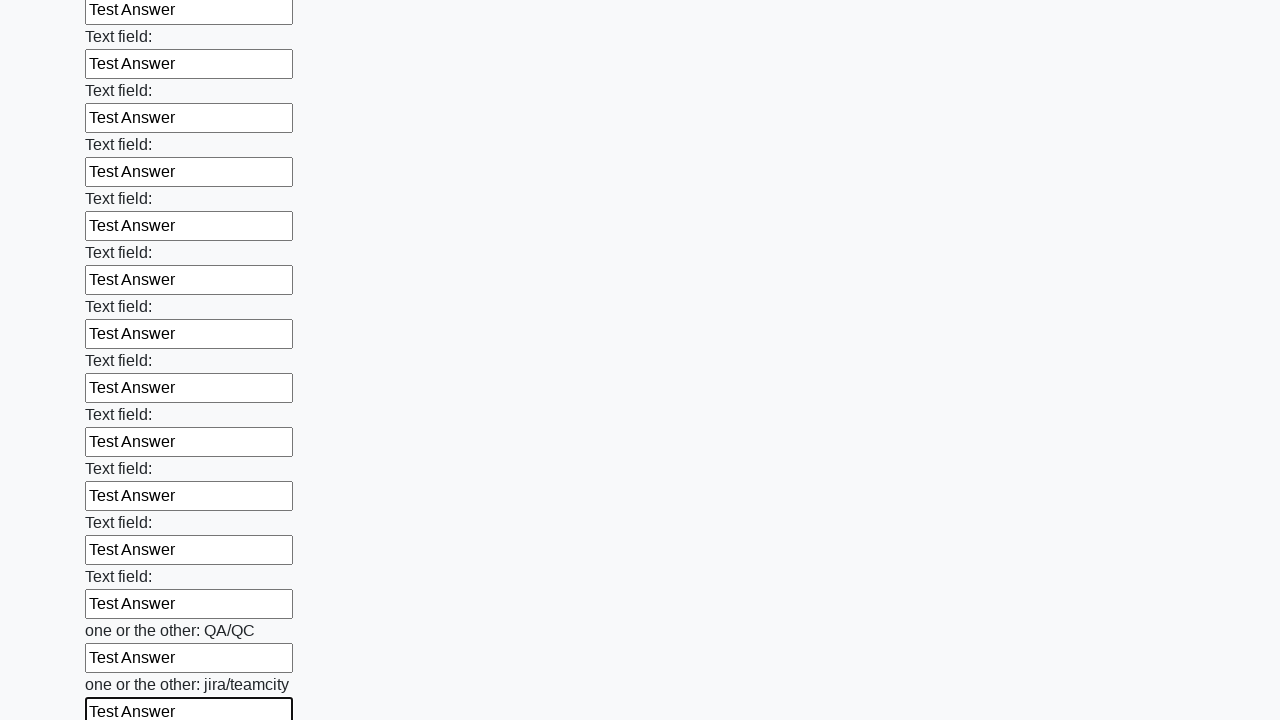

Filled input field with 'Test Answer' on input >> nth=89
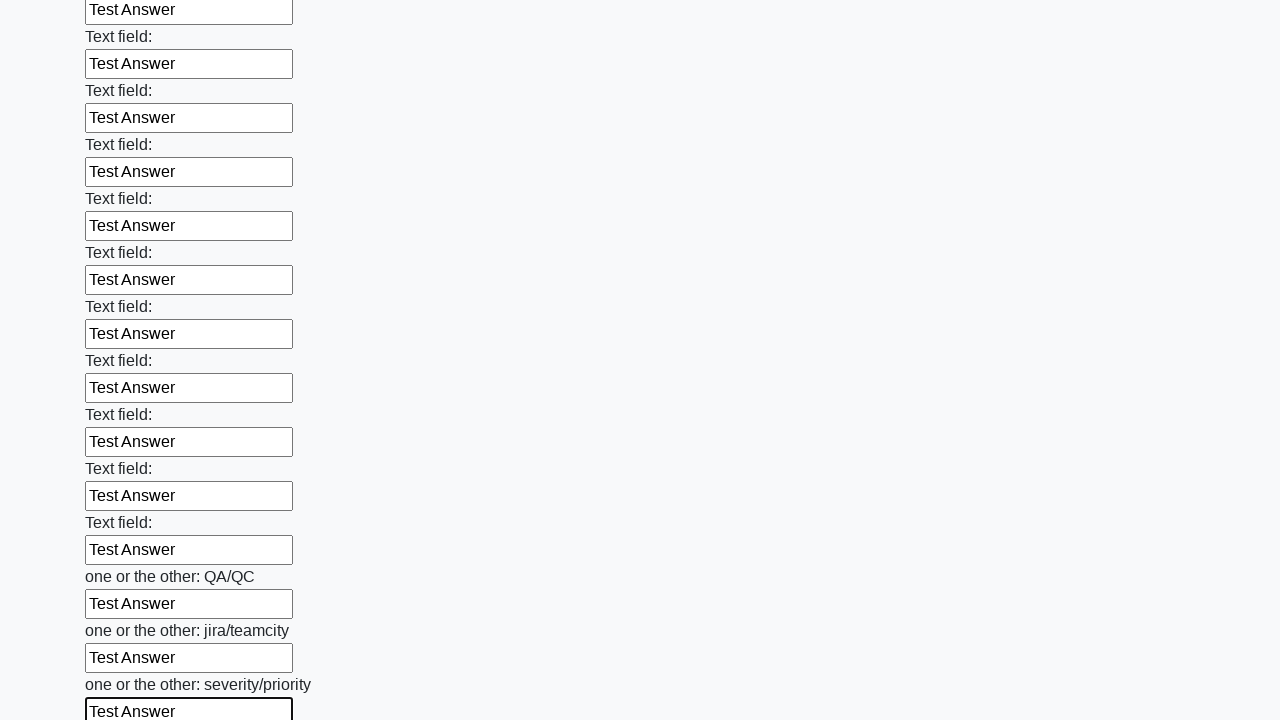

Filled input field with 'Test Answer' on input >> nth=90
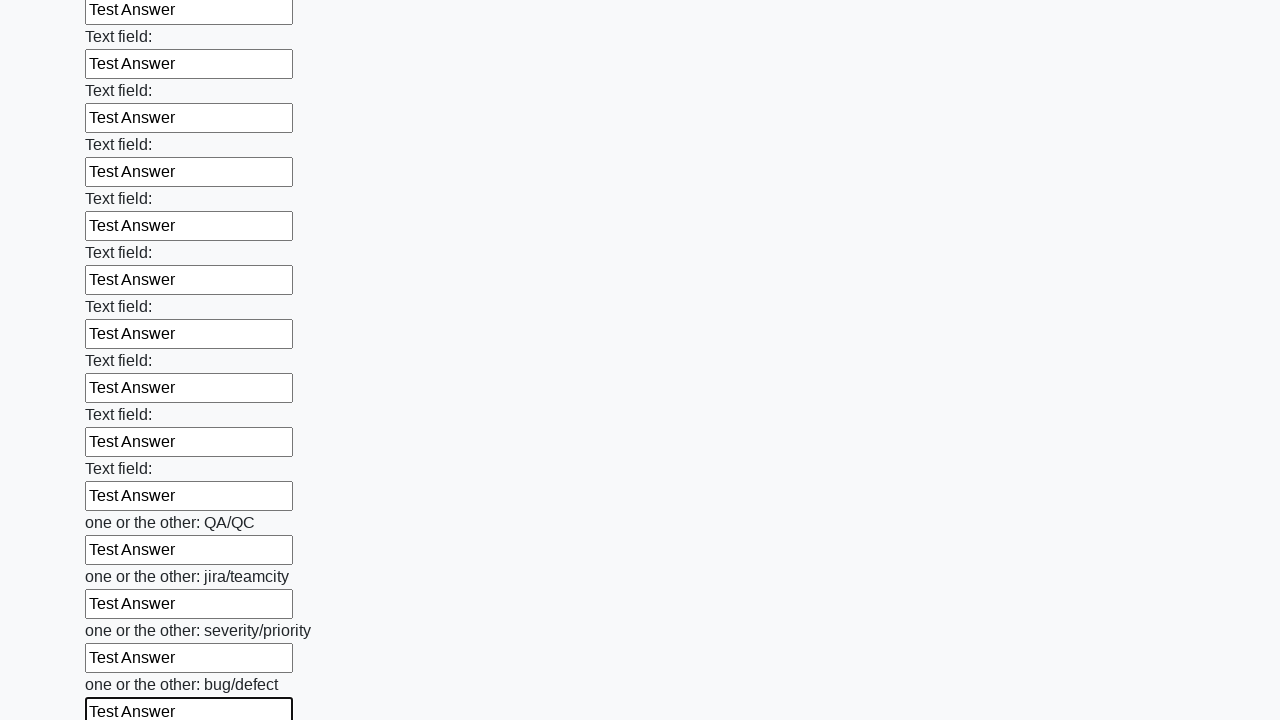

Filled input field with 'Test Answer' on input >> nth=91
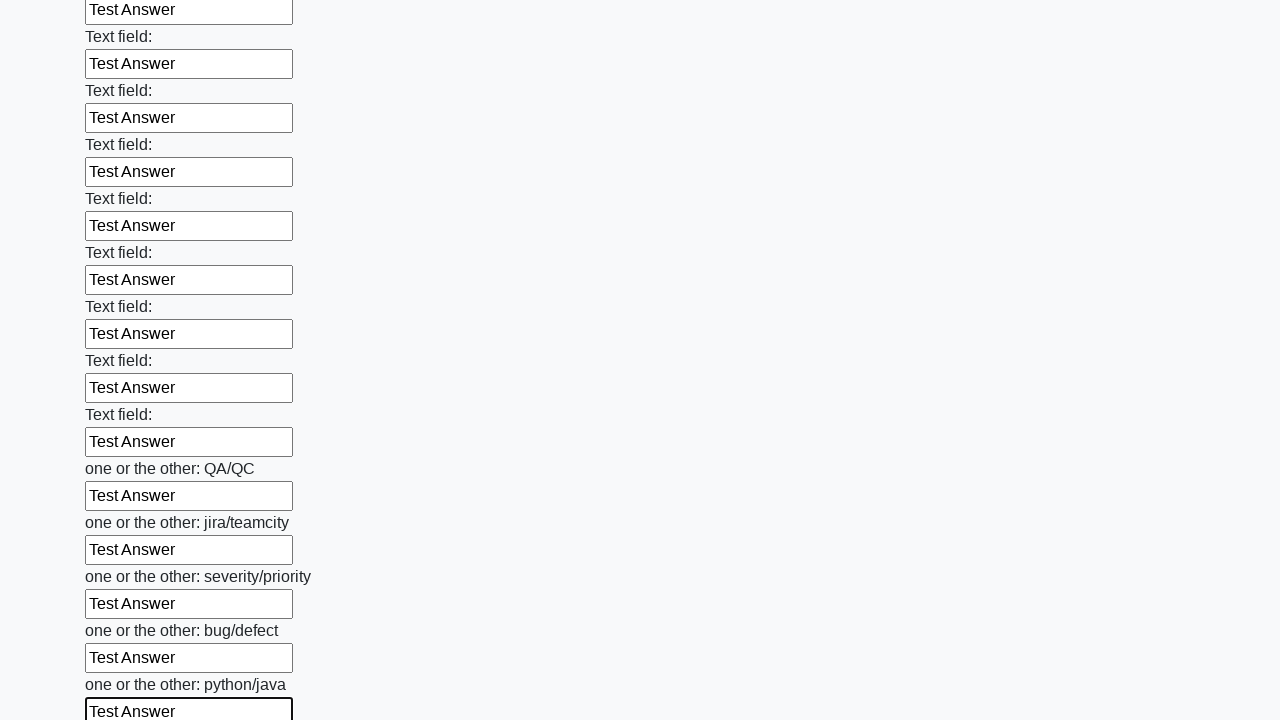

Filled input field with 'Test Answer' on input >> nth=92
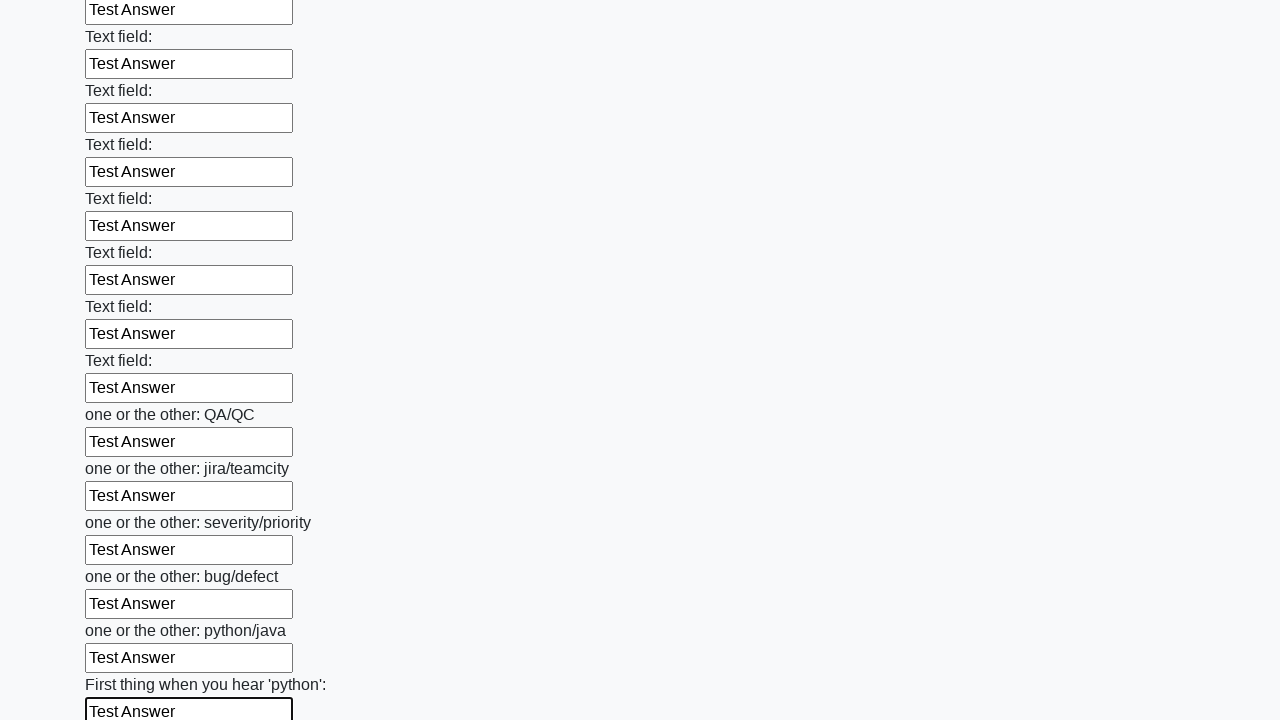

Filled input field with 'Test Answer' on input >> nth=93
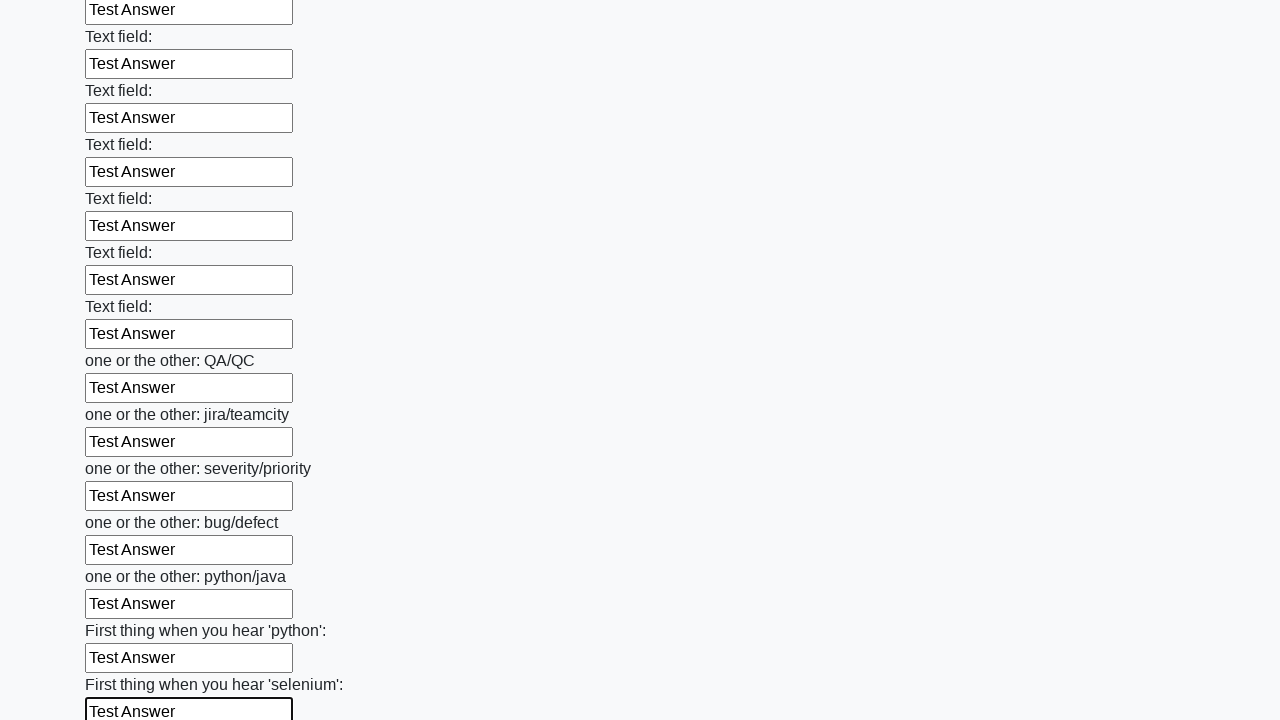

Filled input field with 'Test Answer' on input >> nth=94
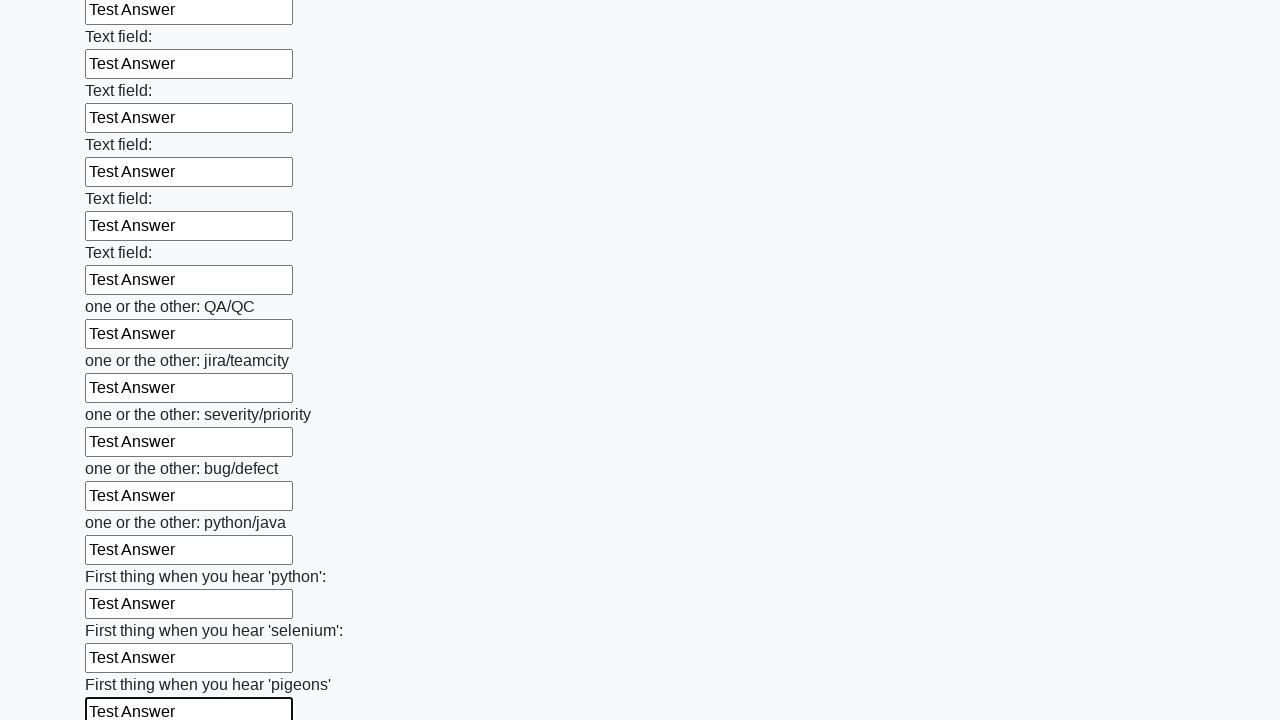

Filled input field with 'Test Answer' on input >> nth=95
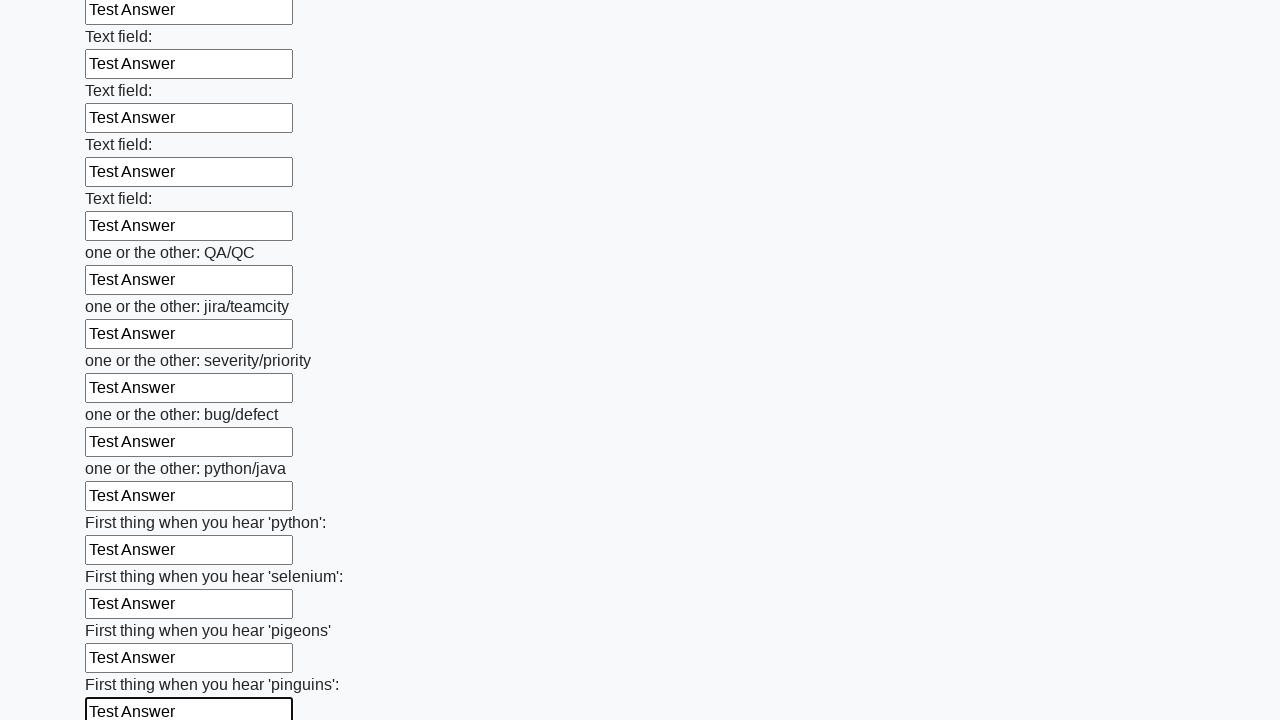

Filled input field with 'Test Answer' on input >> nth=96
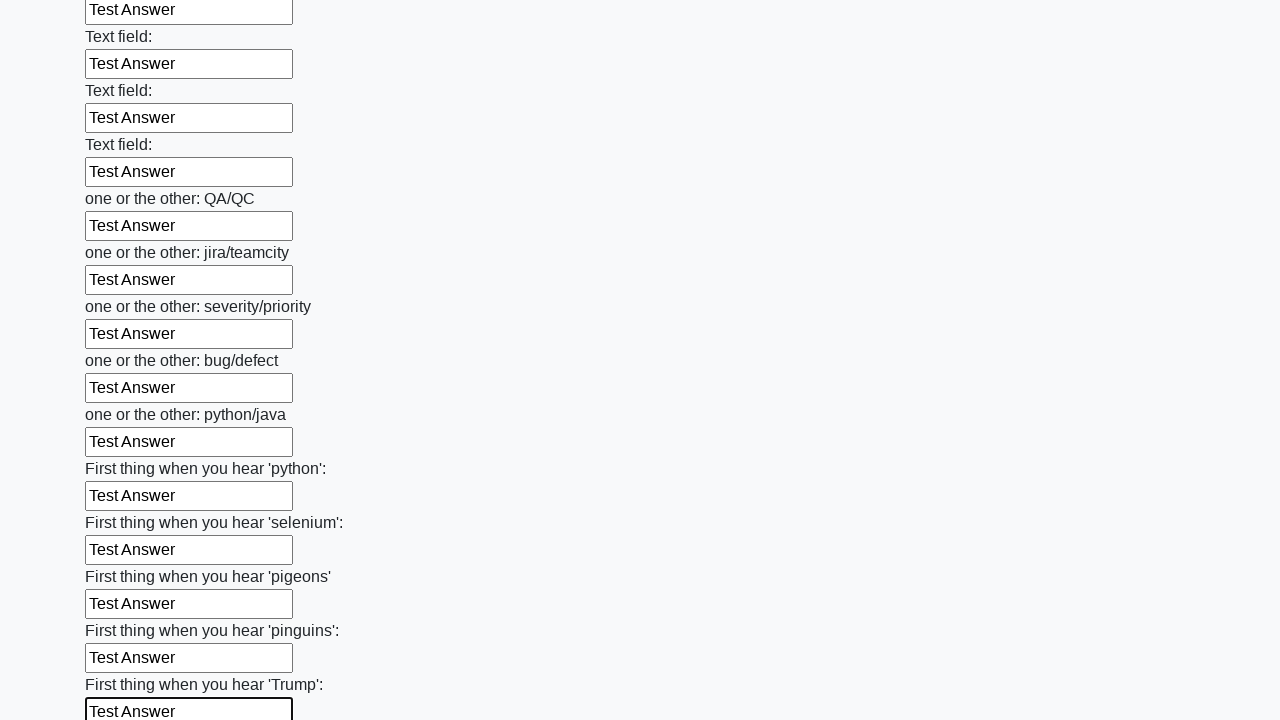

Filled input field with 'Test Answer' on input >> nth=97
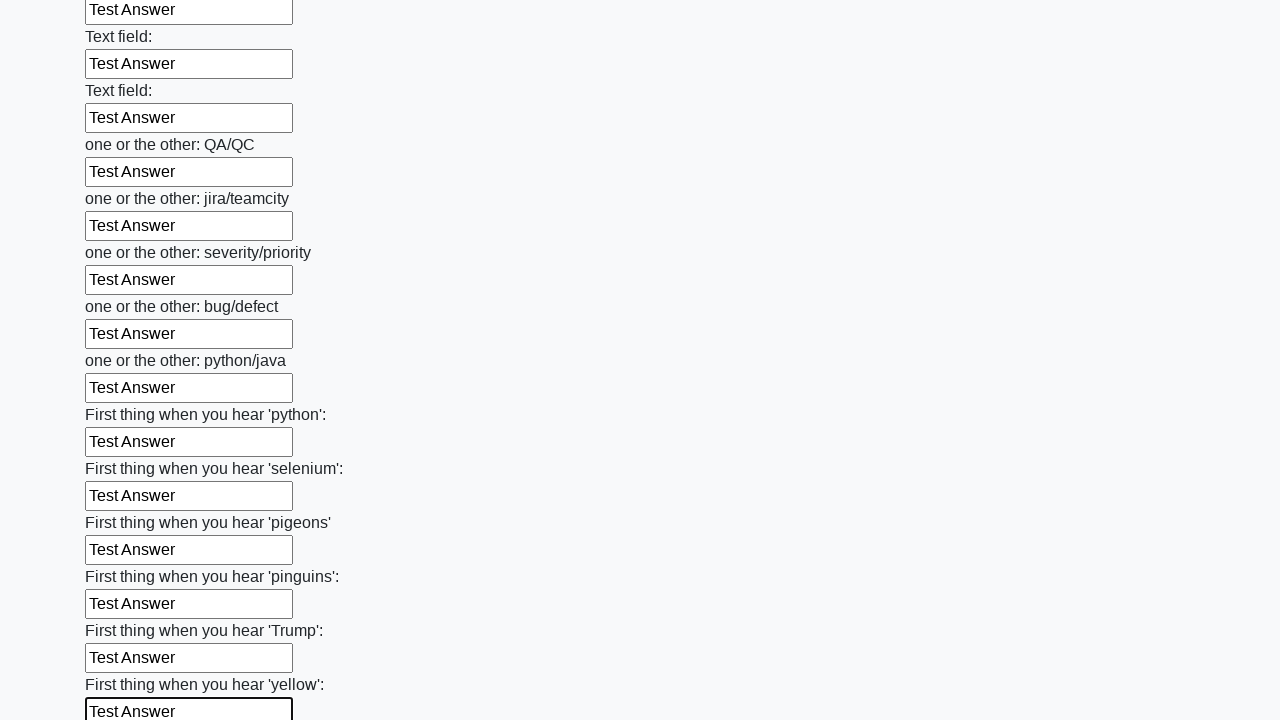

Filled input field with 'Test Answer' on input >> nth=98
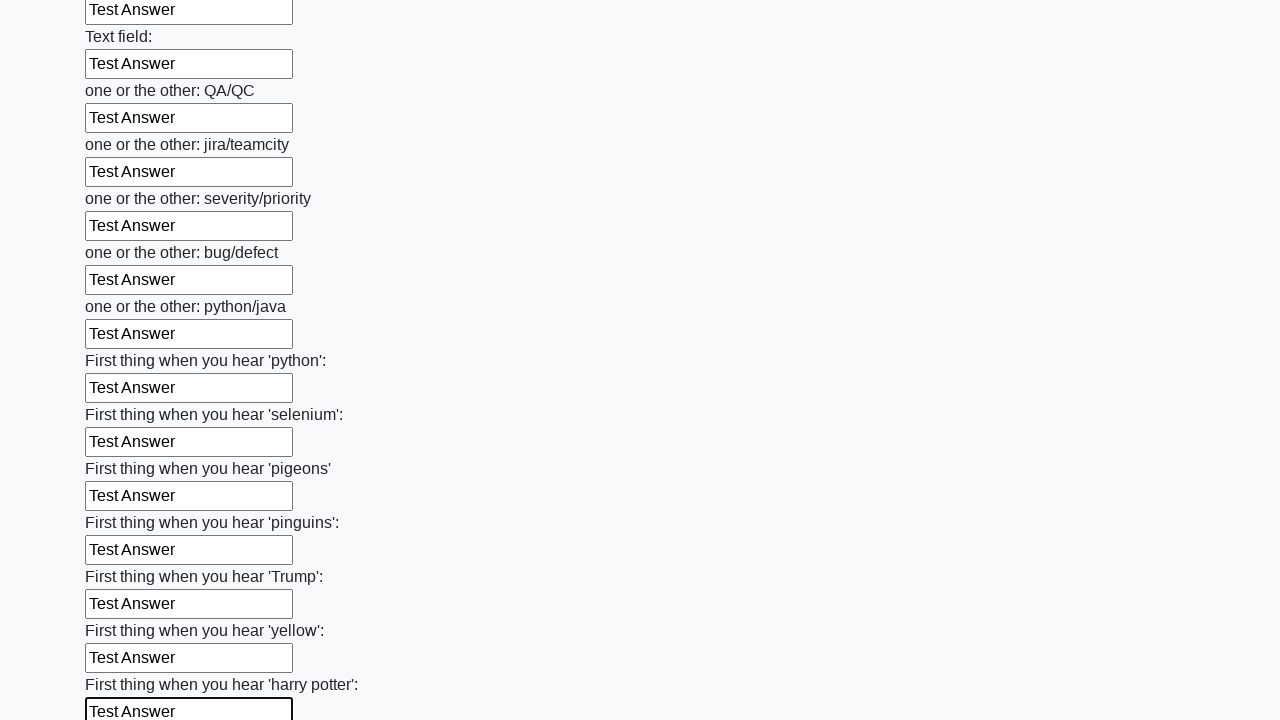

Filled input field with 'Test Answer' on input >> nth=99
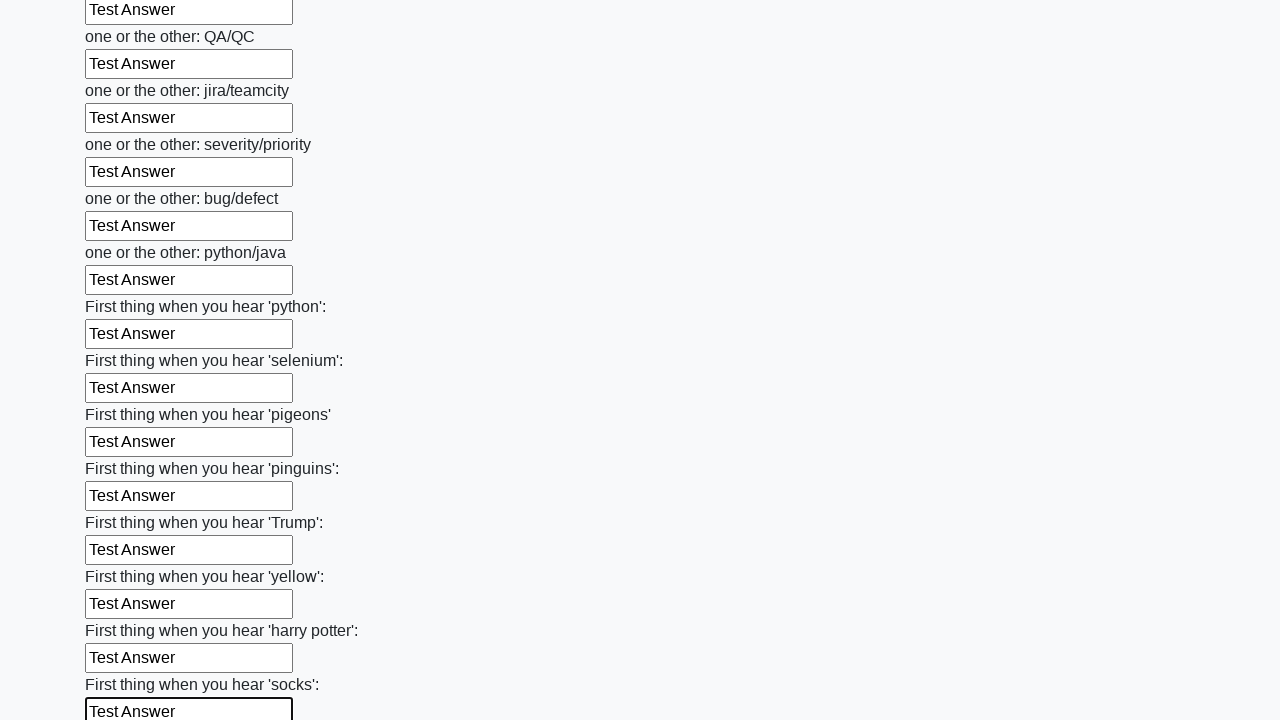

Clicked submit button to verify form submission at (123, 611) on button.btn
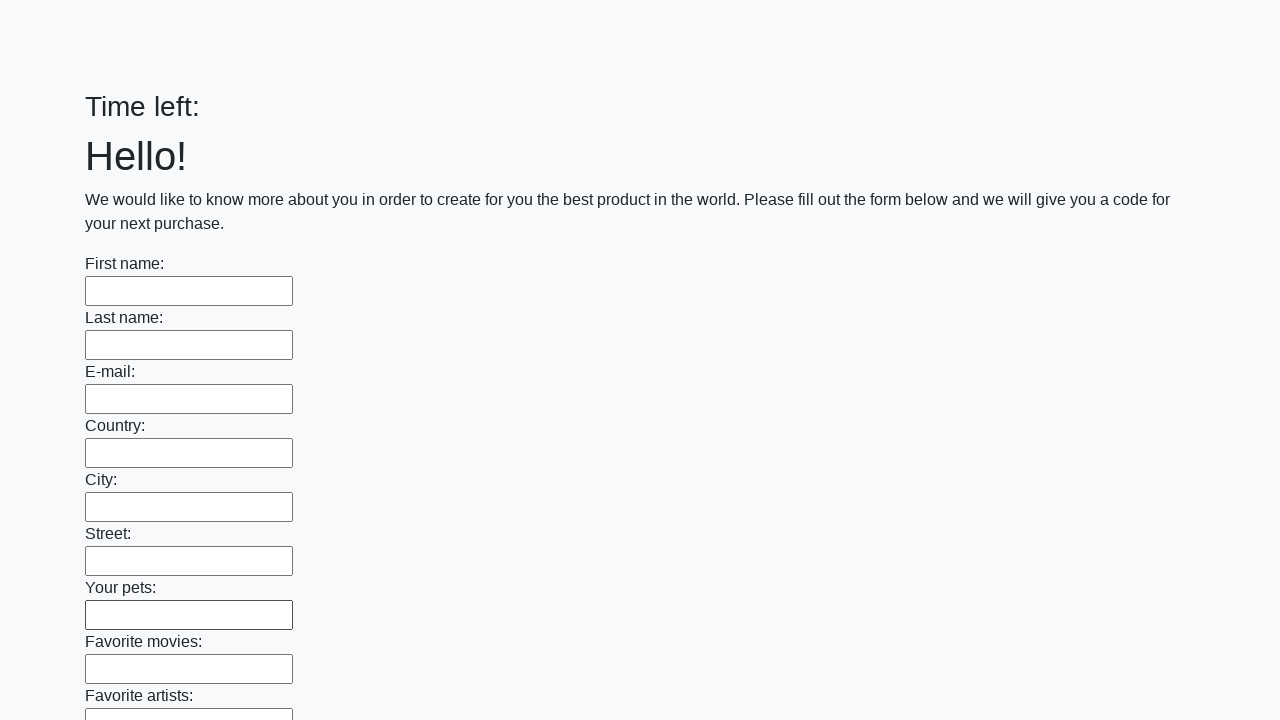

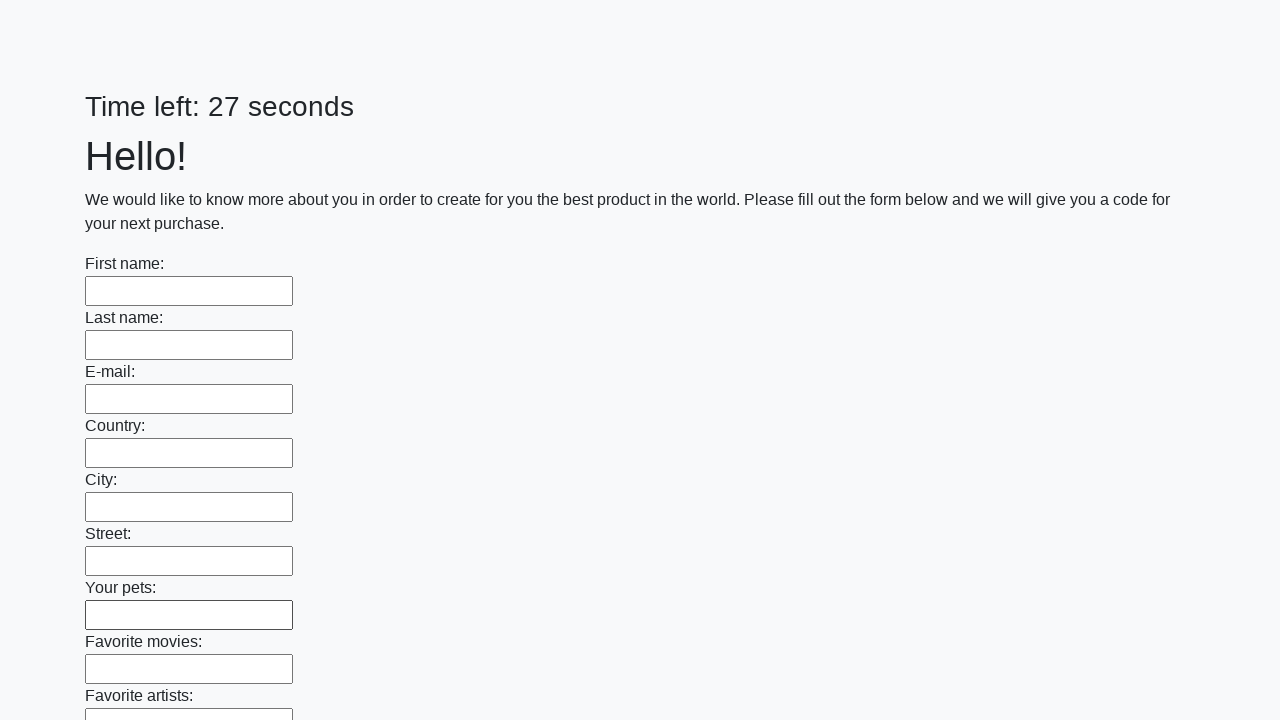